Navigates to a fitness club schedule page, searches for a specific class by name, date and time, and attempts to book it by clicking the booking button

Starting URL: https://klubowicz.cityfit.pl/classes/clubs/100047

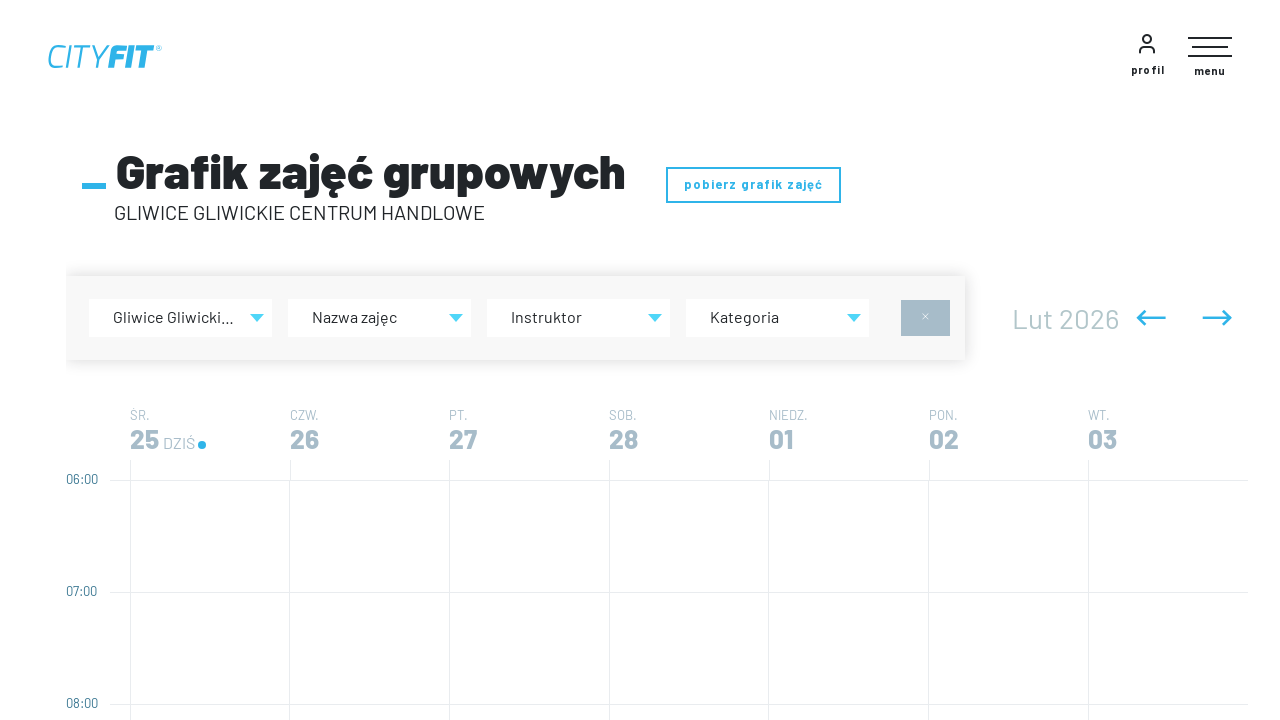

Waited for event details to be visible
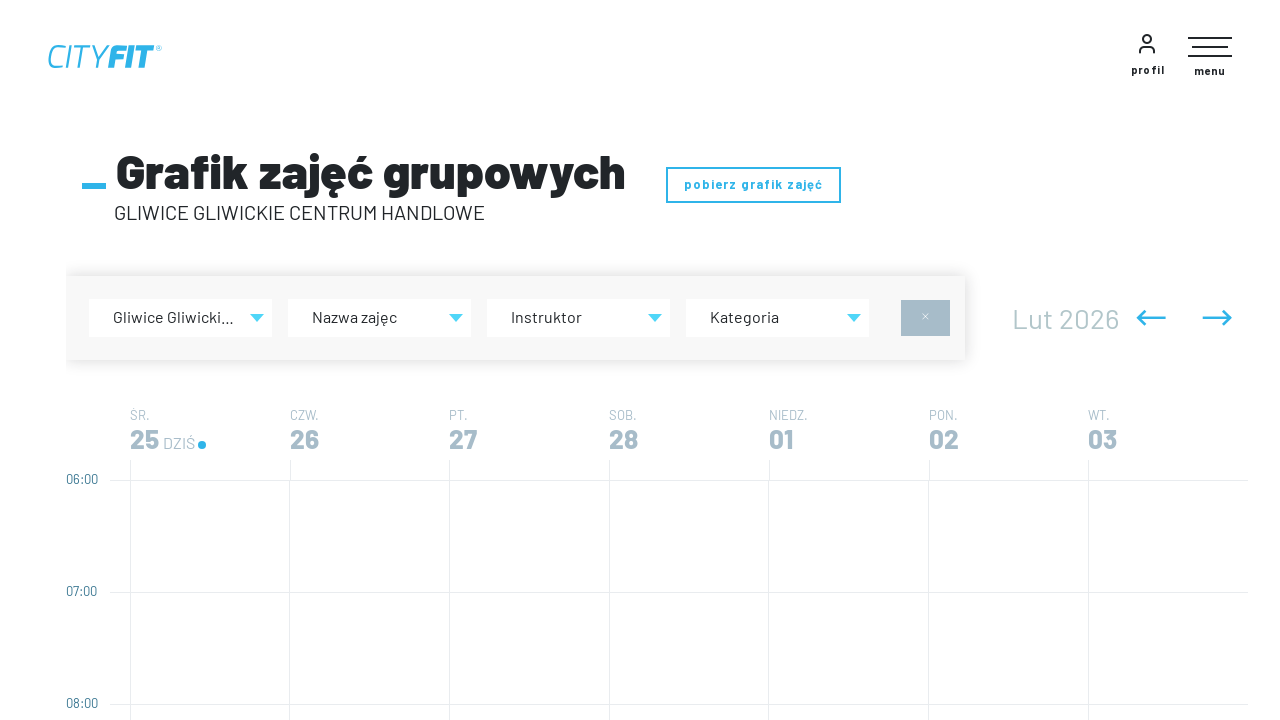

Retrieved all event elements
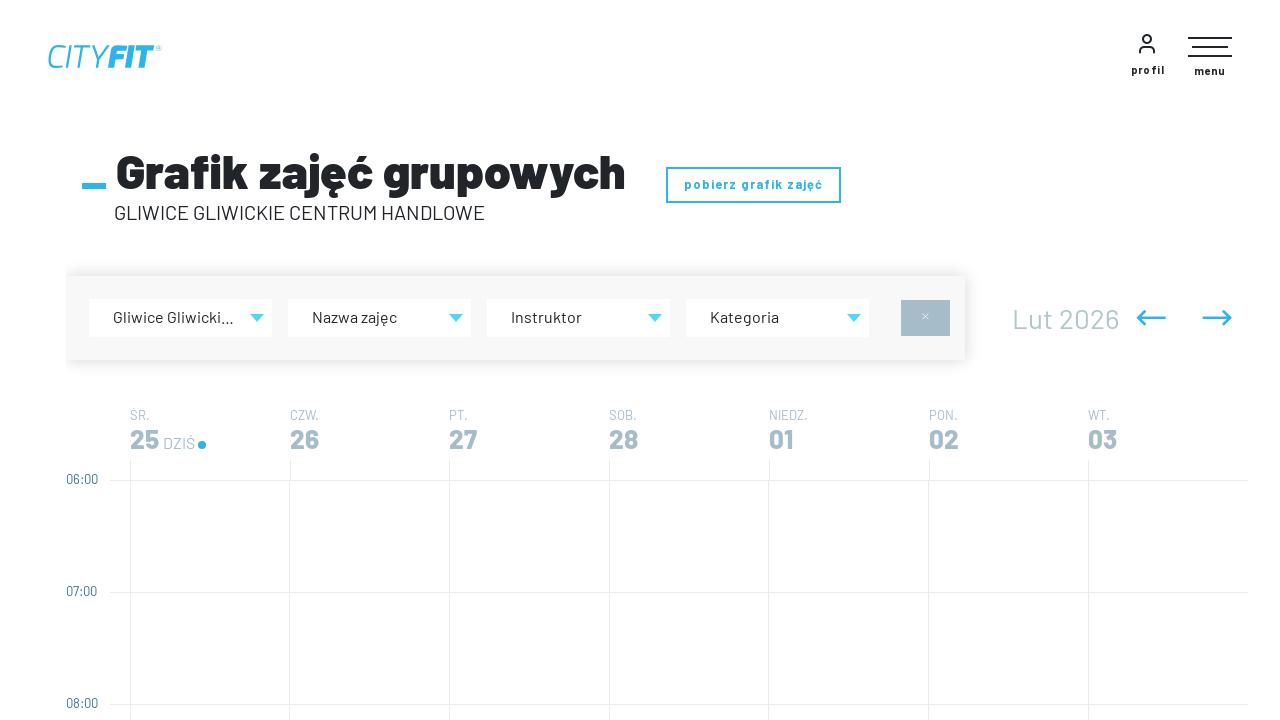

Retrieved dummy element for closing popups
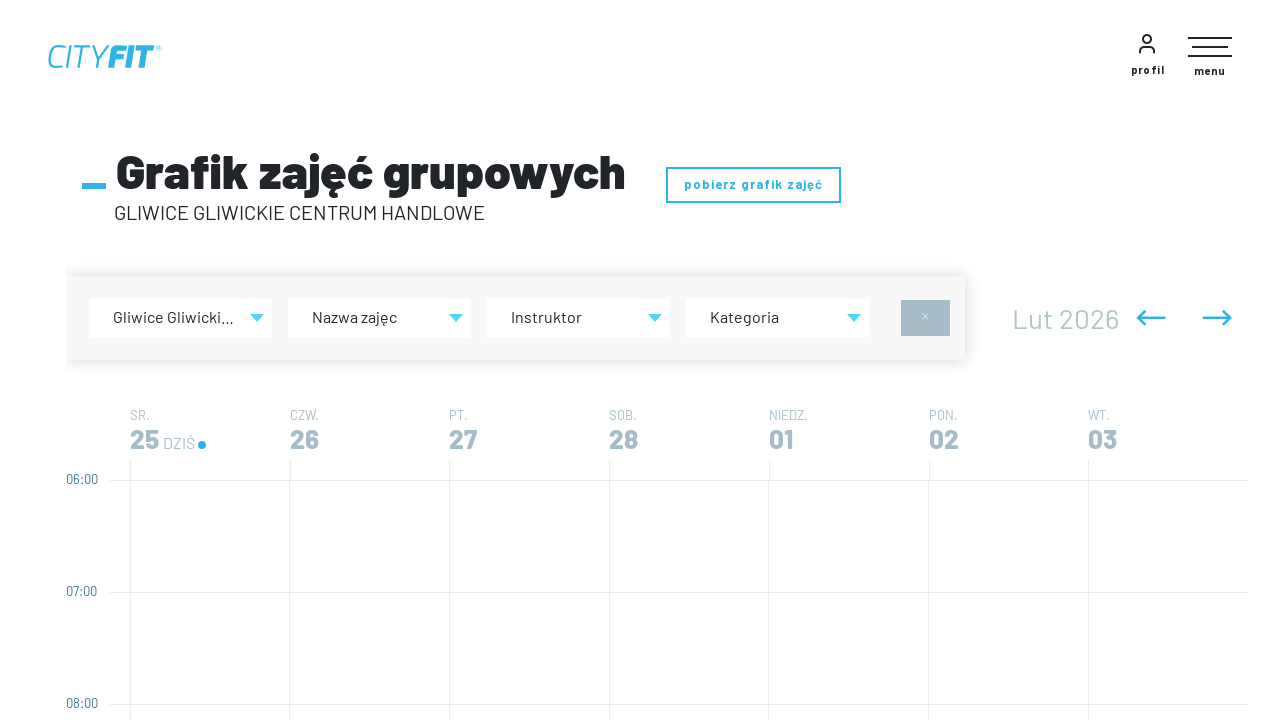

Clicked on event to open popup
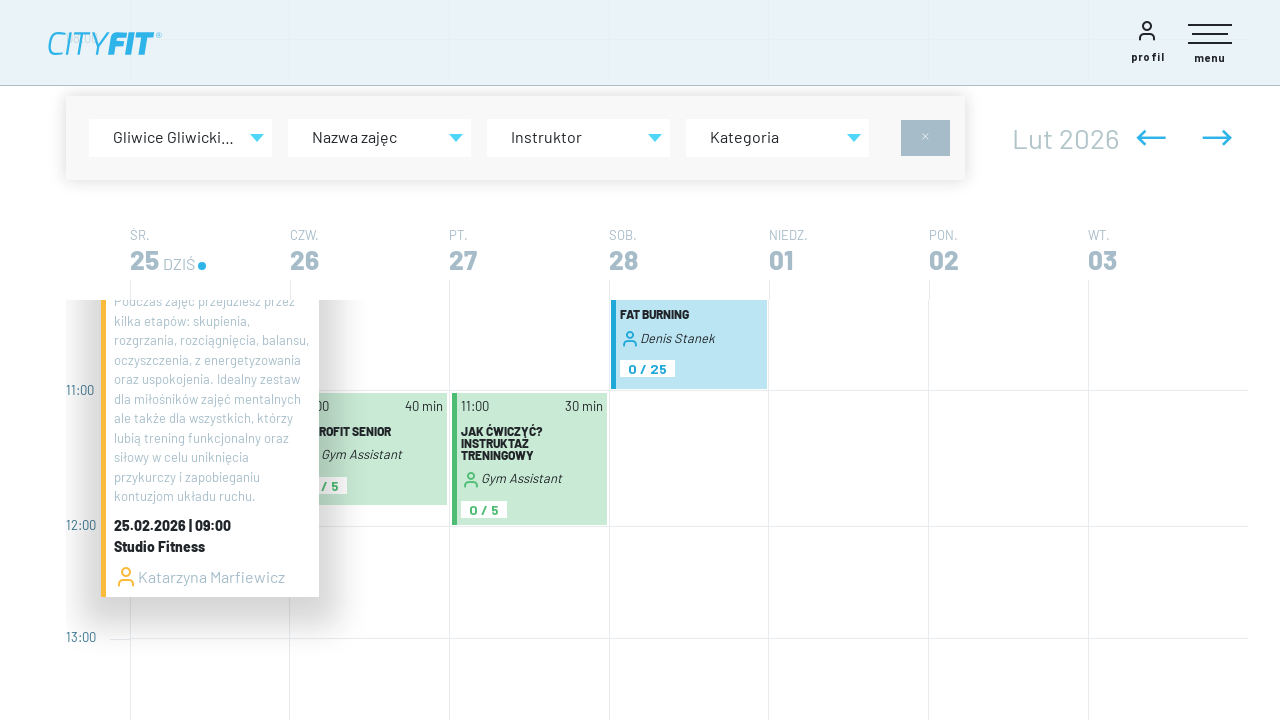

Retrieved class info elements from popup
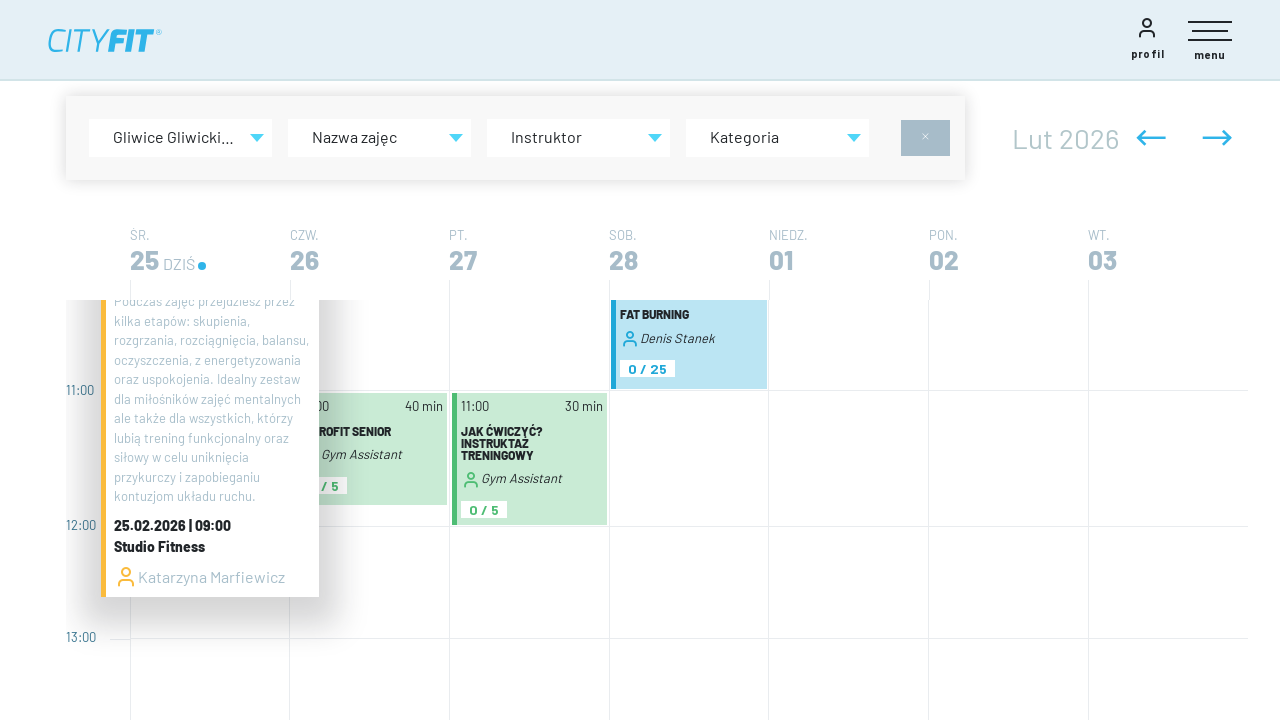

Closed popup by clicking outside
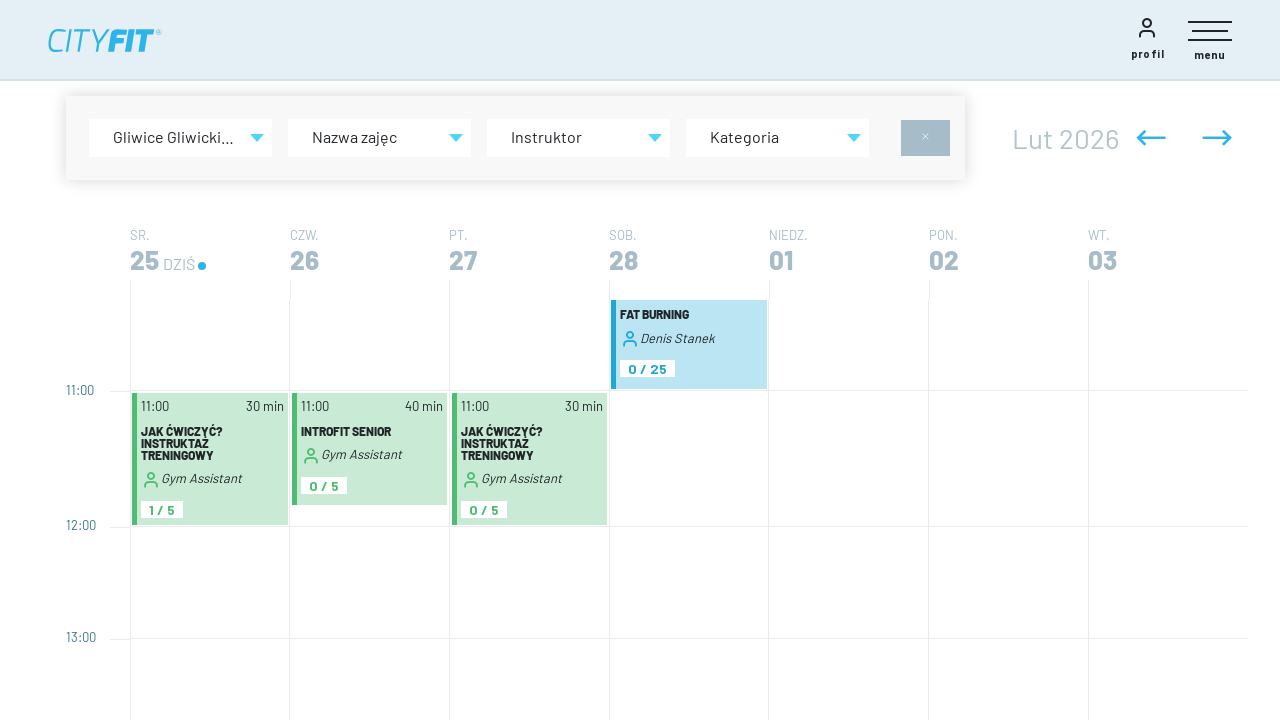

Clicked on event to open popup
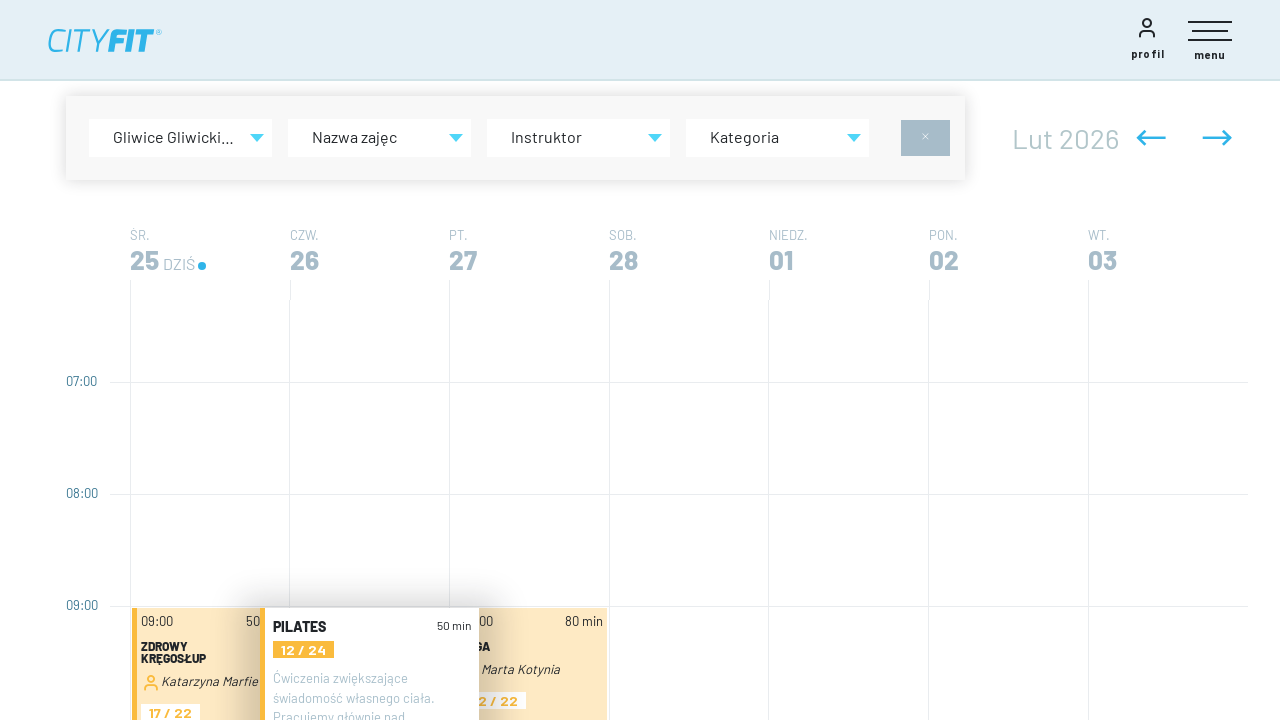

Retrieved class info elements from popup
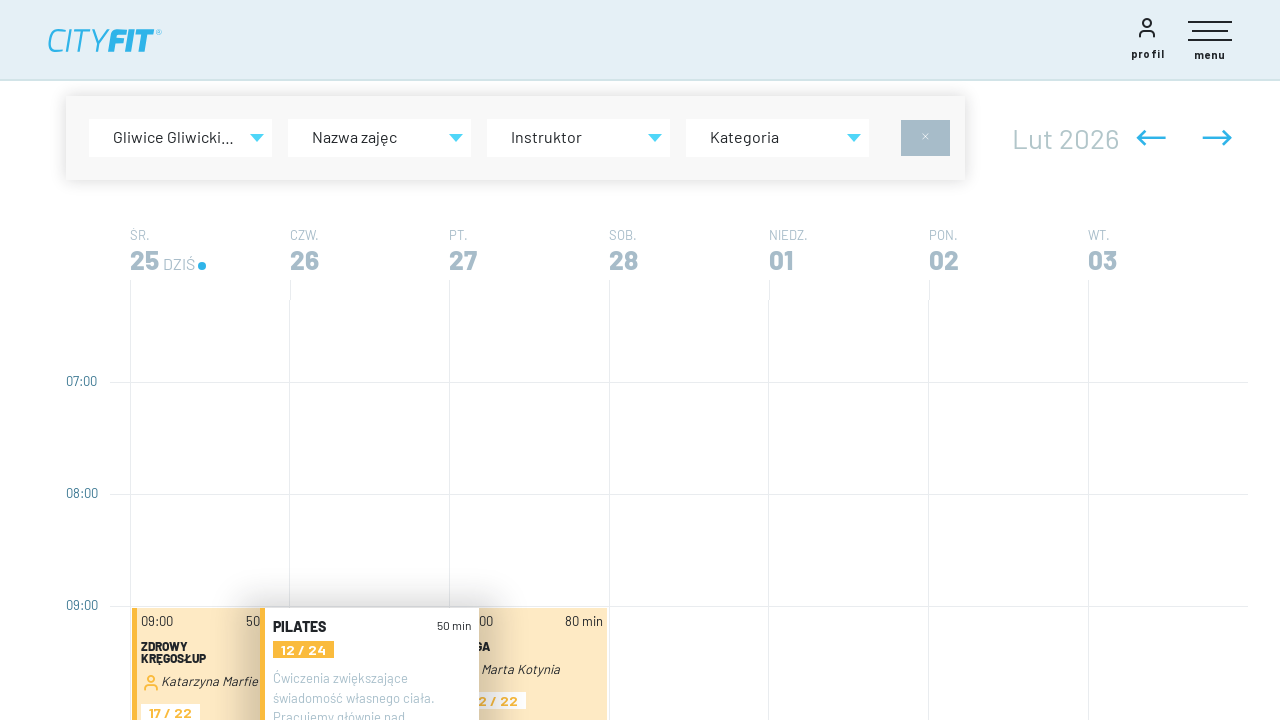

Closed popup by clicking outside
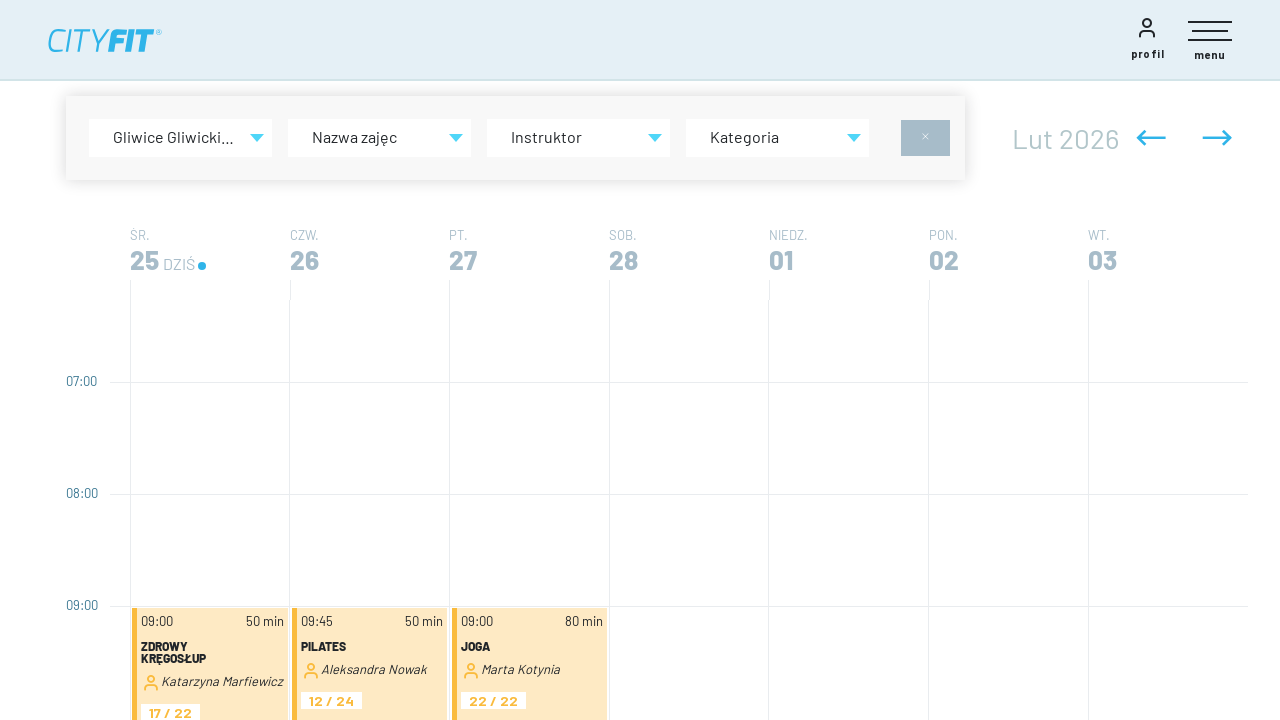

Clicked on event to open popup
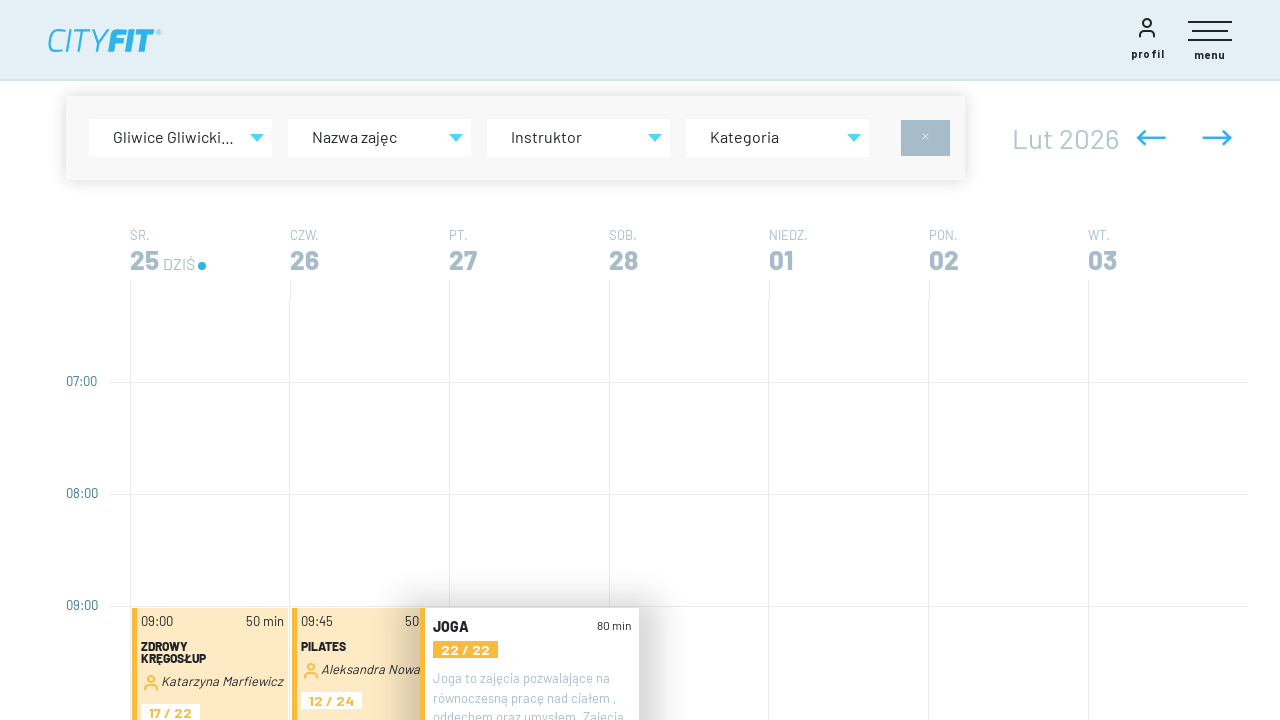

Retrieved class info elements from popup
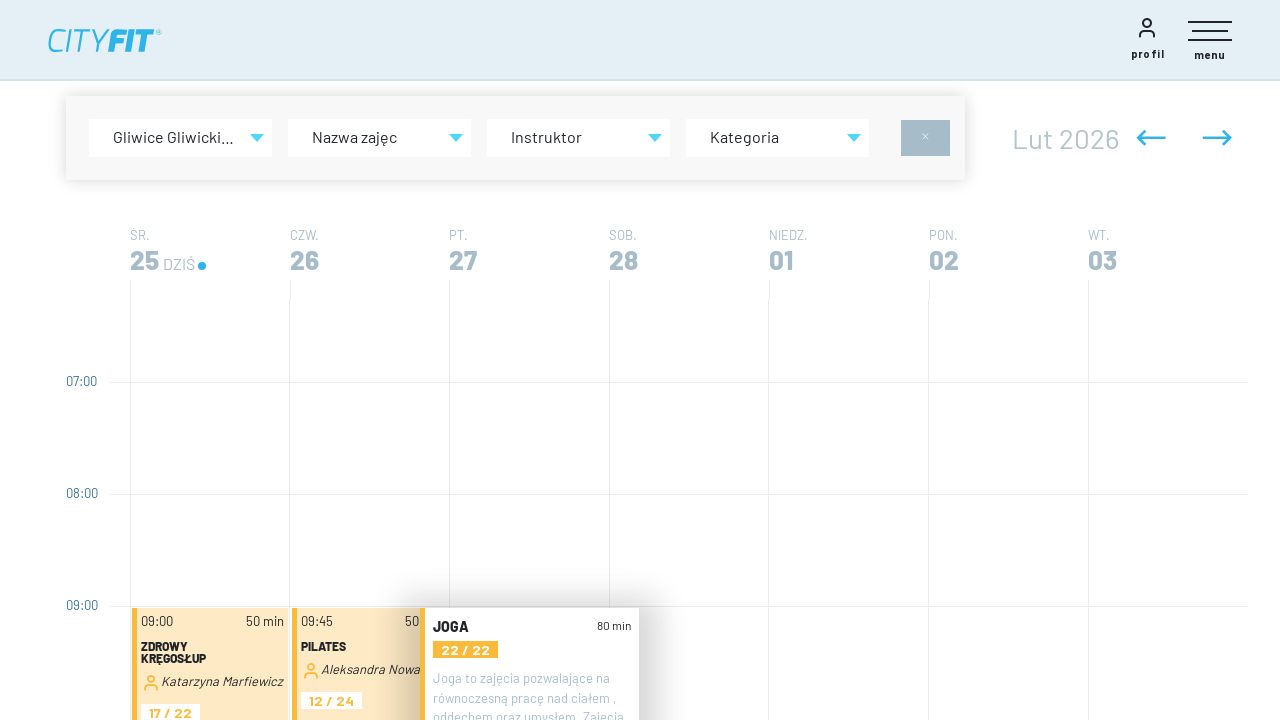

Closed popup by clicking outside
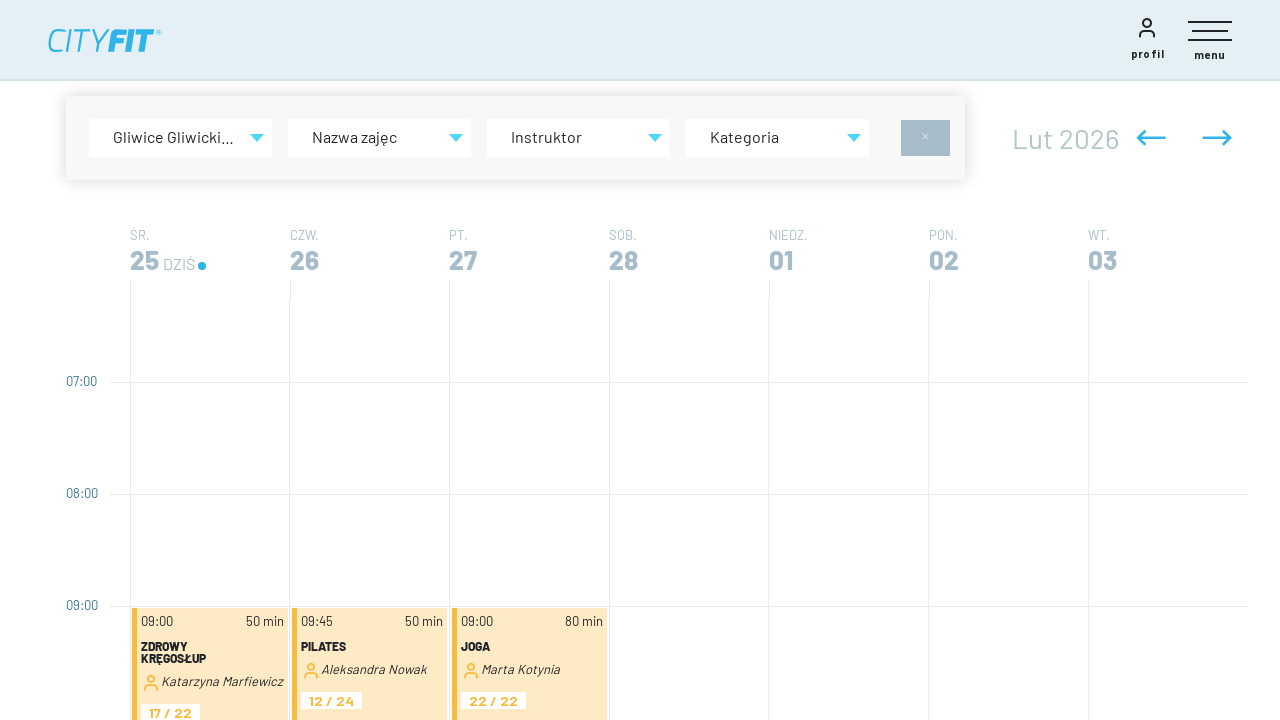

Clicked on event to open popup
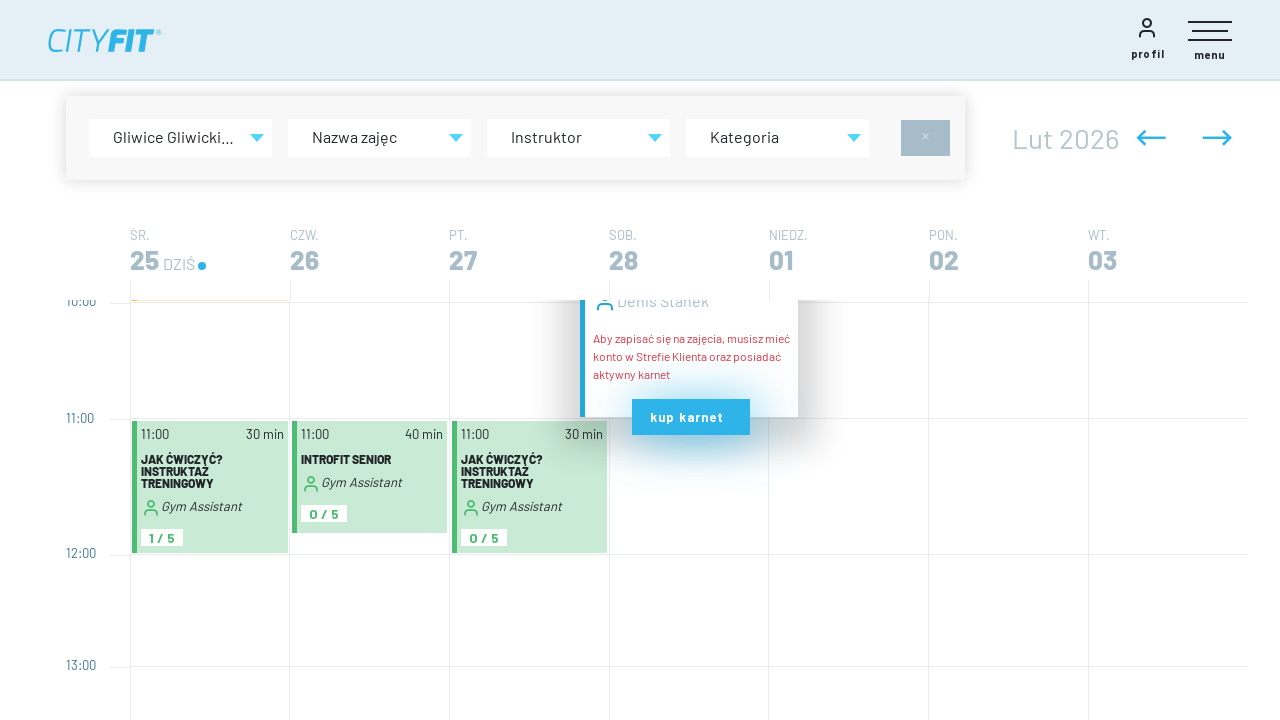

Retrieved class info elements from popup
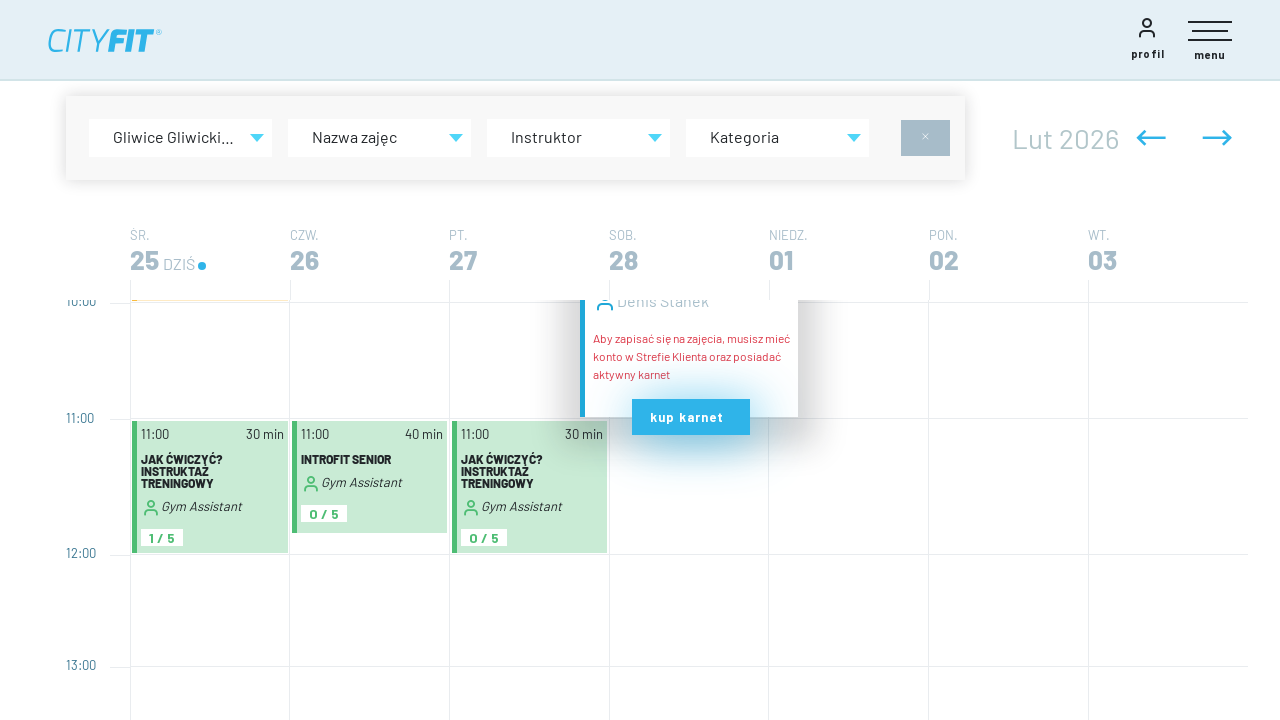

Closed popup by clicking outside
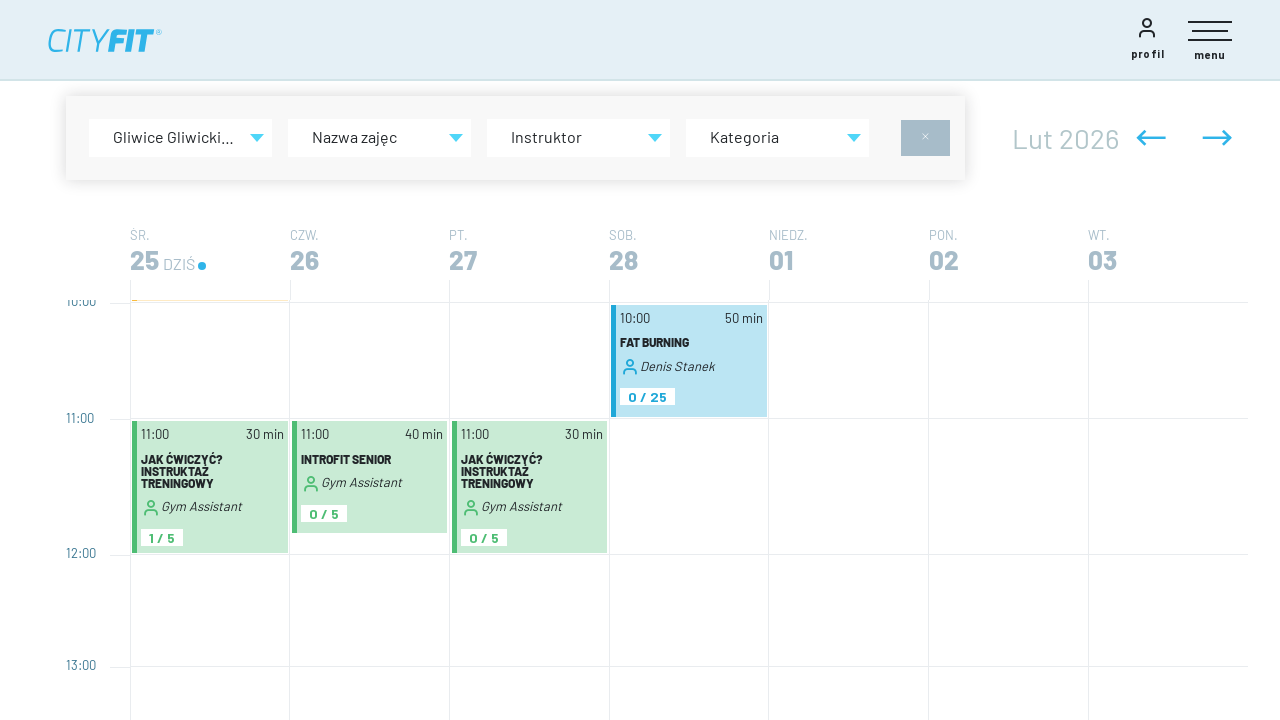

Clicked on event to open popup
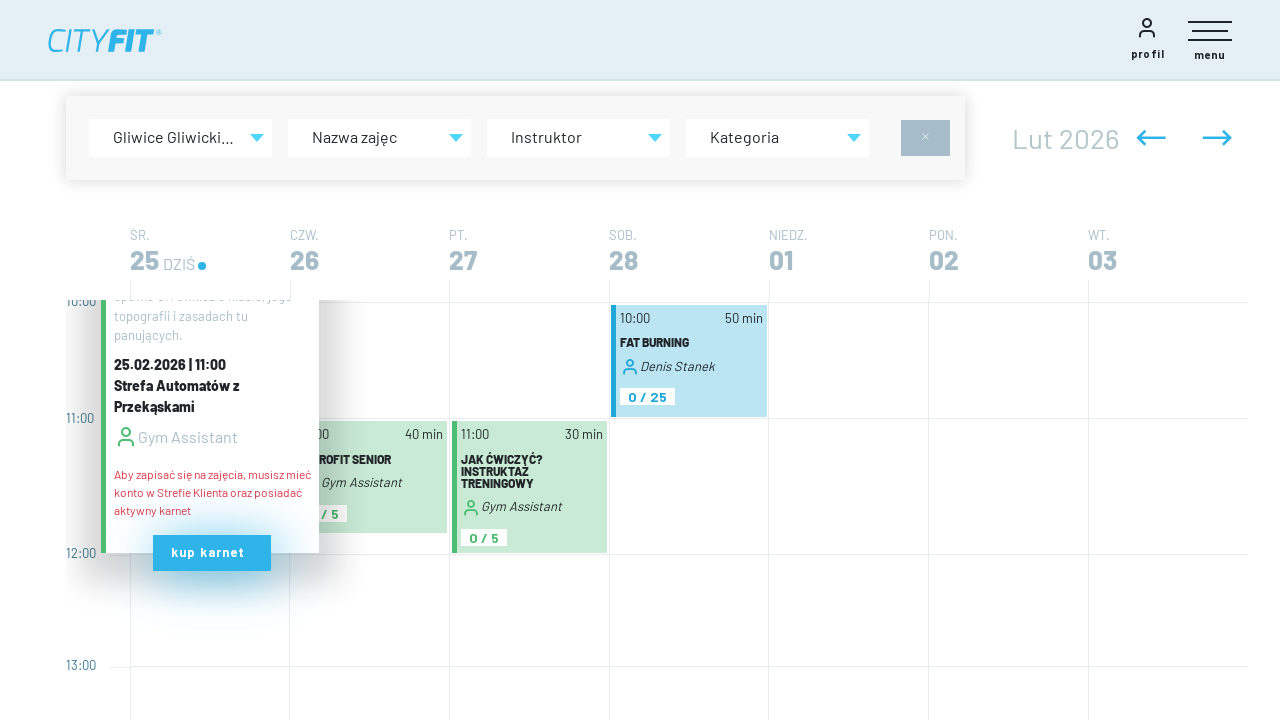

Retrieved class info elements from popup
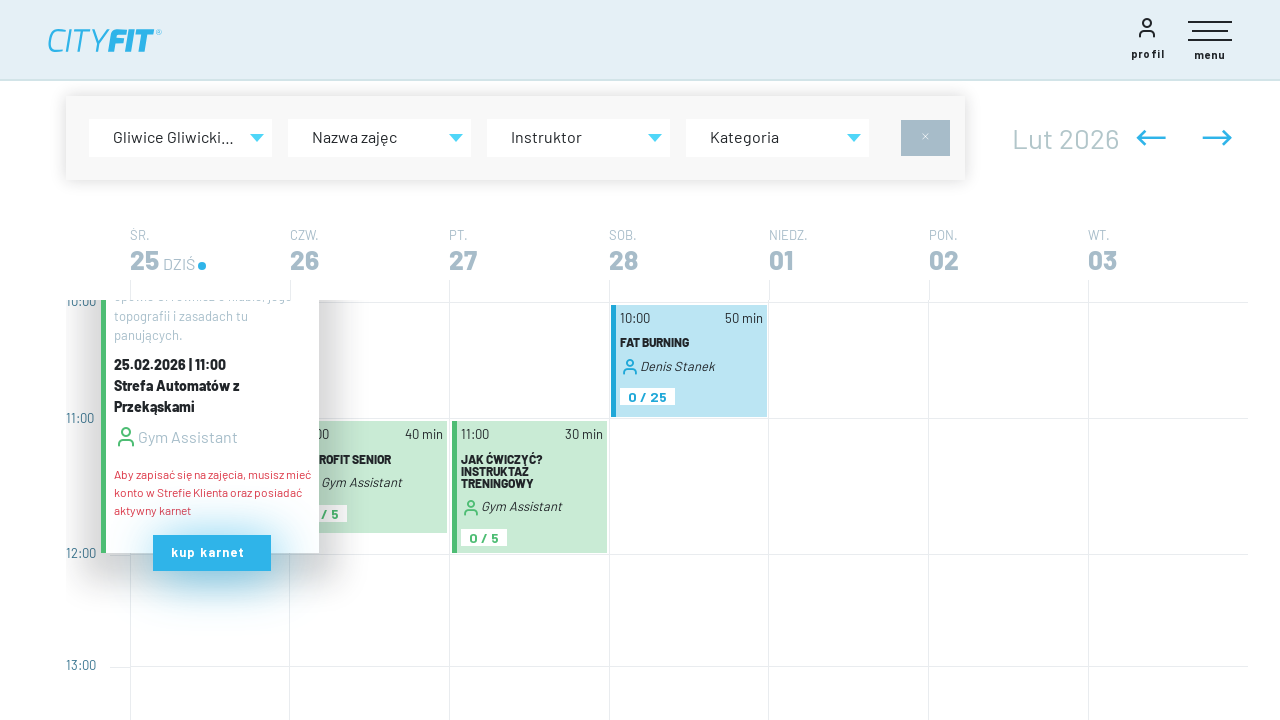

Closed popup by clicking outside
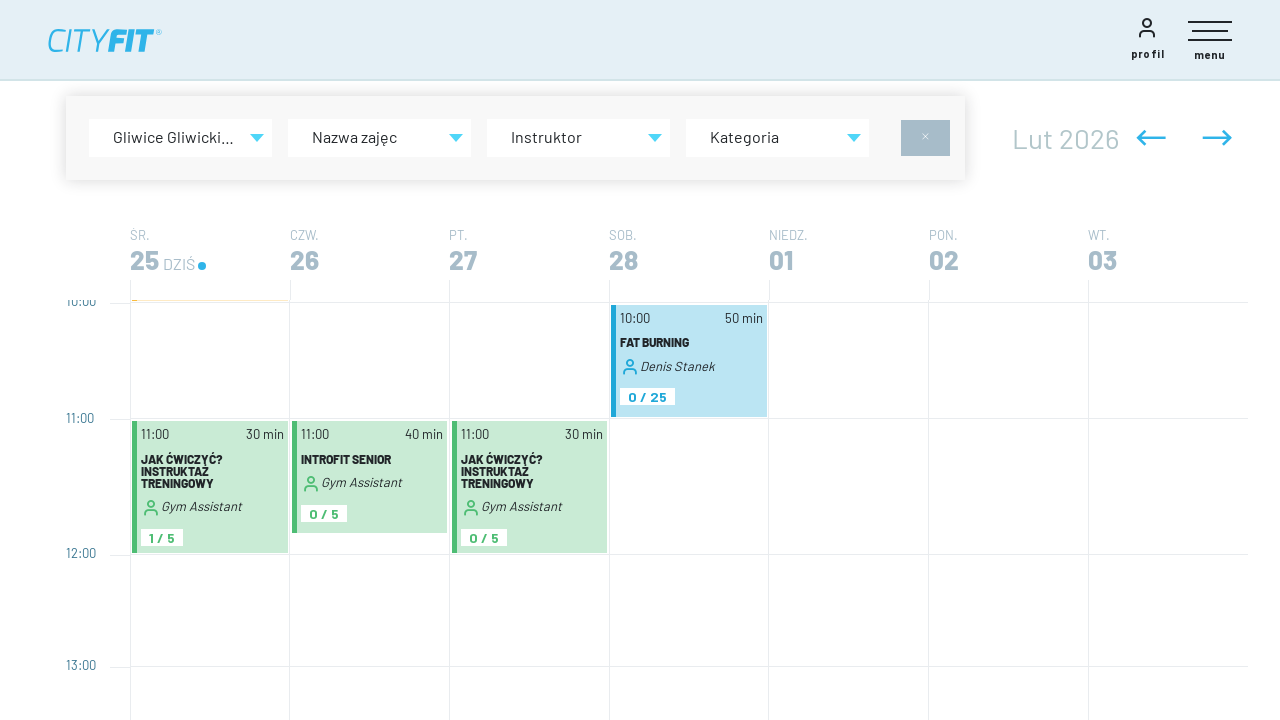

Clicked on event to open popup
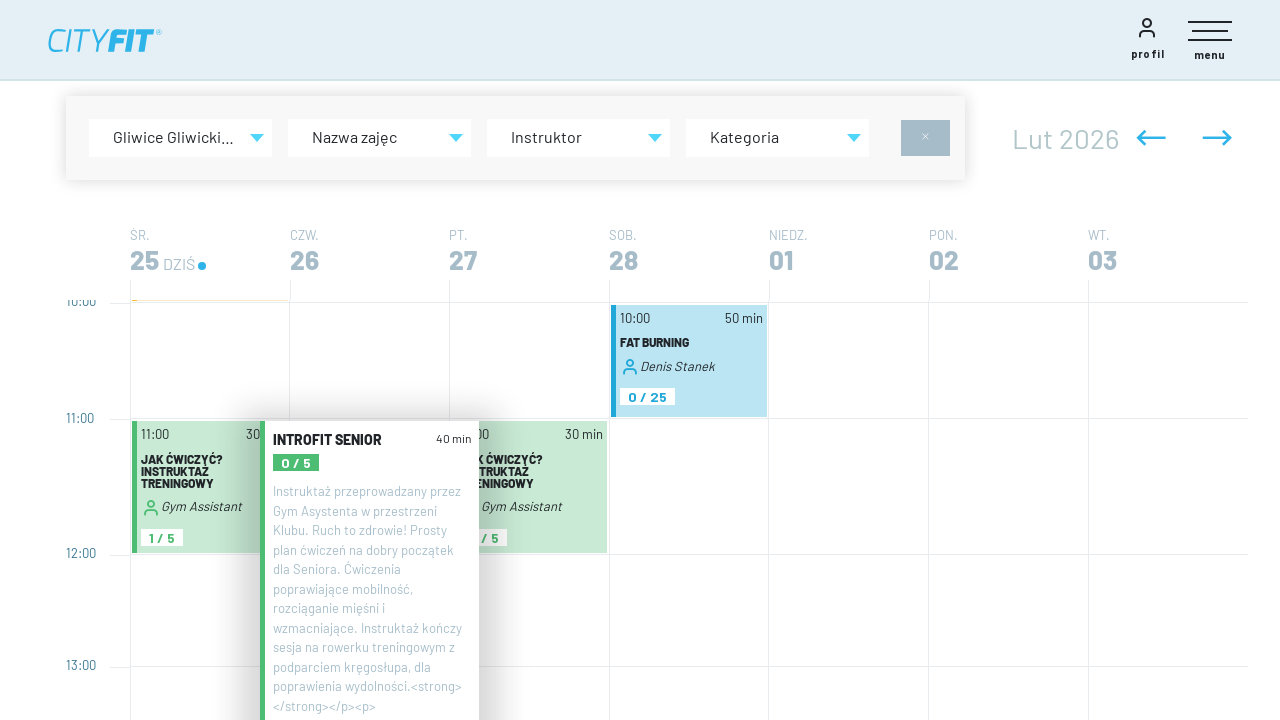

Retrieved class info elements from popup
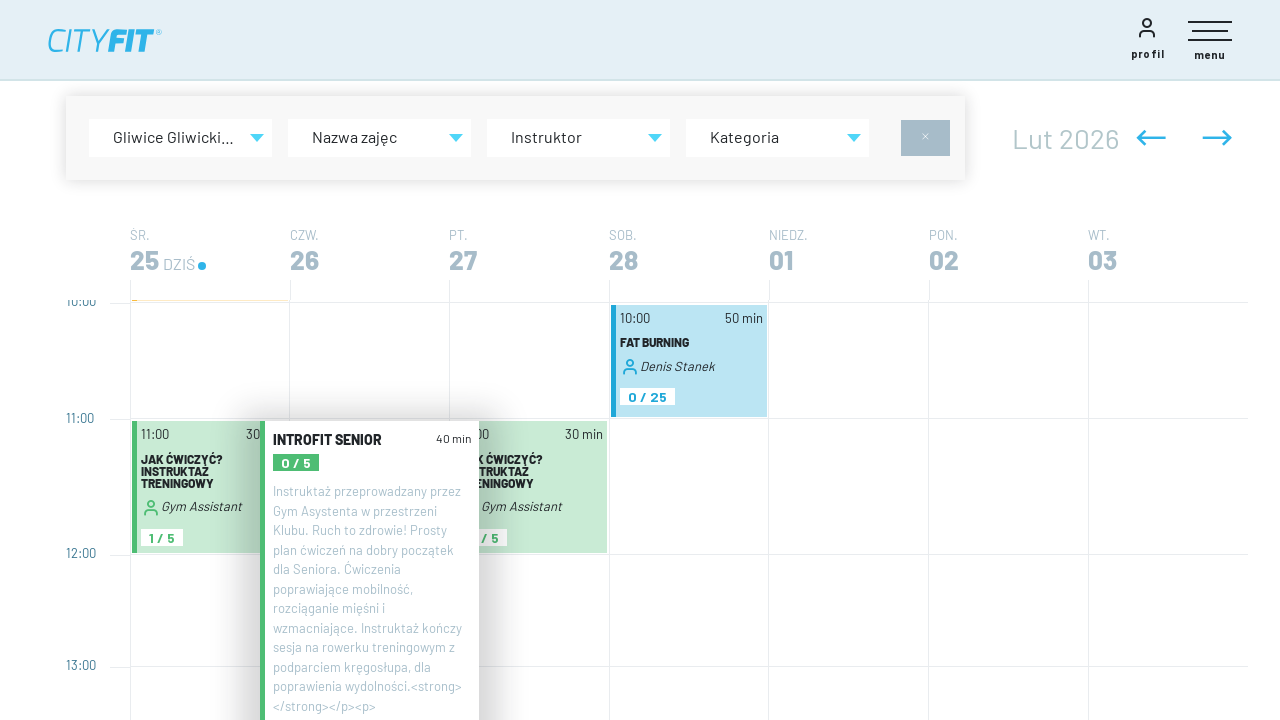

Closed popup by clicking outside
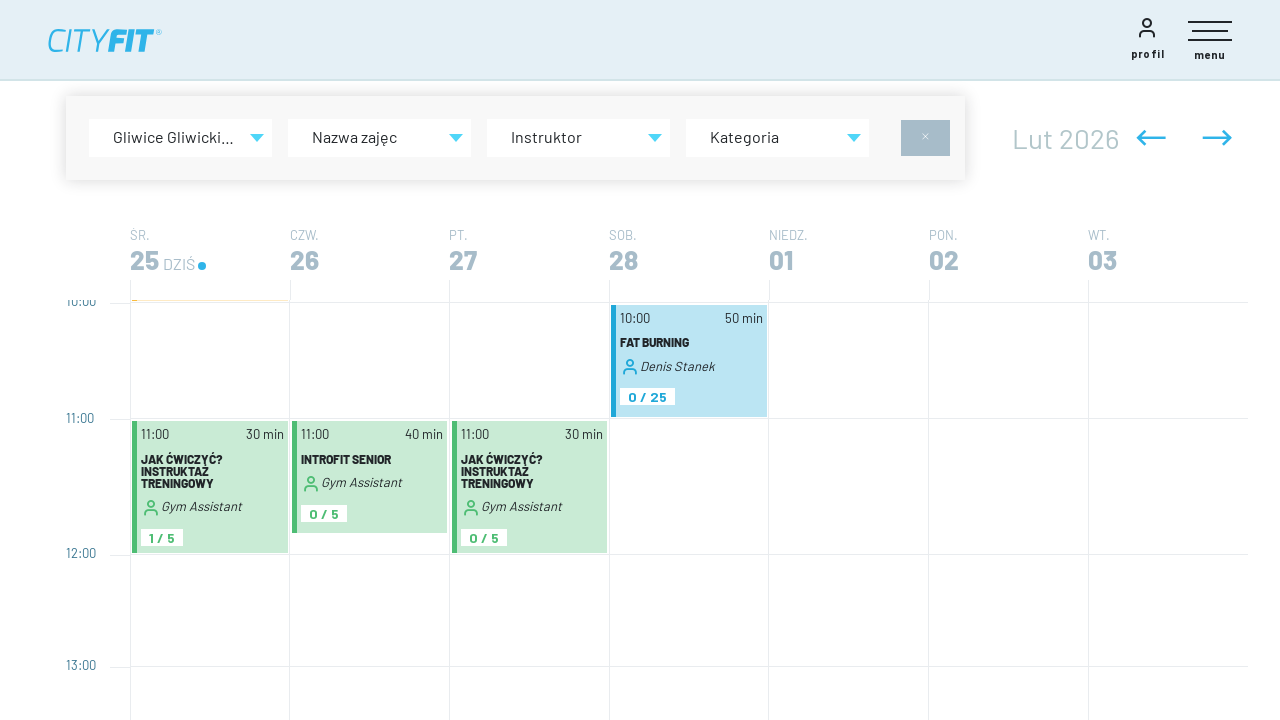

Clicked on event to open popup
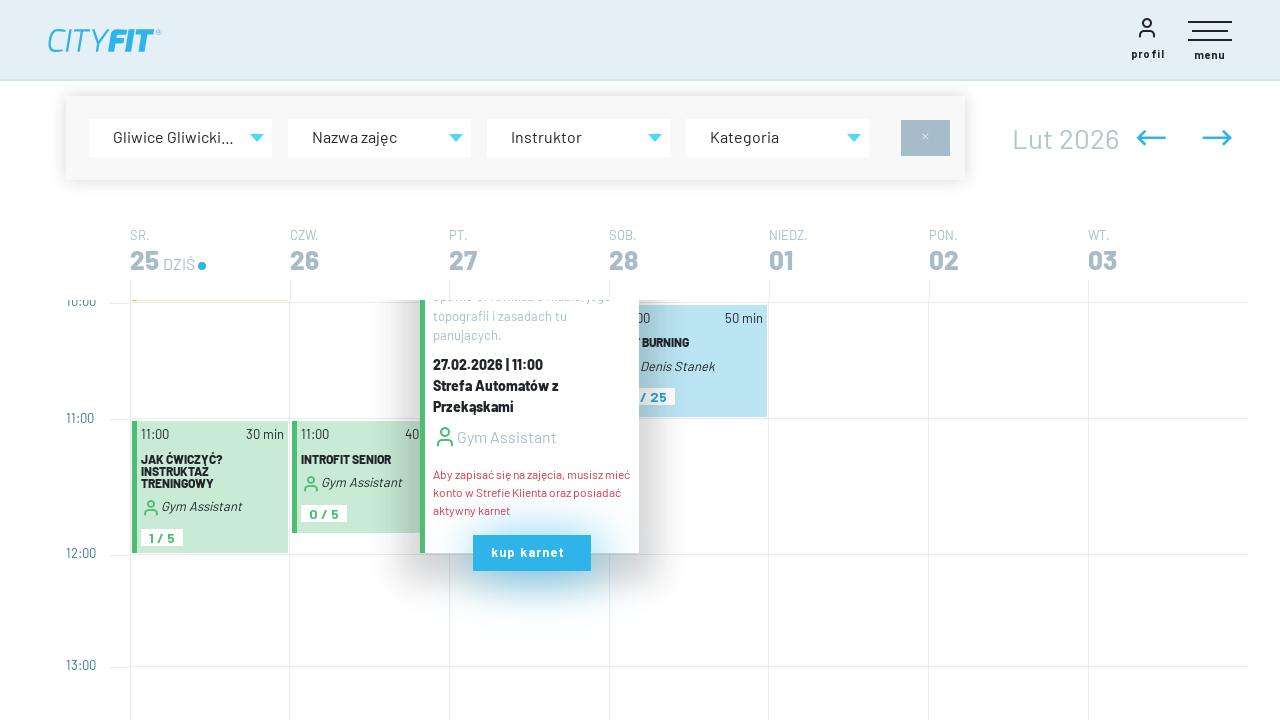

Retrieved class info elements from popup
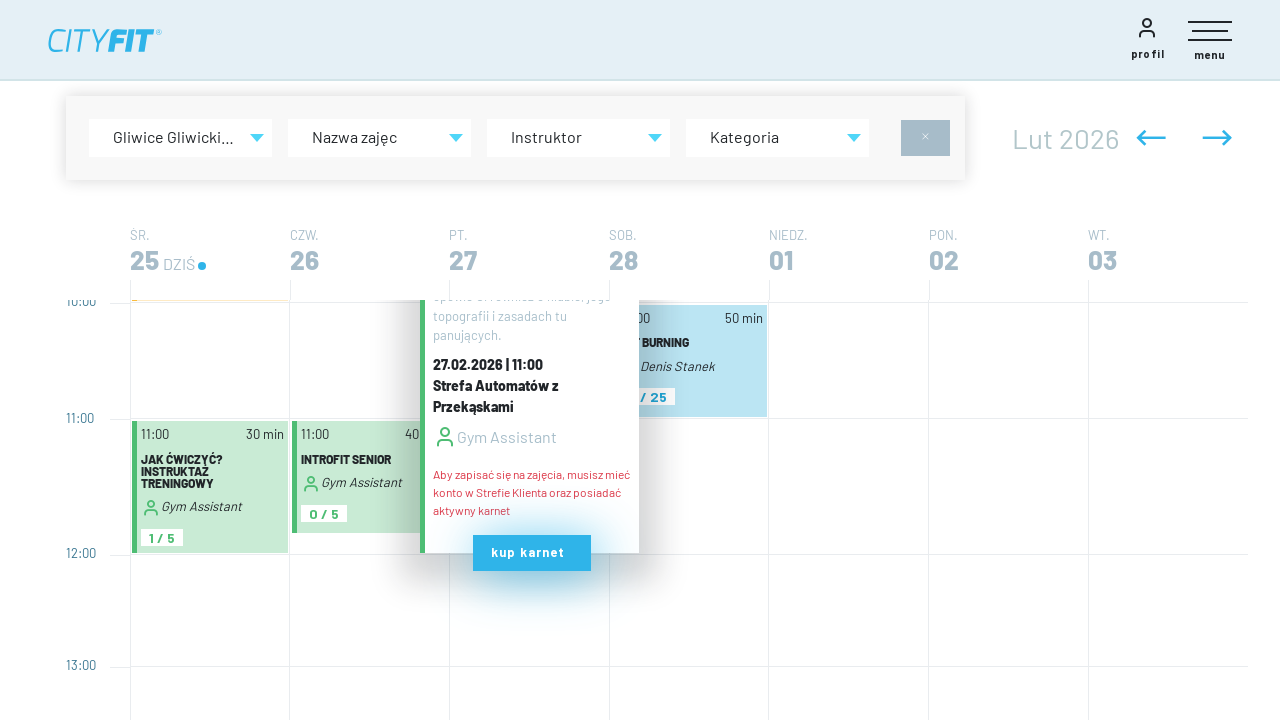

Closed popup by clicking outside
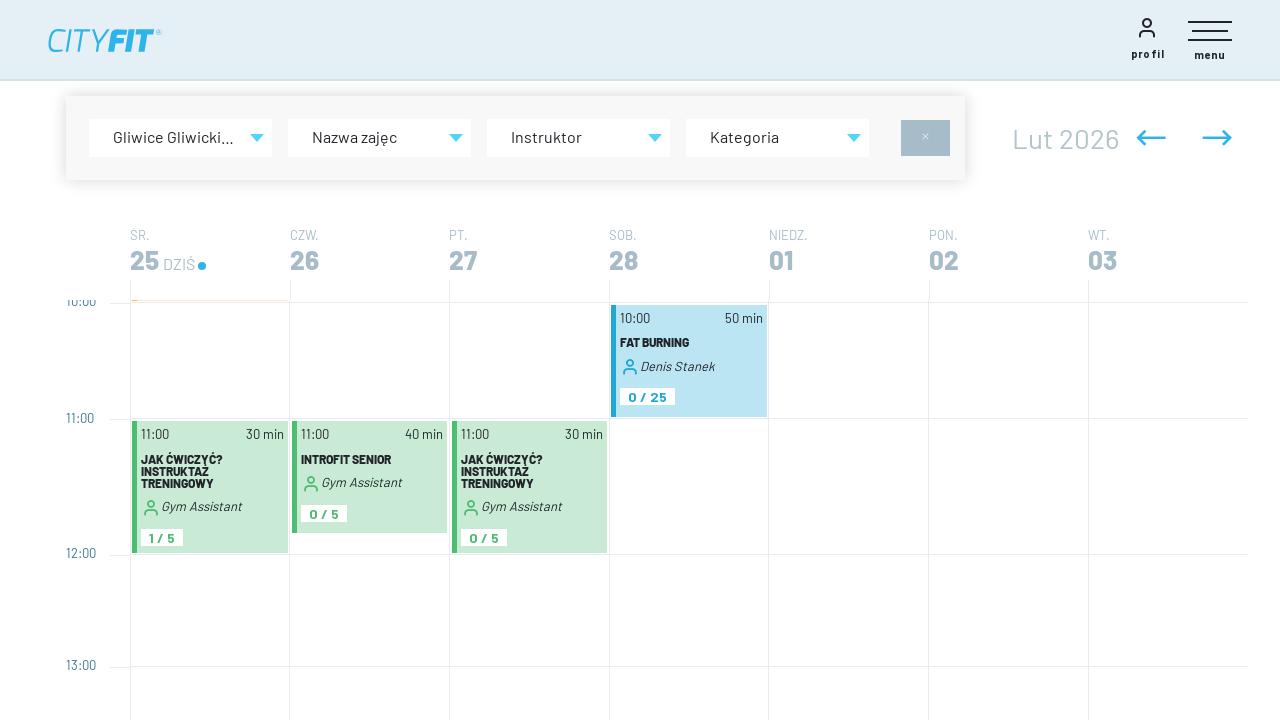

Clicked on event to open popup
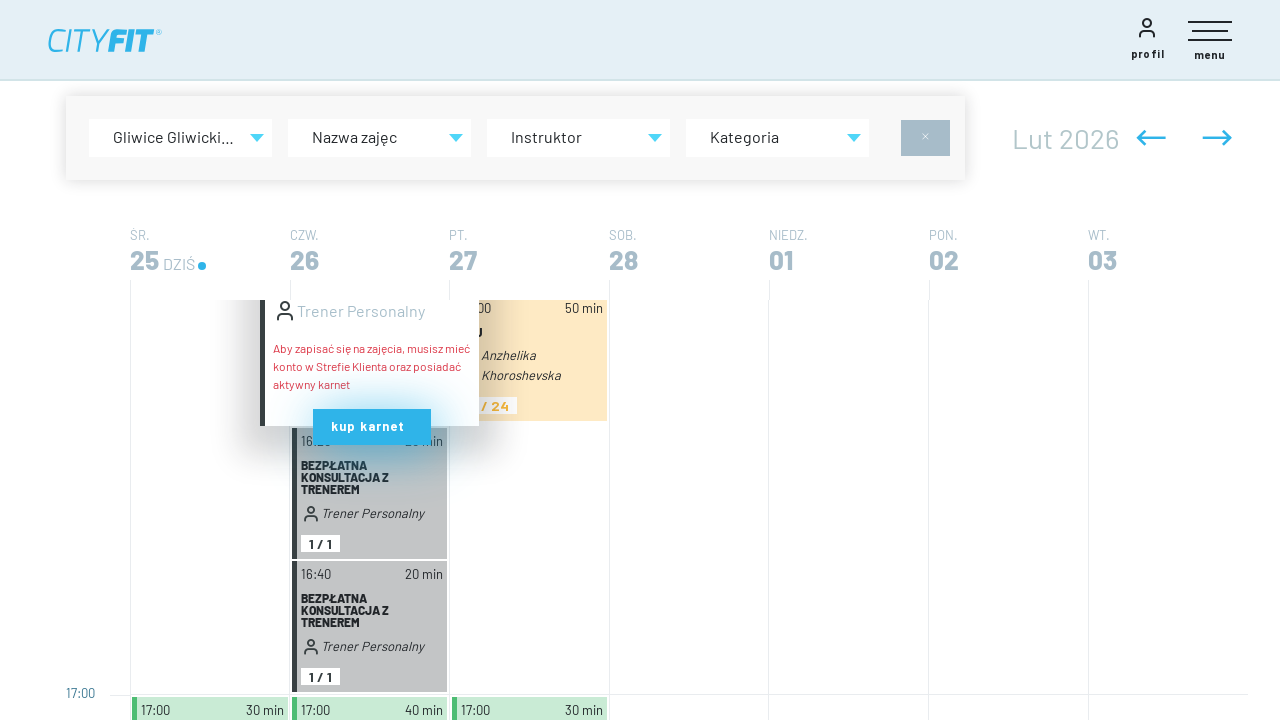

Retrieved class info elements from popup
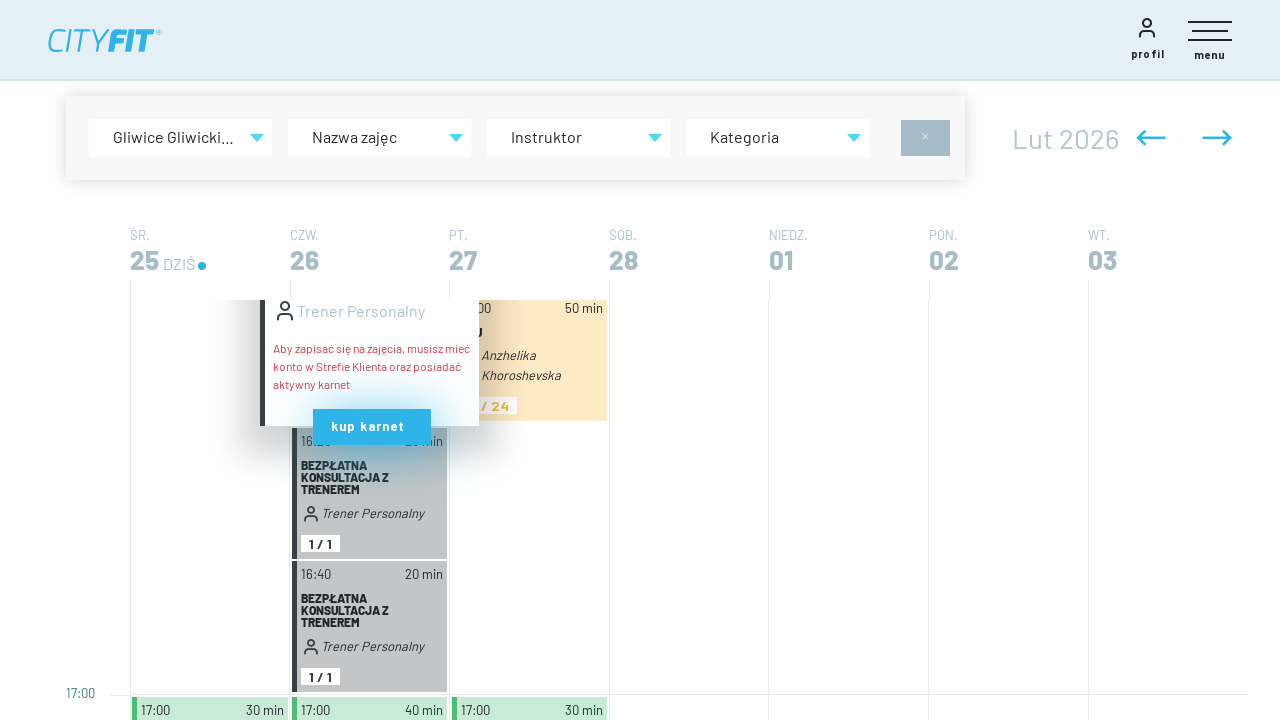

Closed popup by clicking outside
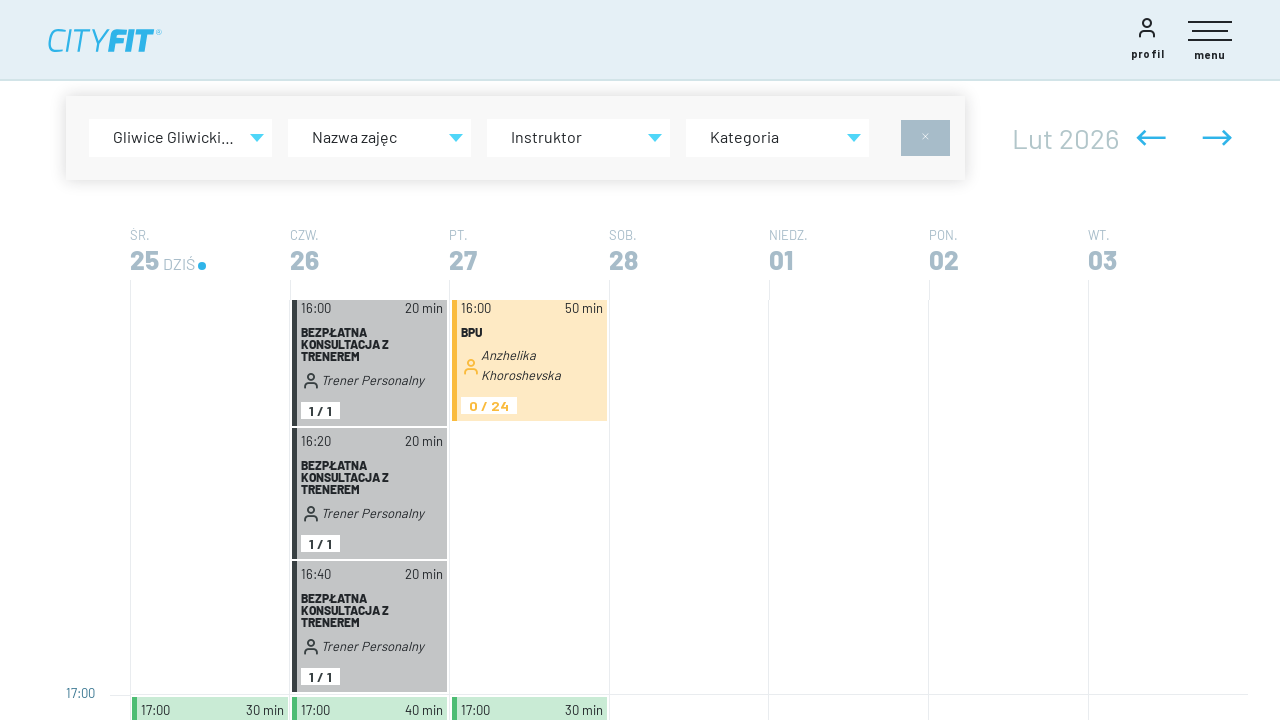

Clicked on event to open popup
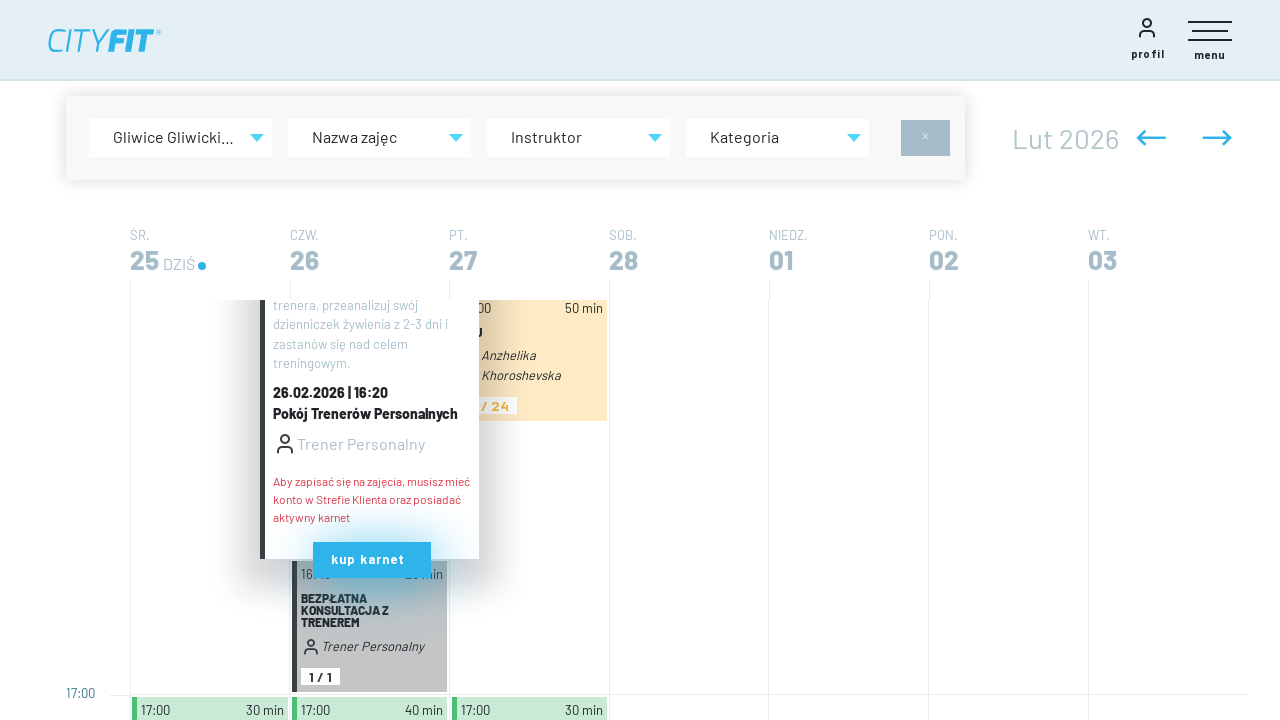

Retrieved class info elements from popup
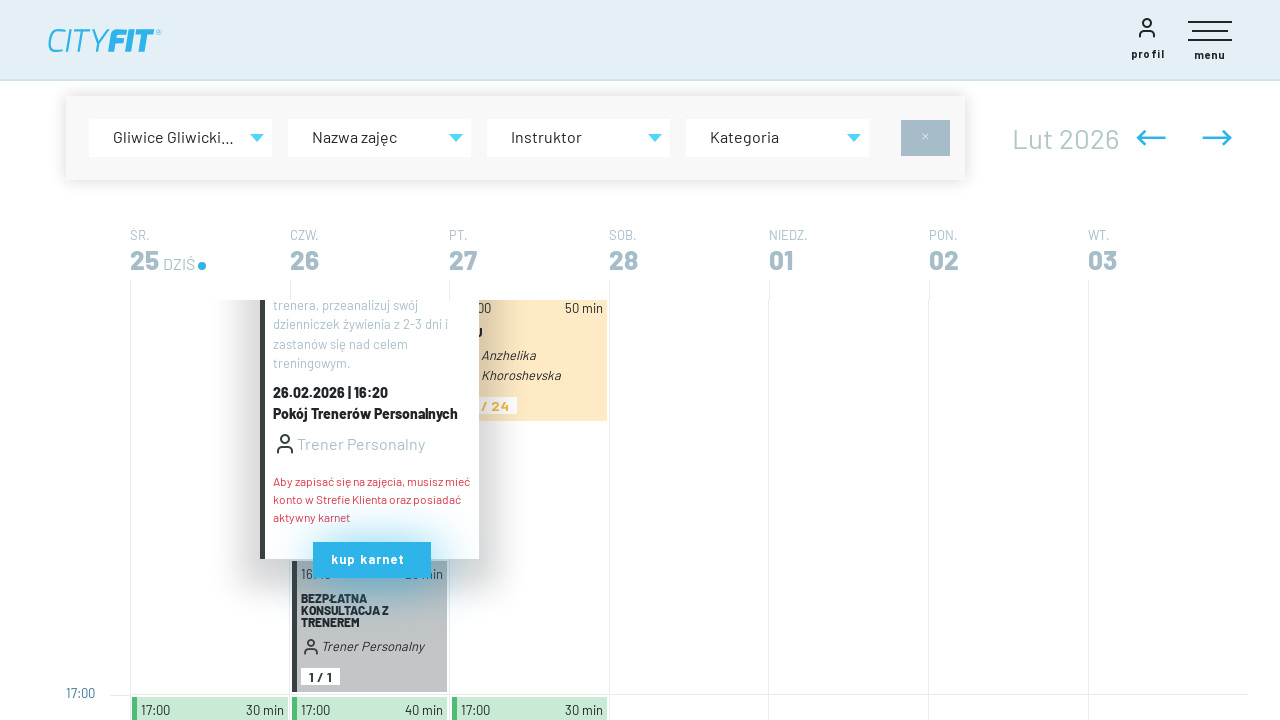

Closed popup by clicking outside
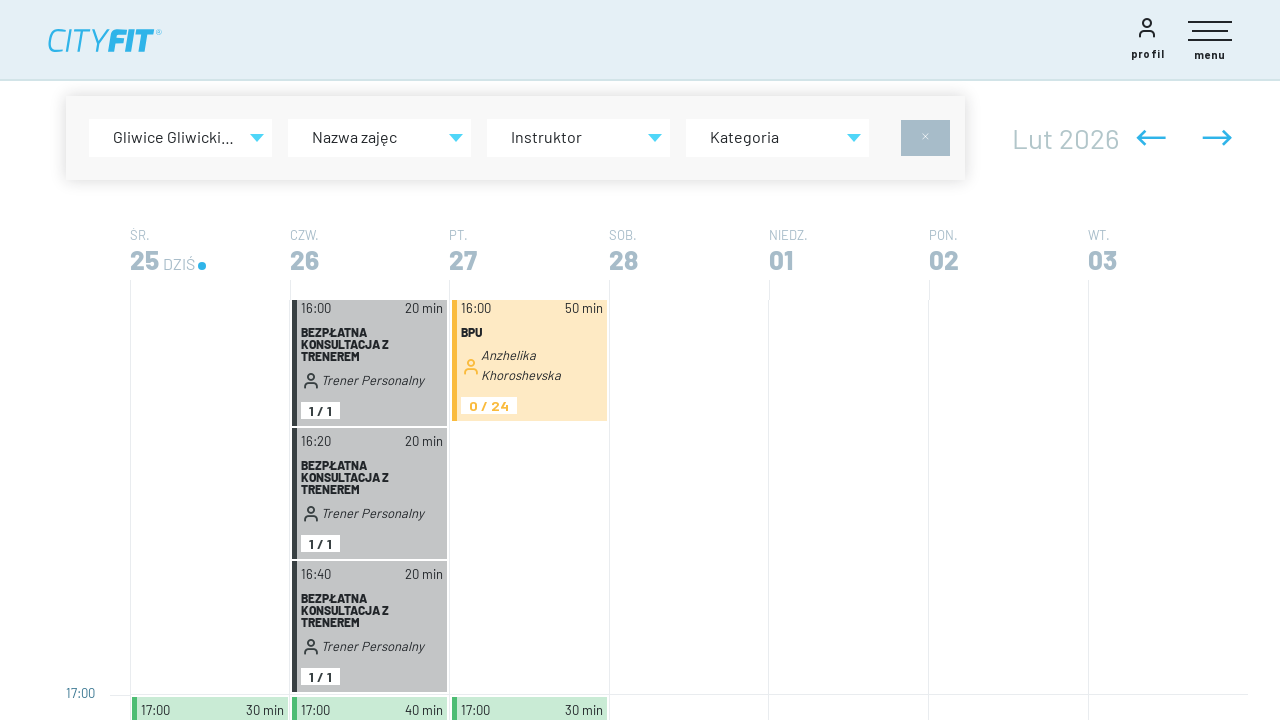

Clicked on event to open popup
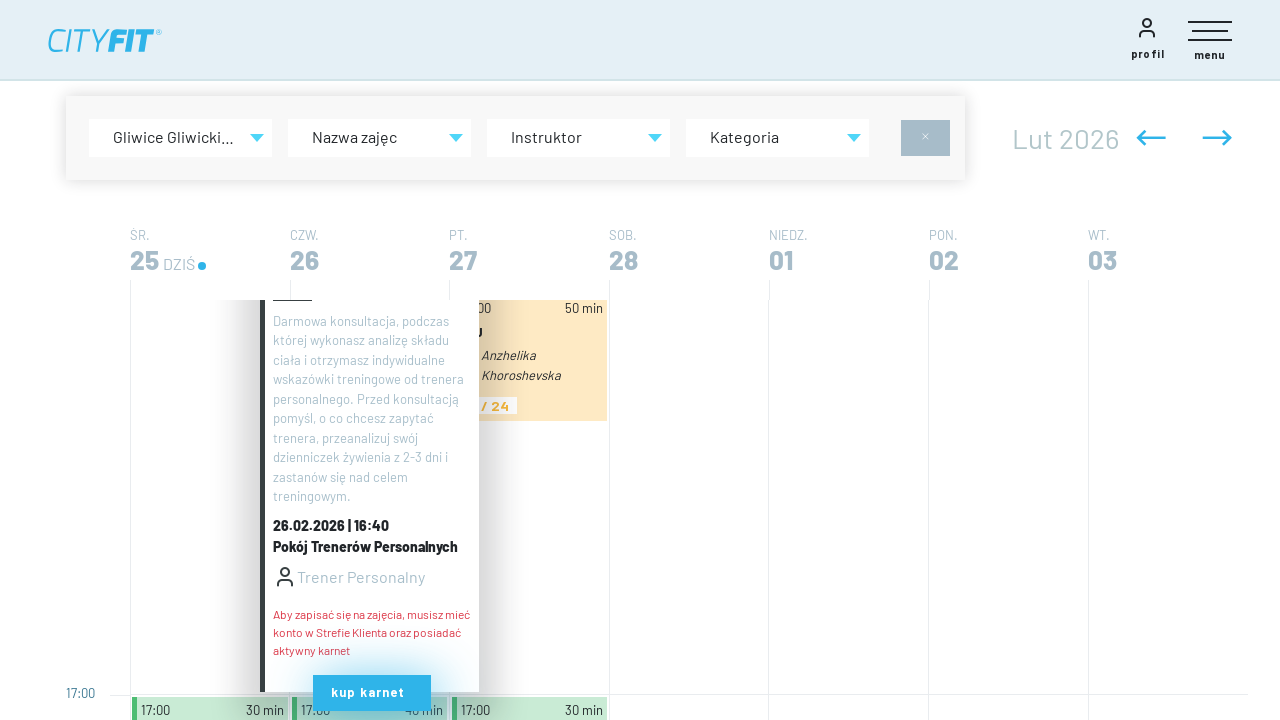

Retrieved class info elements from popup
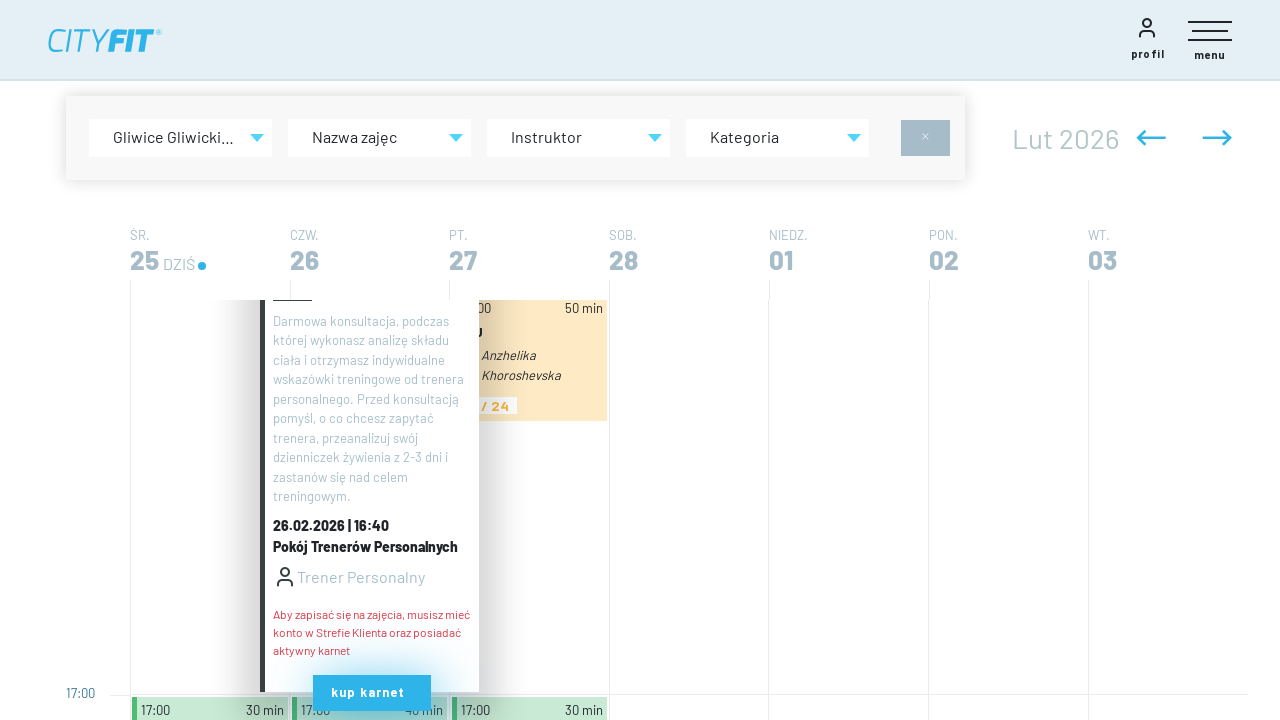

Closed popup by clicking outside
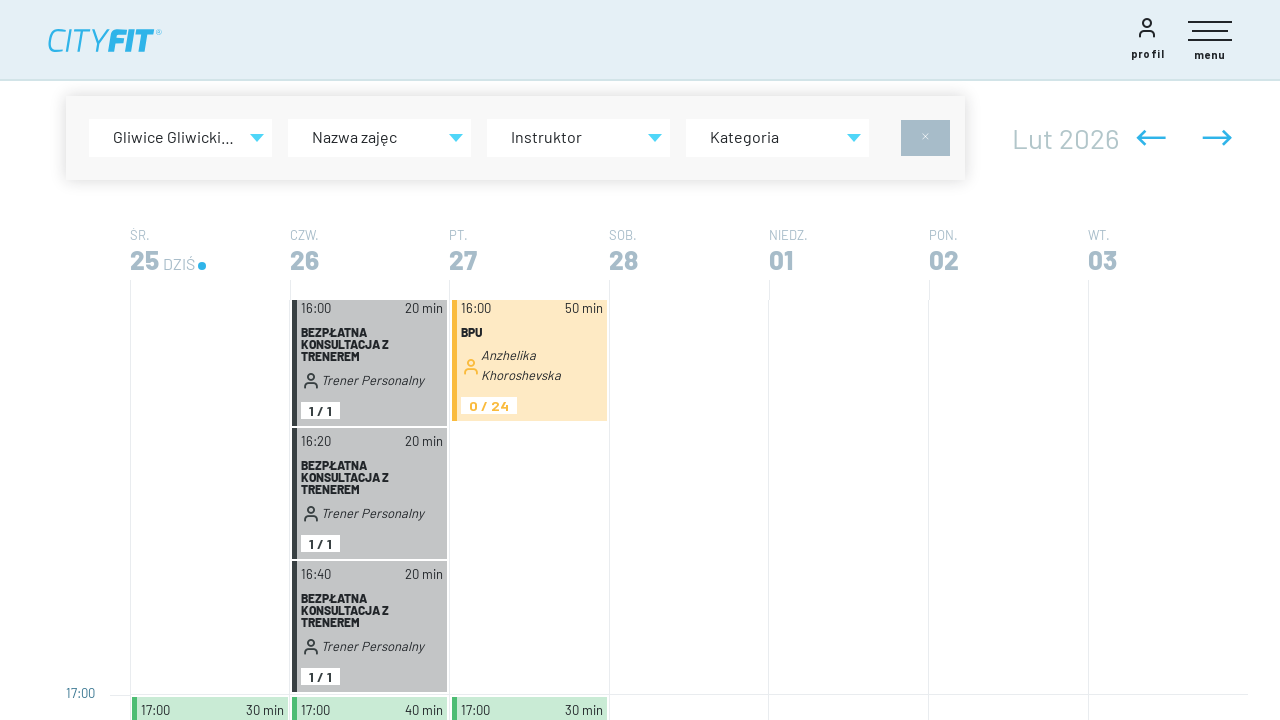

Clicked on event to open popup
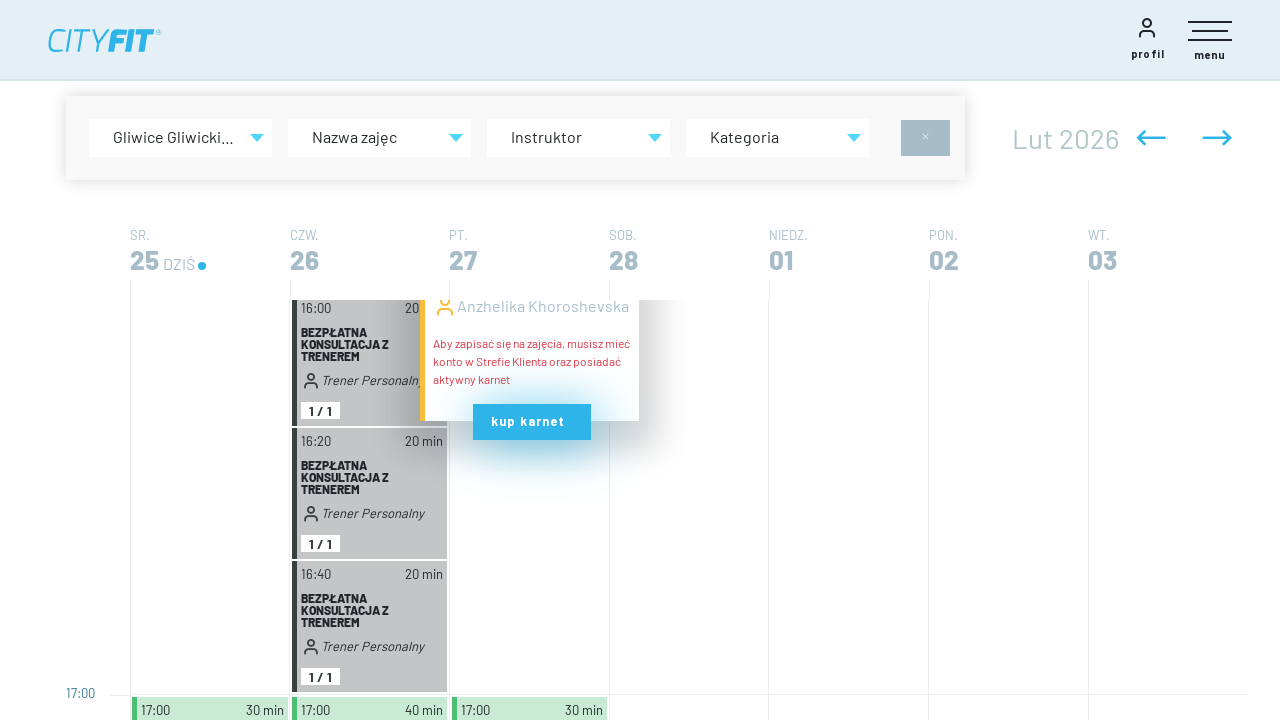

Retrieved class info elements from popup
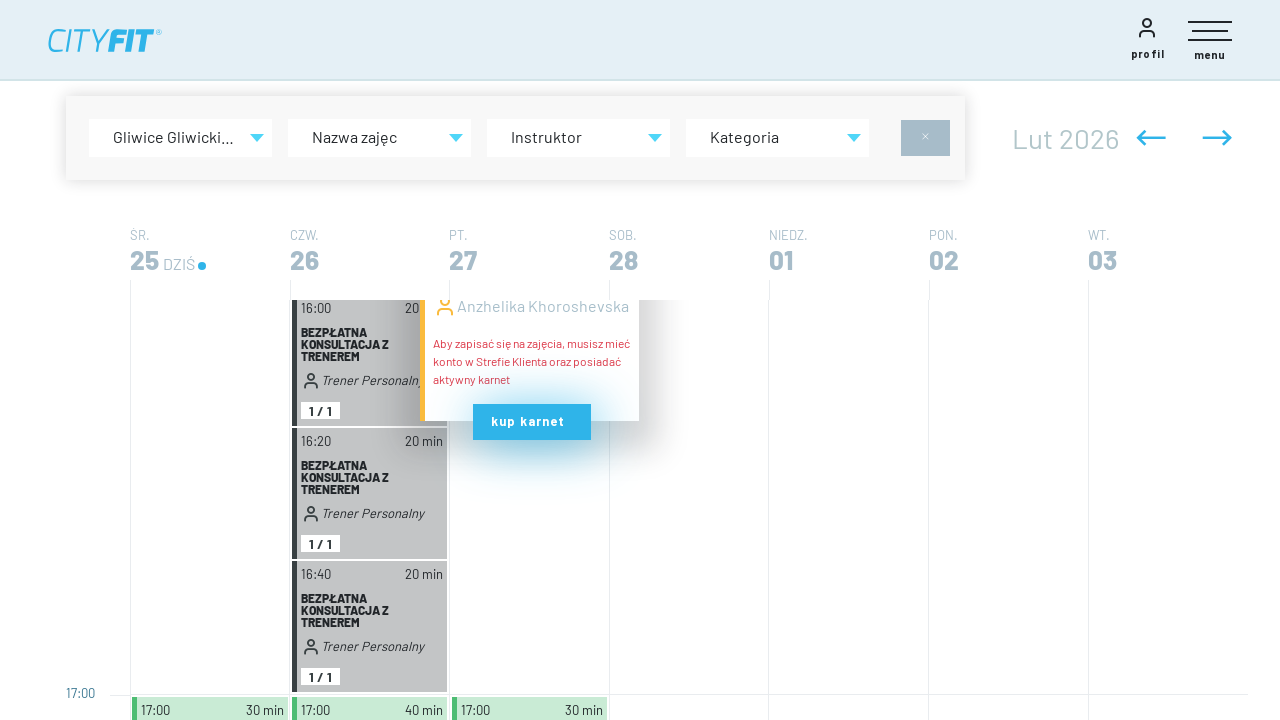

Closed popup by clicking outside
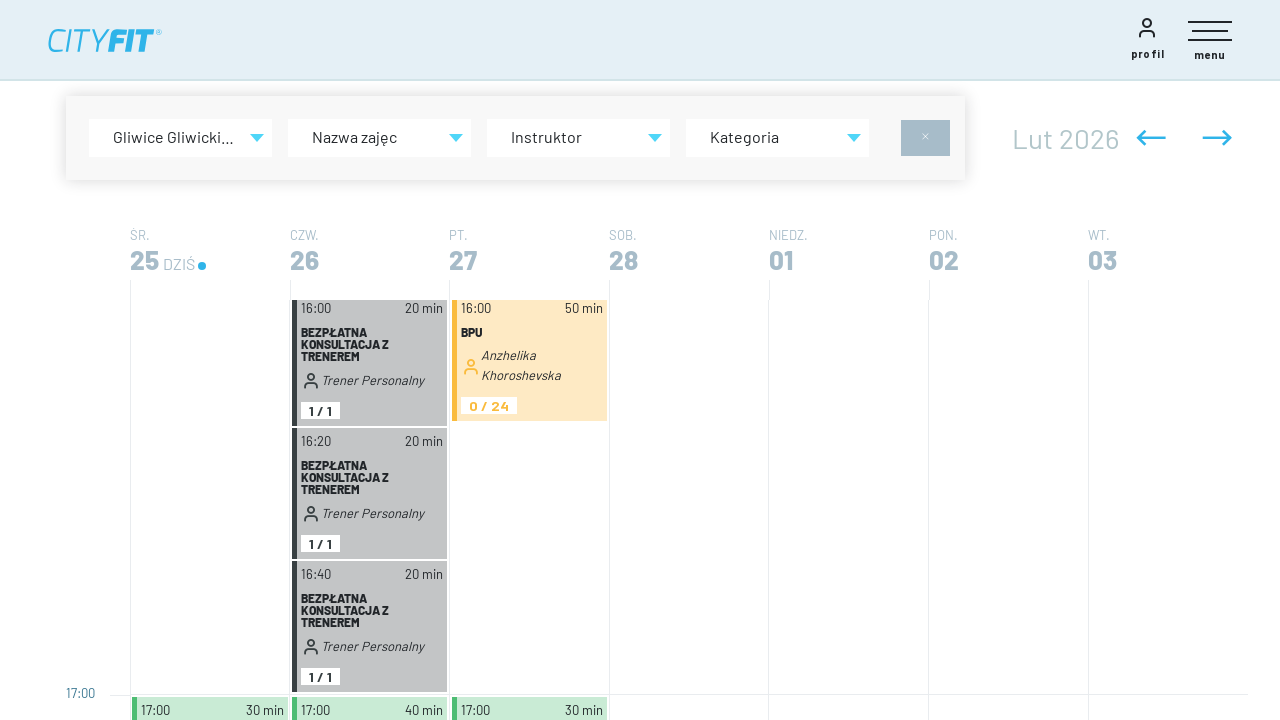

Clicked on event to open popup
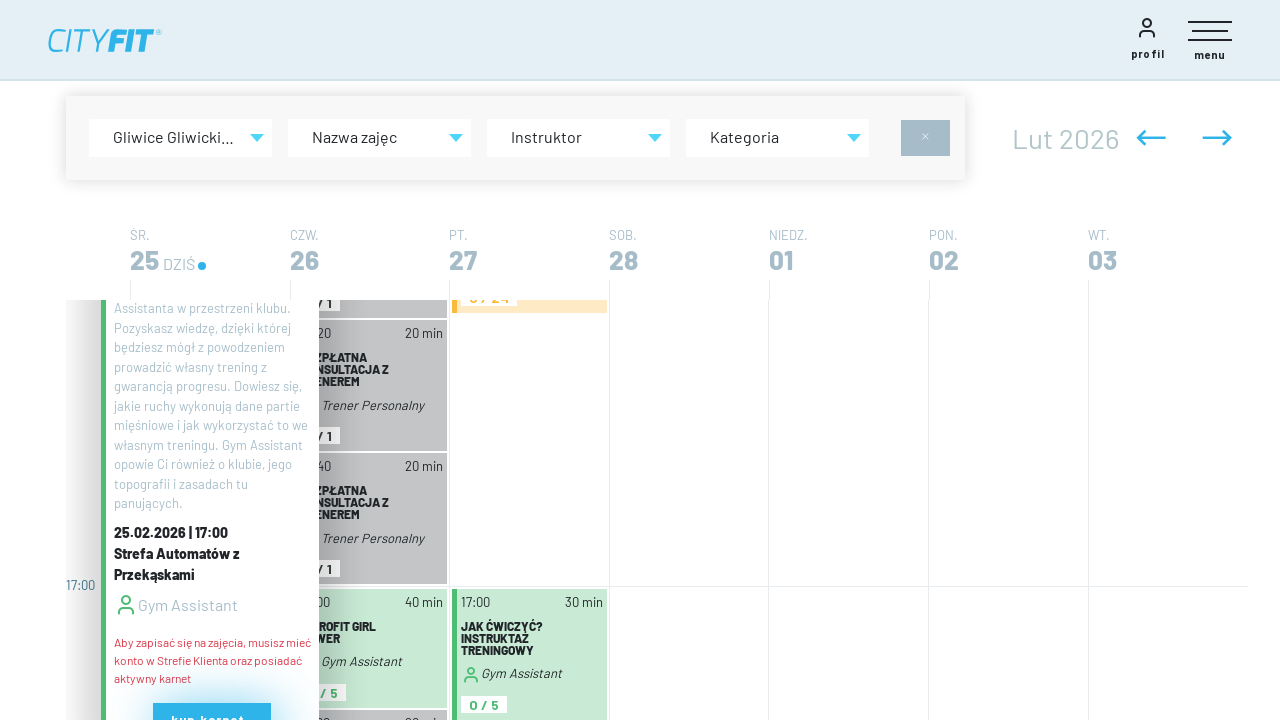

Retrieved class info elements from popup
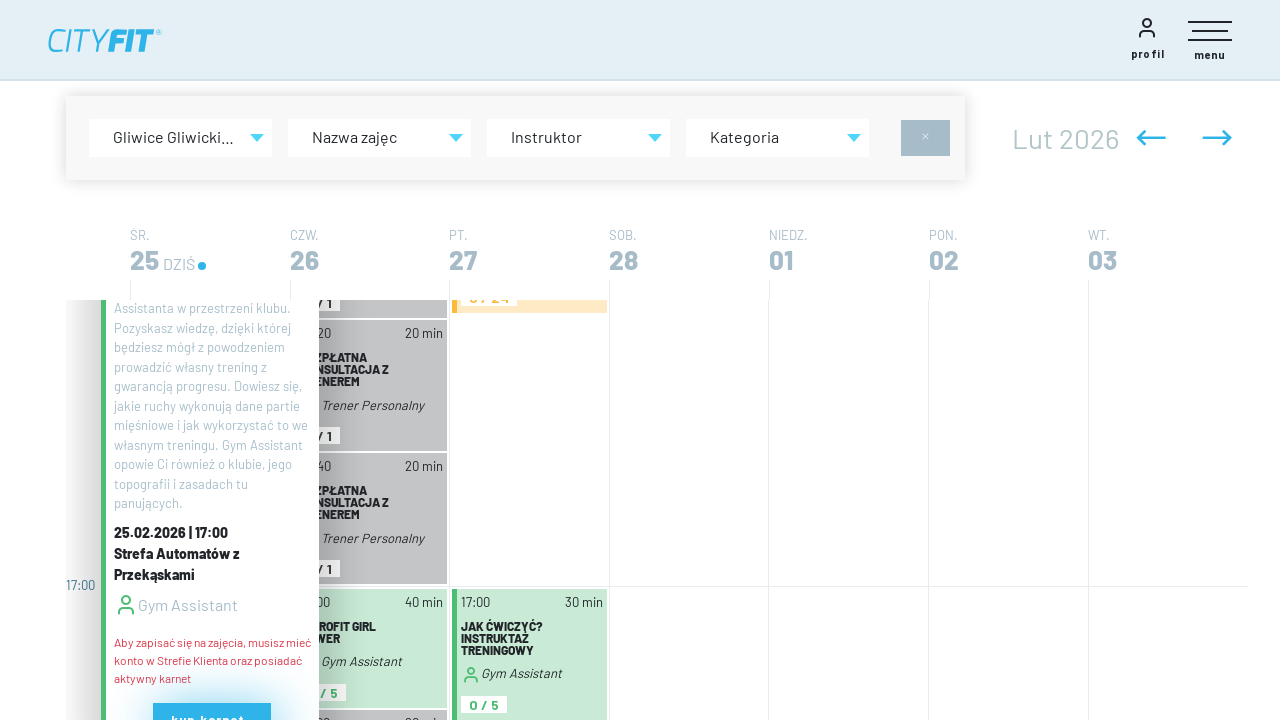

Closed popup by clicking outside
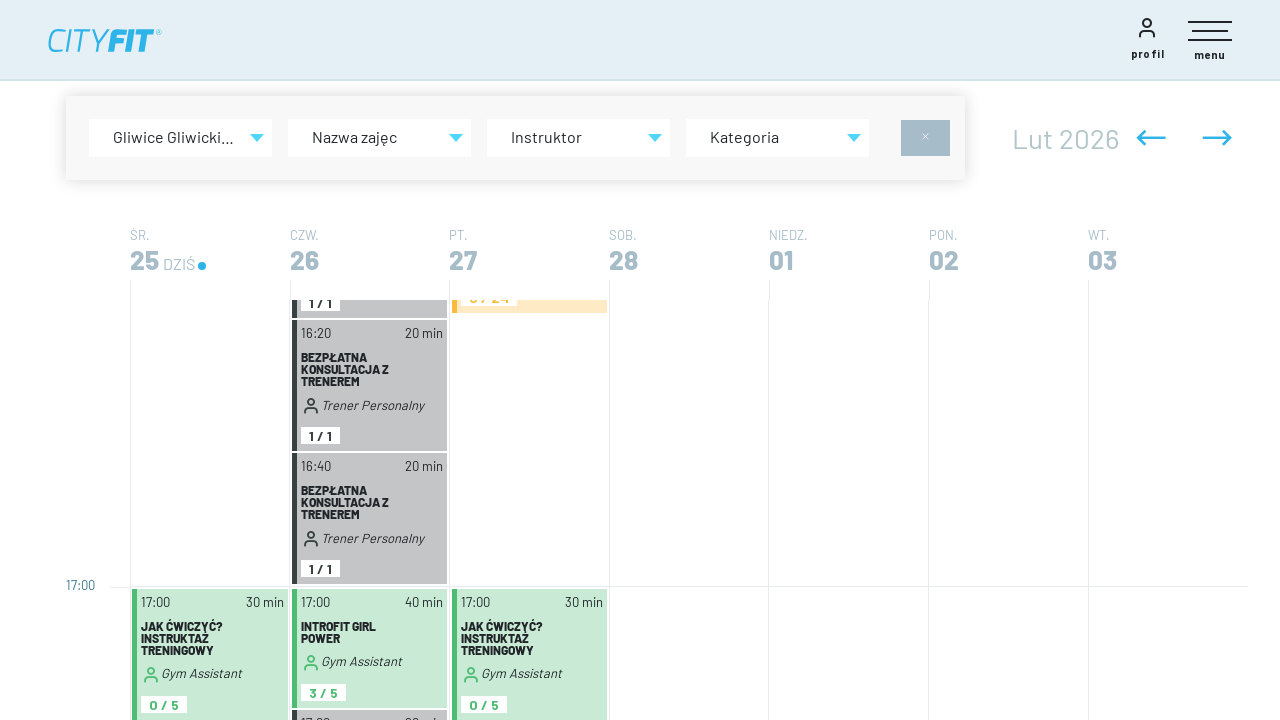

Clicked on event to open popup
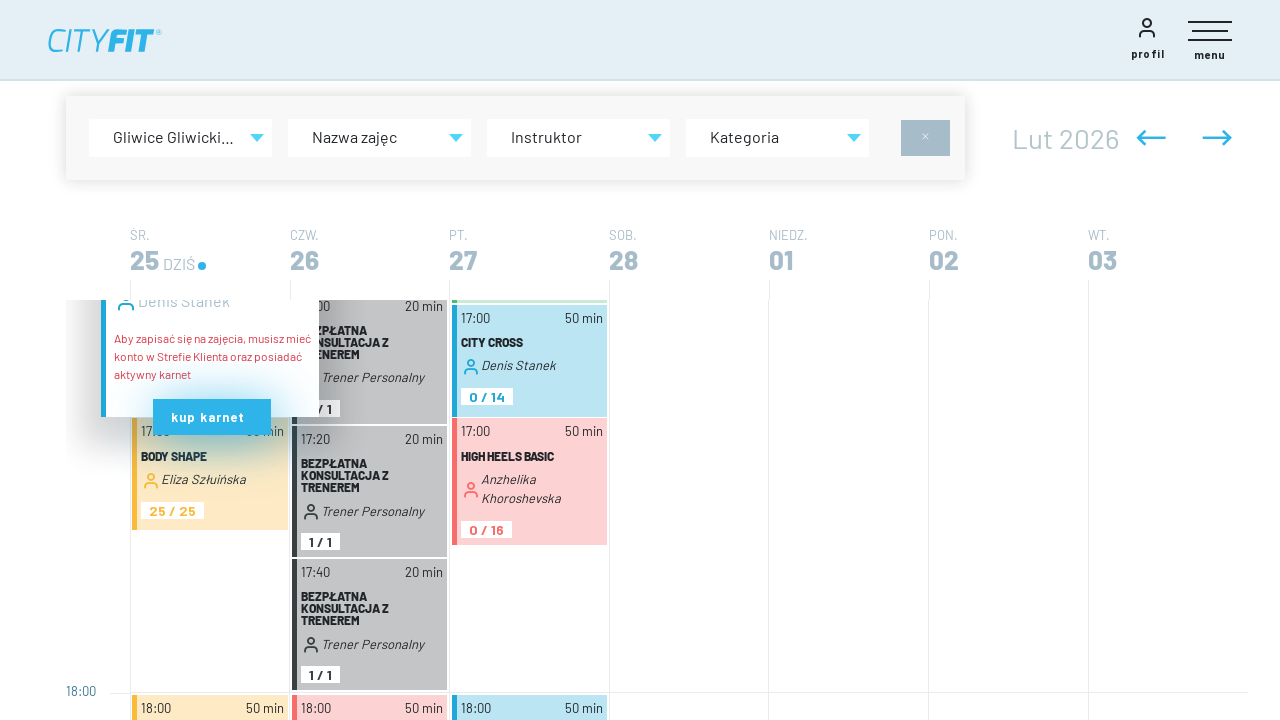

Retrieved class info elements from popup
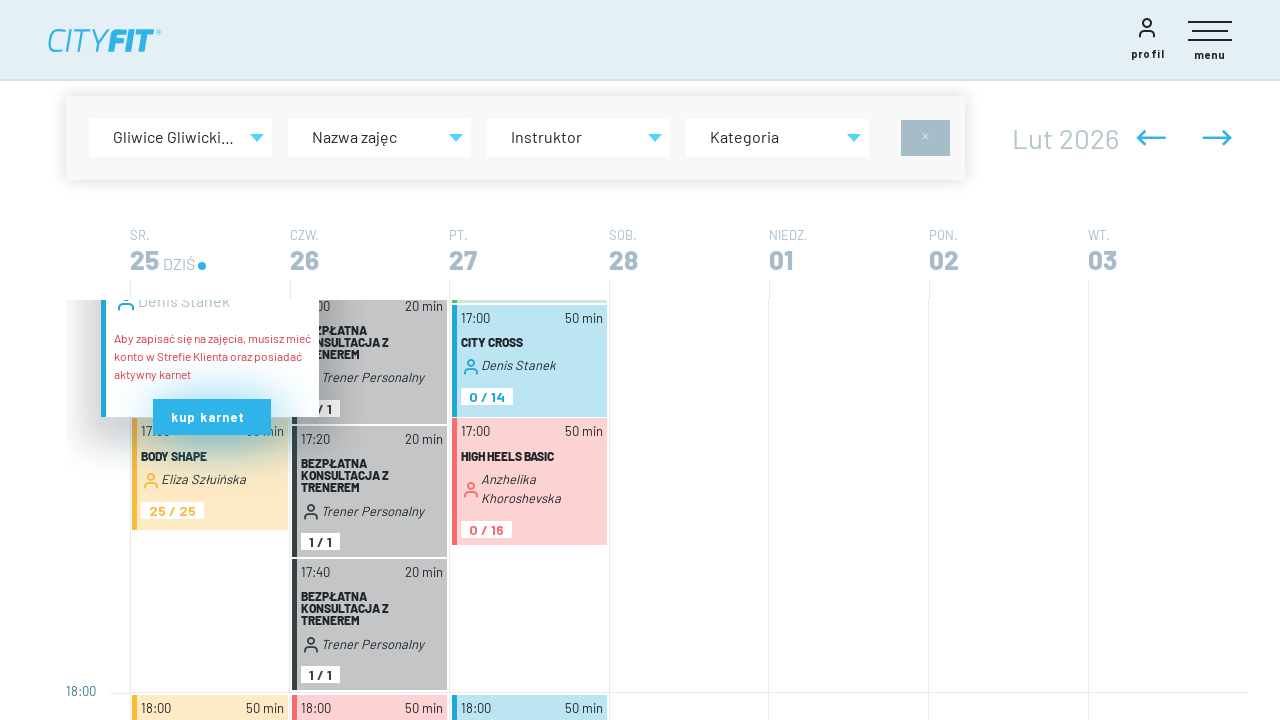

Closed popup by clicking outside
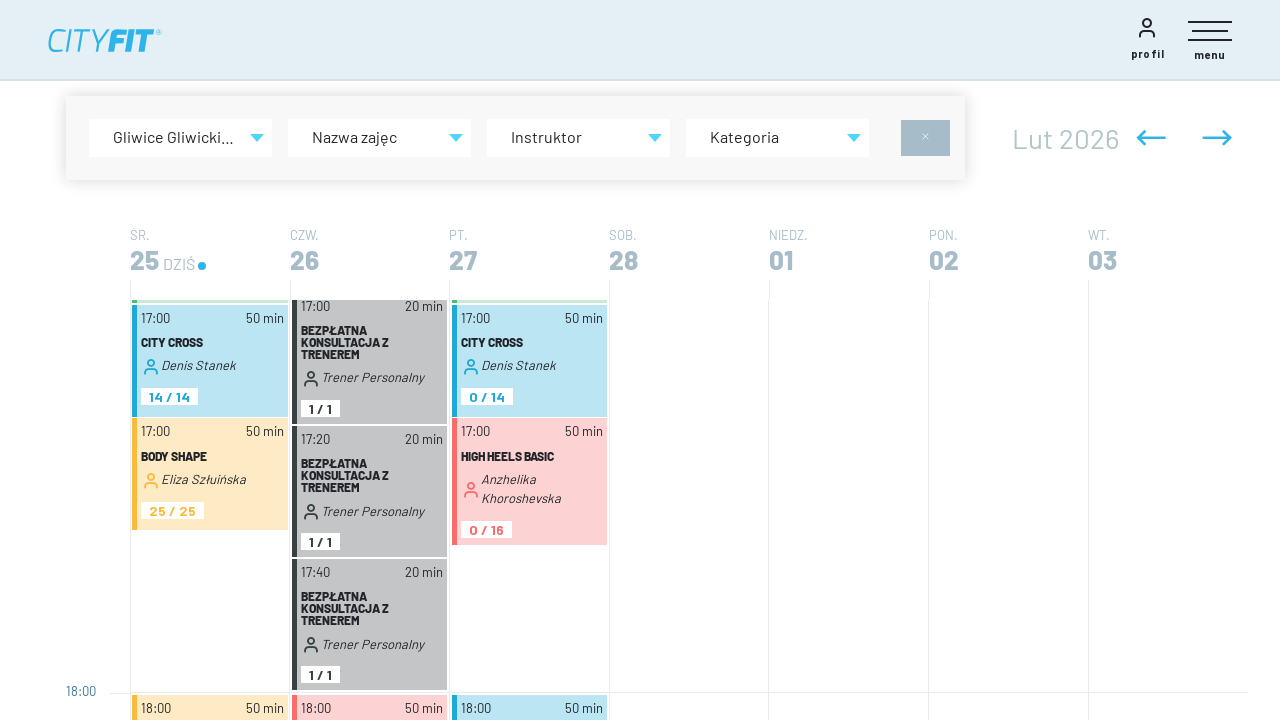

Clicked on event to open popup
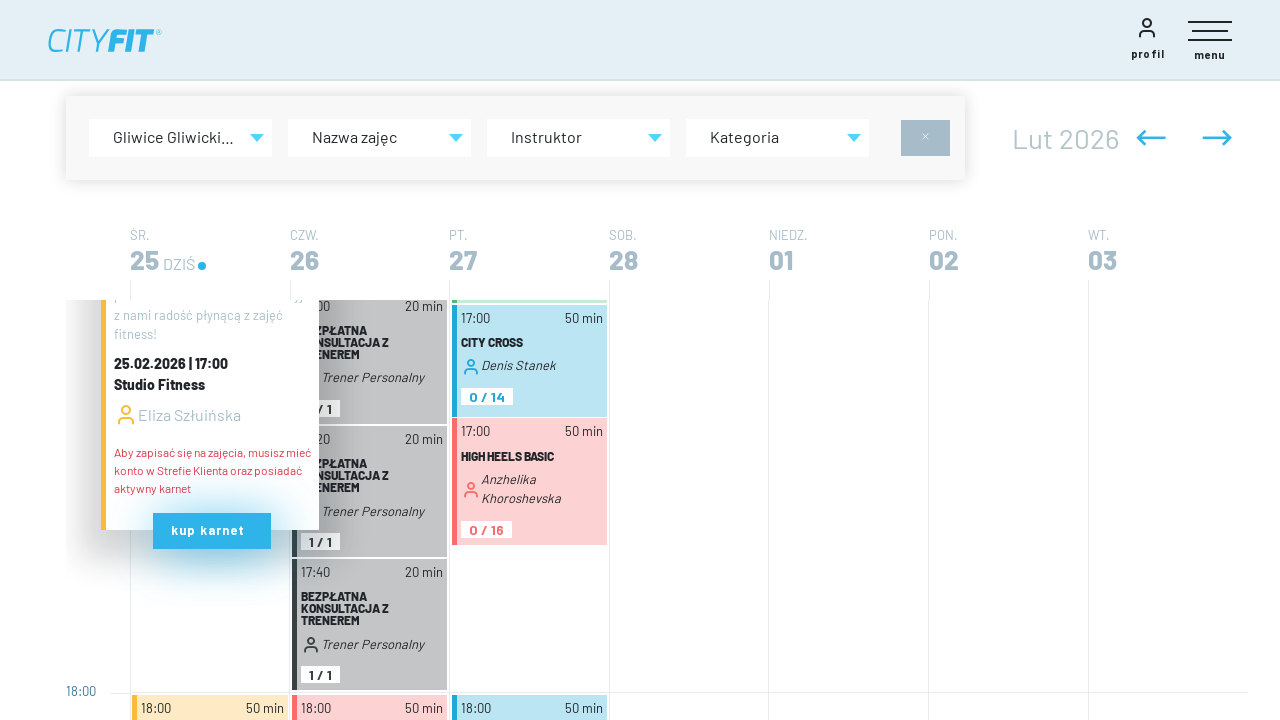

Retrieved class info elements from popup
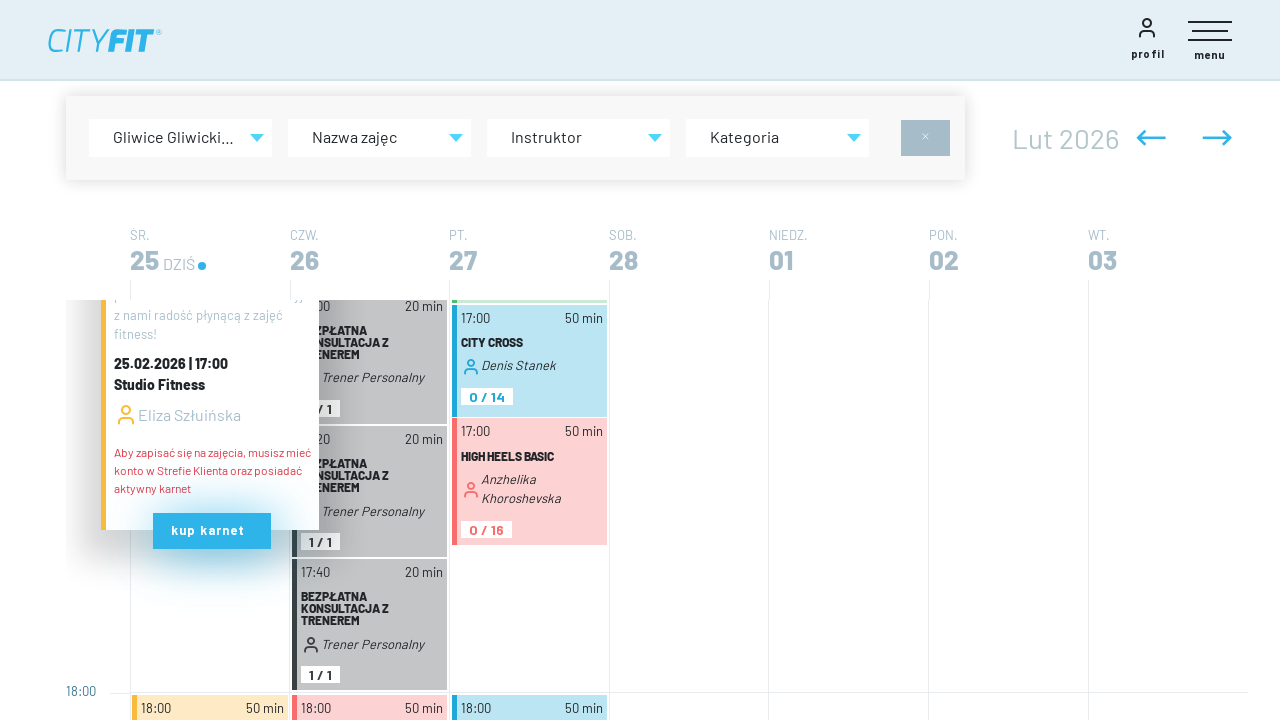

Closed popup by clicking outside
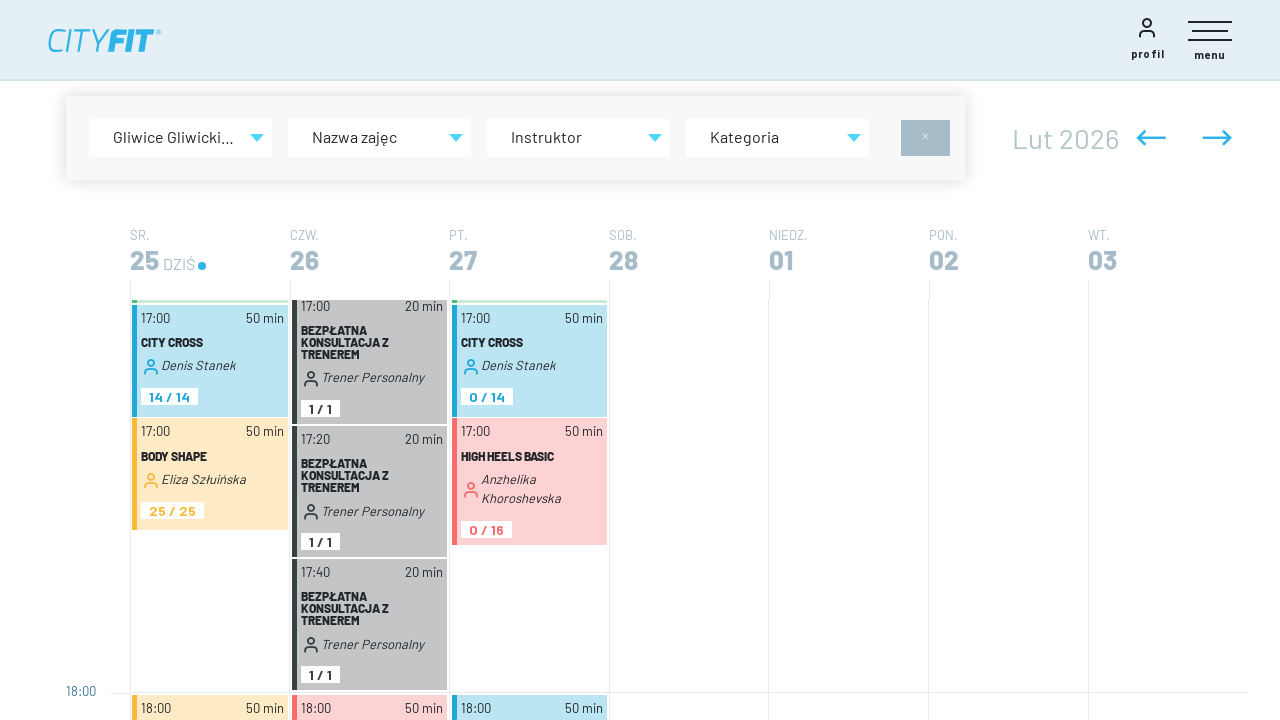

Clicked on event to open popup
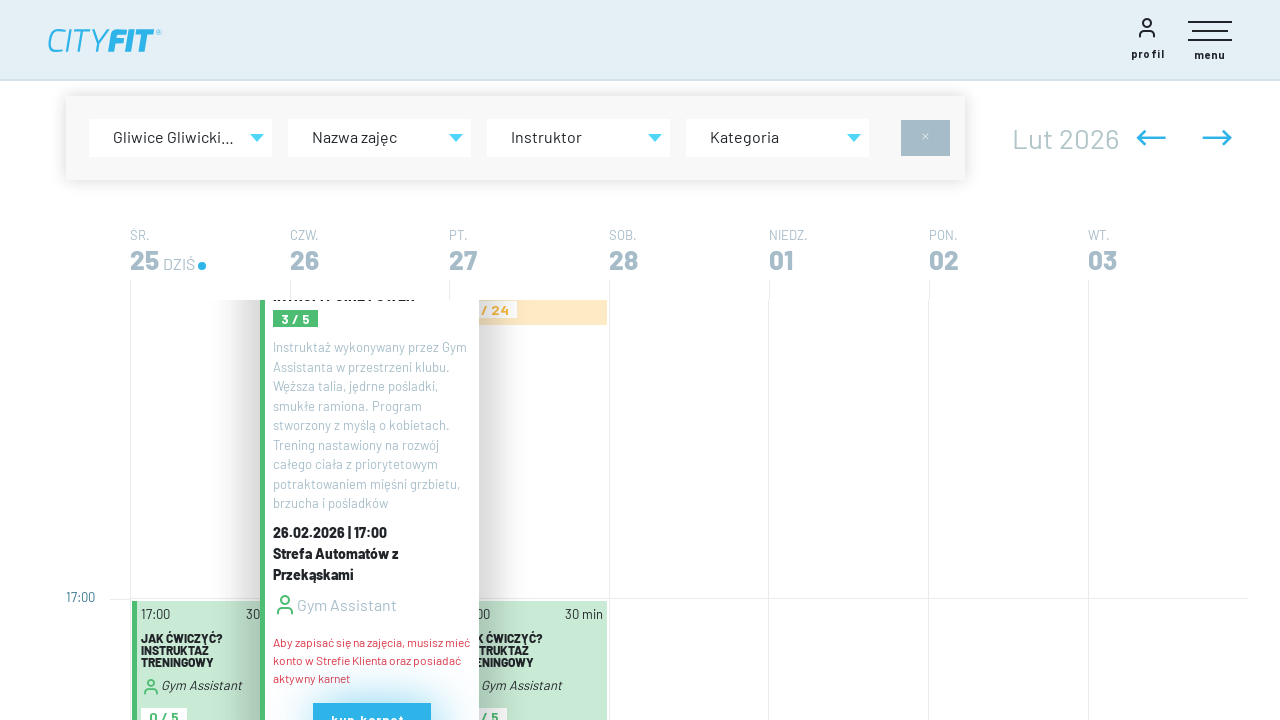

Retrieved class info elements from popup
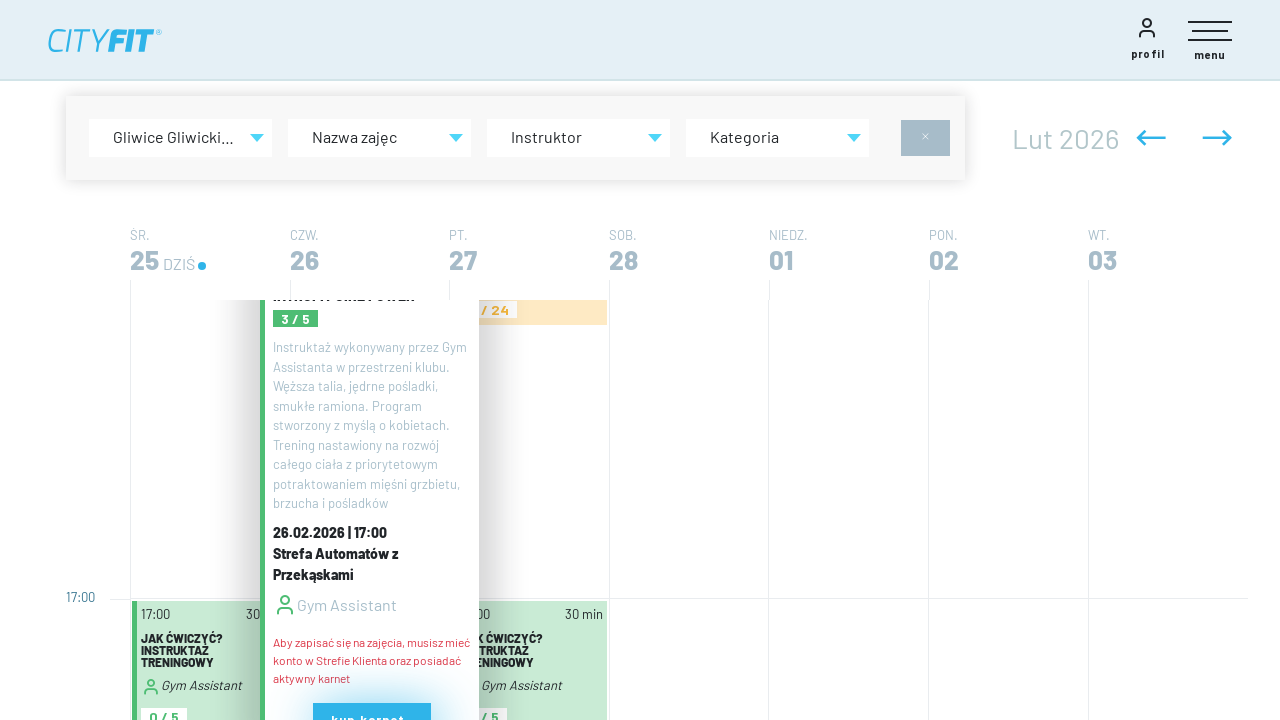

Closed popup by clicking outside
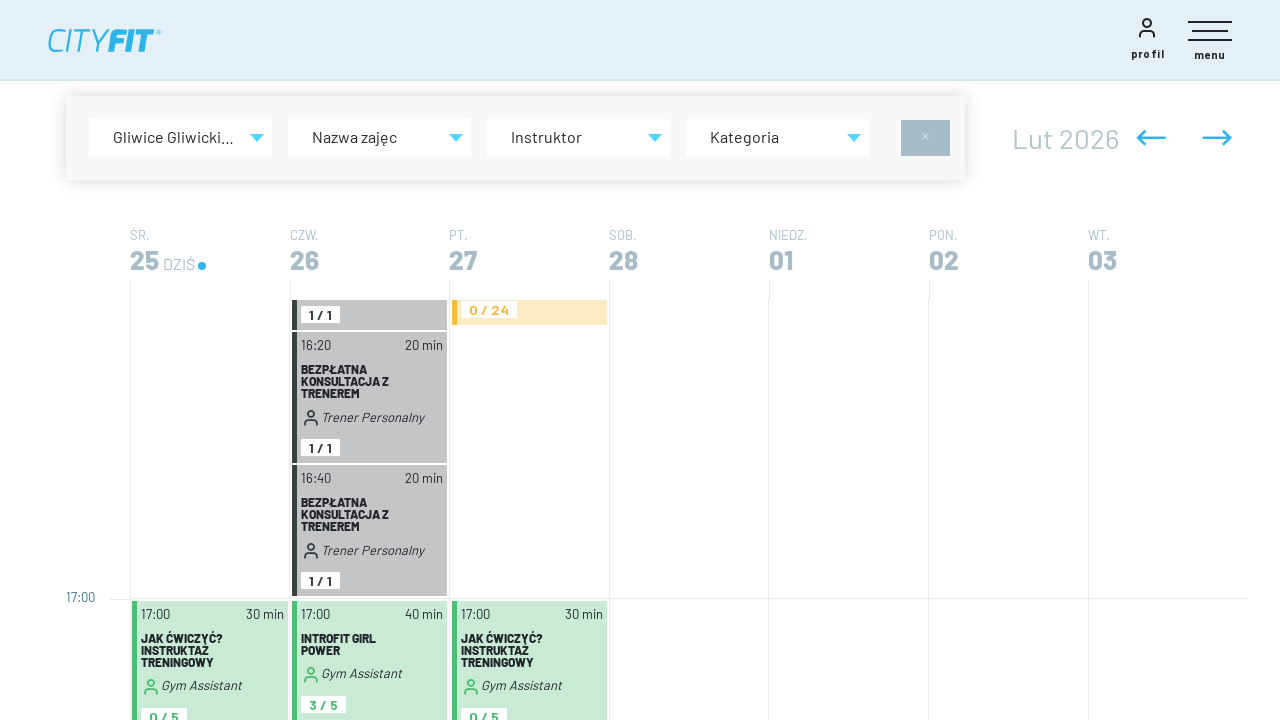

Clicked on event to open popup
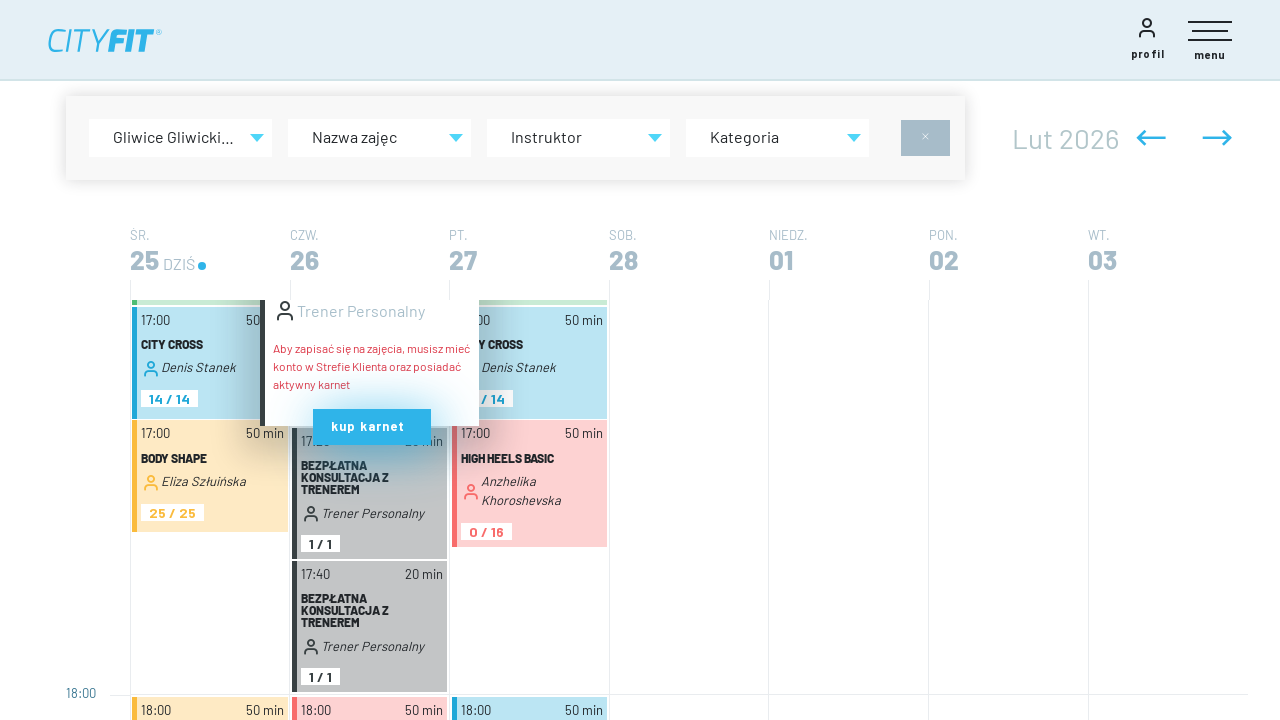

Retrieved class info elements from popup
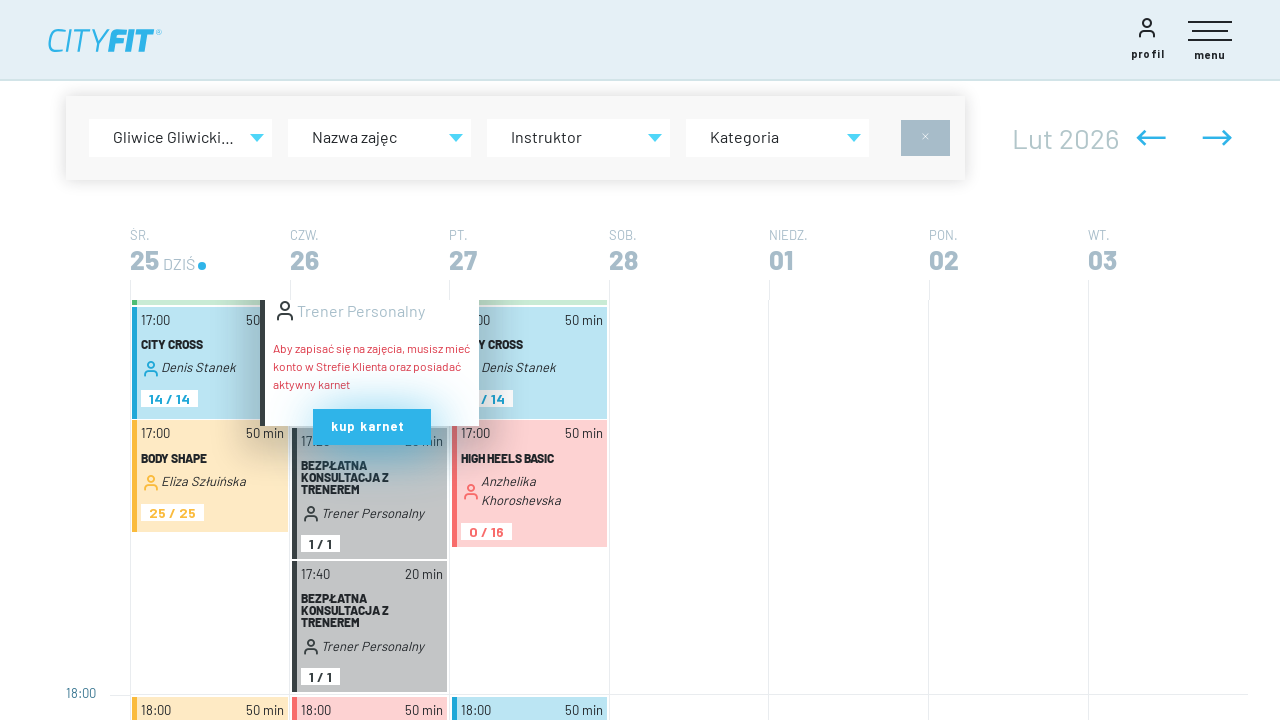

Closed popup by clicking outside
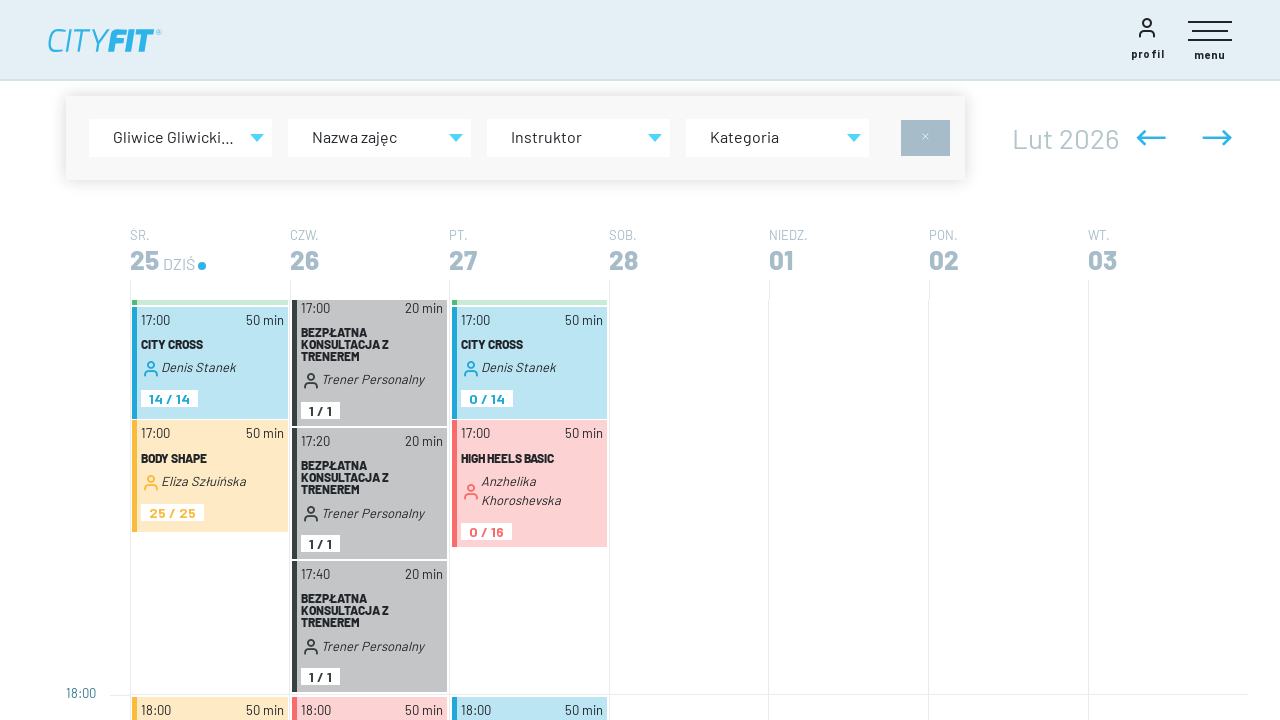

Clicked on event to open popup
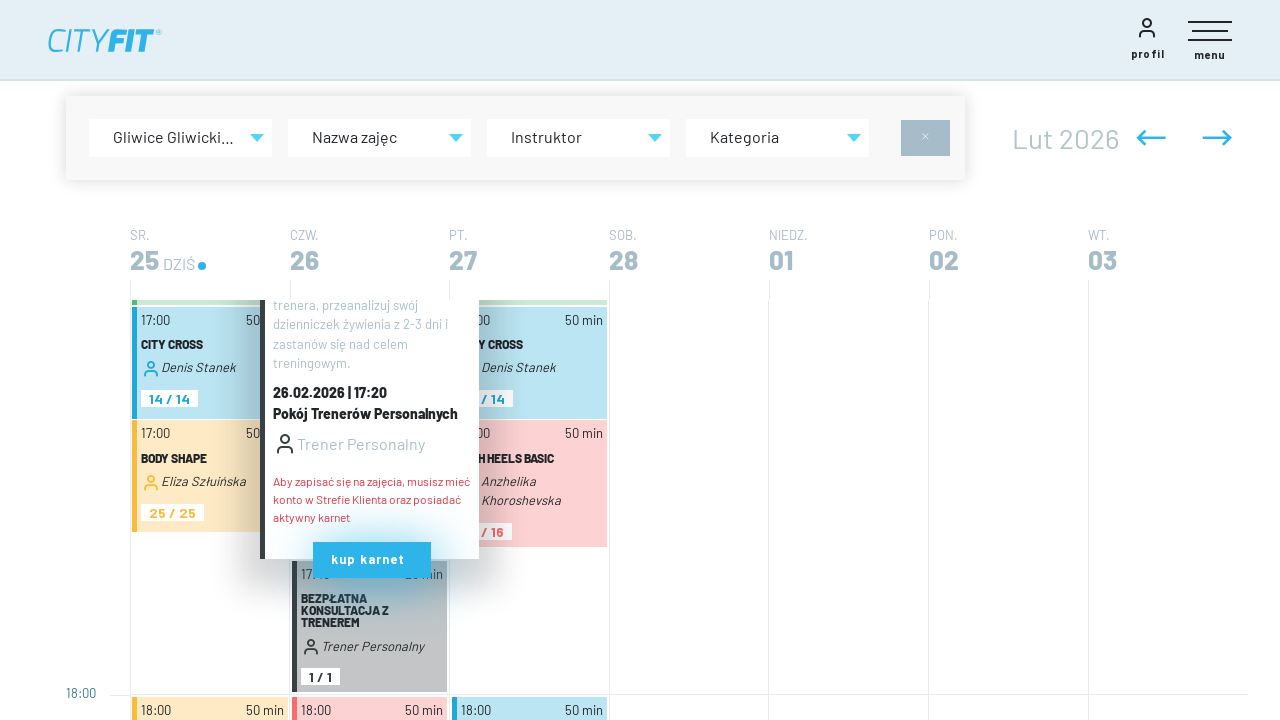

Retrieved class info elements from popup
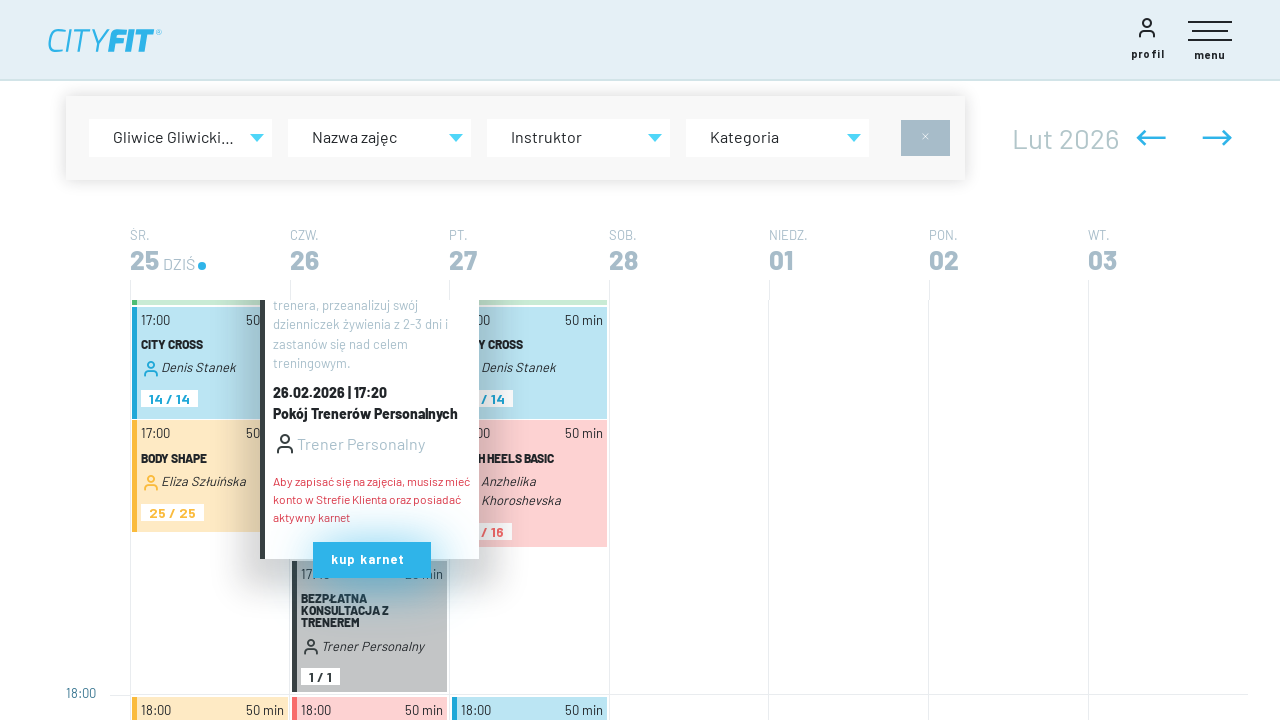

Closed popup by clicking outside
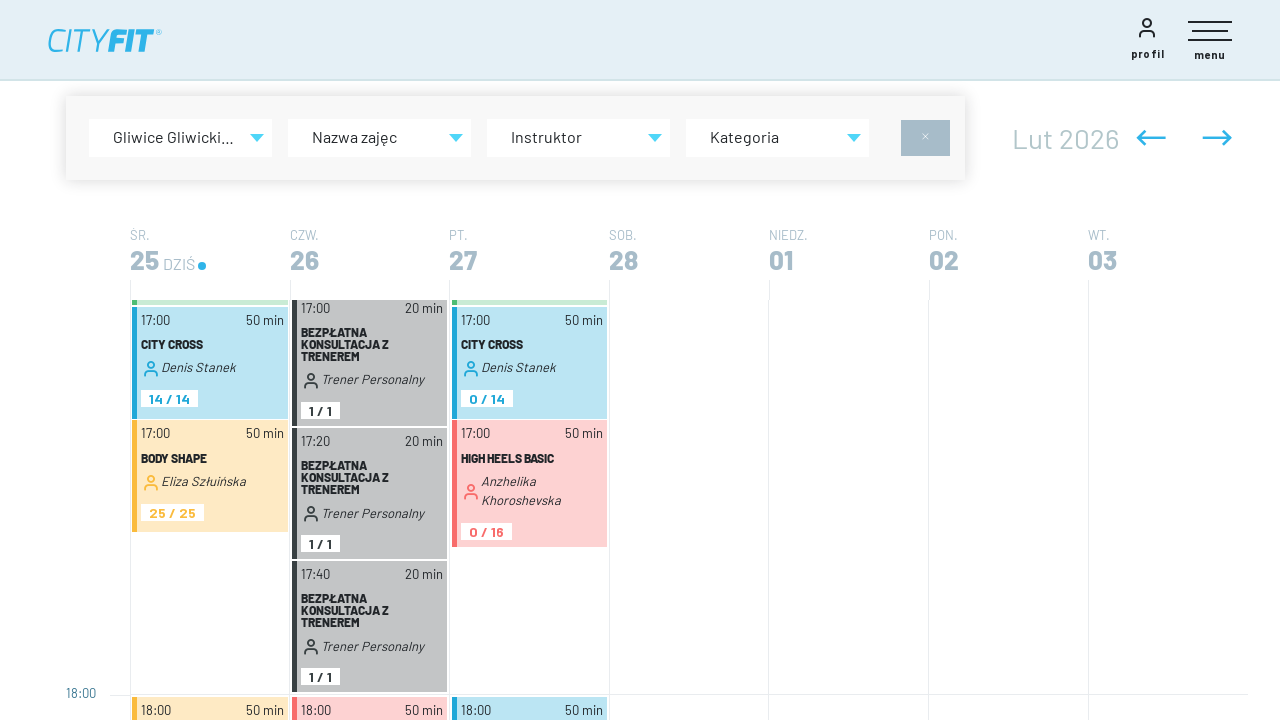

Clicked on event to open popup
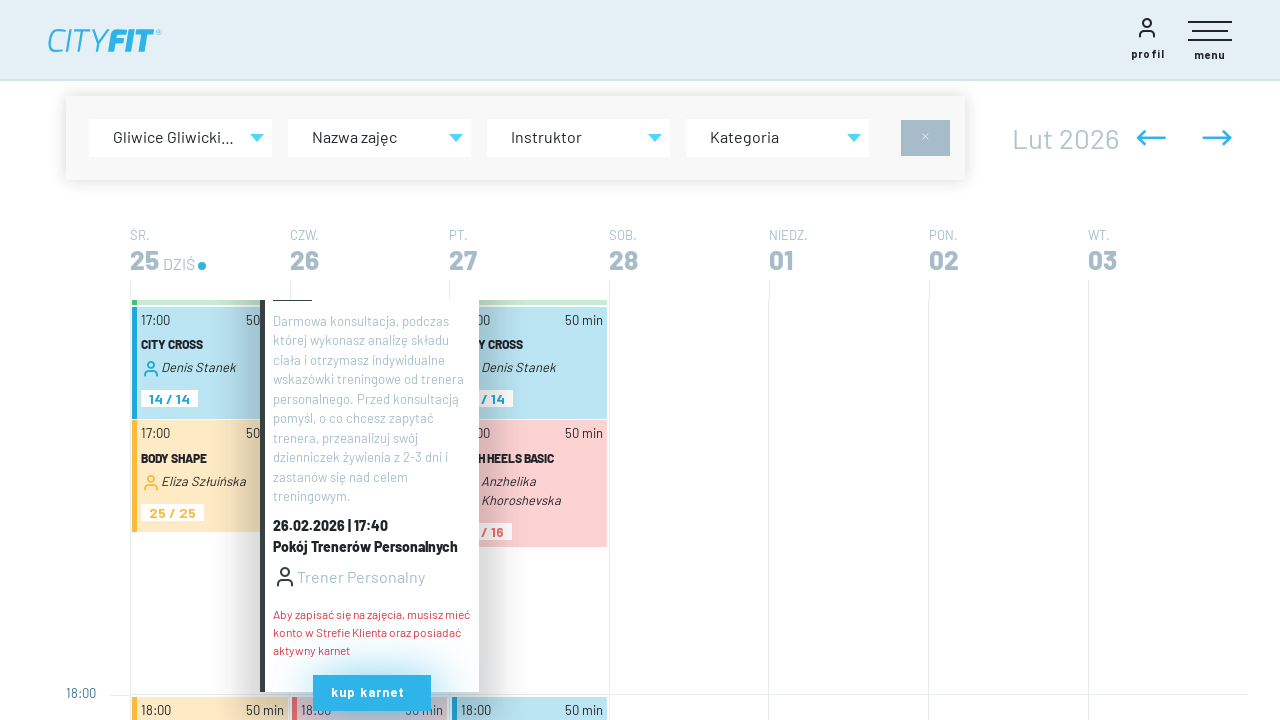

Retrieved class info elements from popup
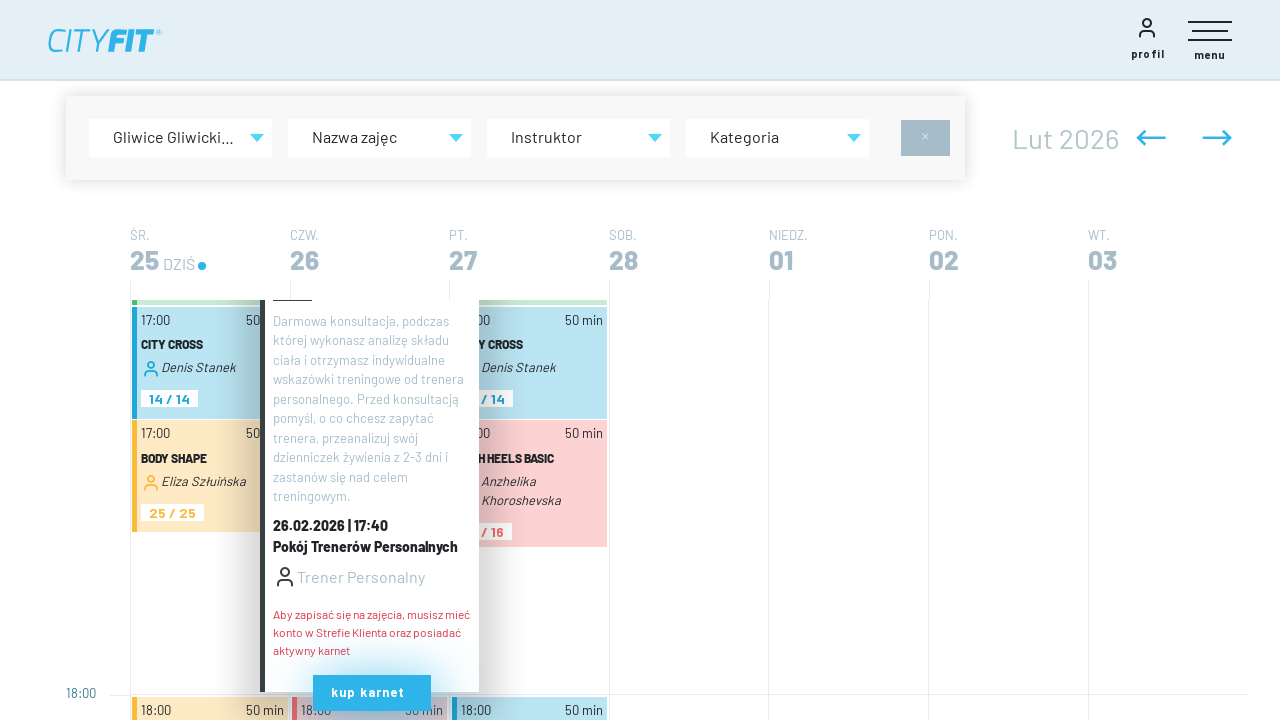

Closed popup by clicking outside
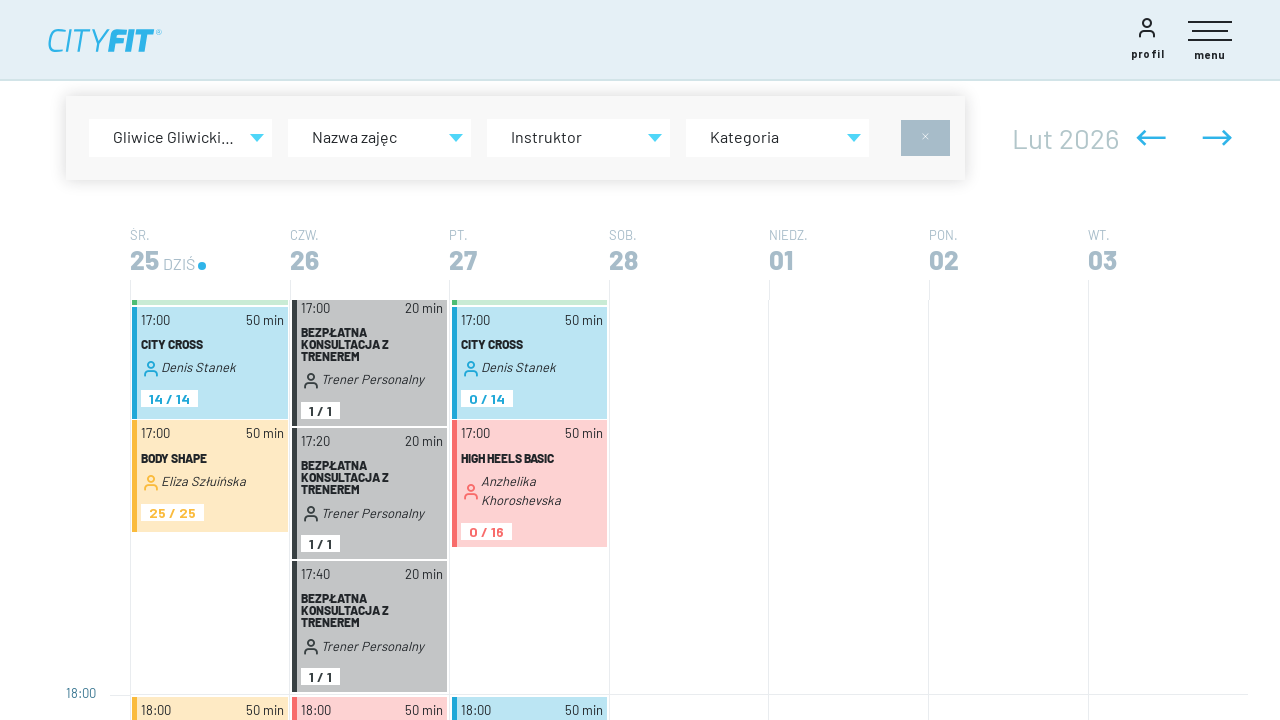

Clicked on event to open popup
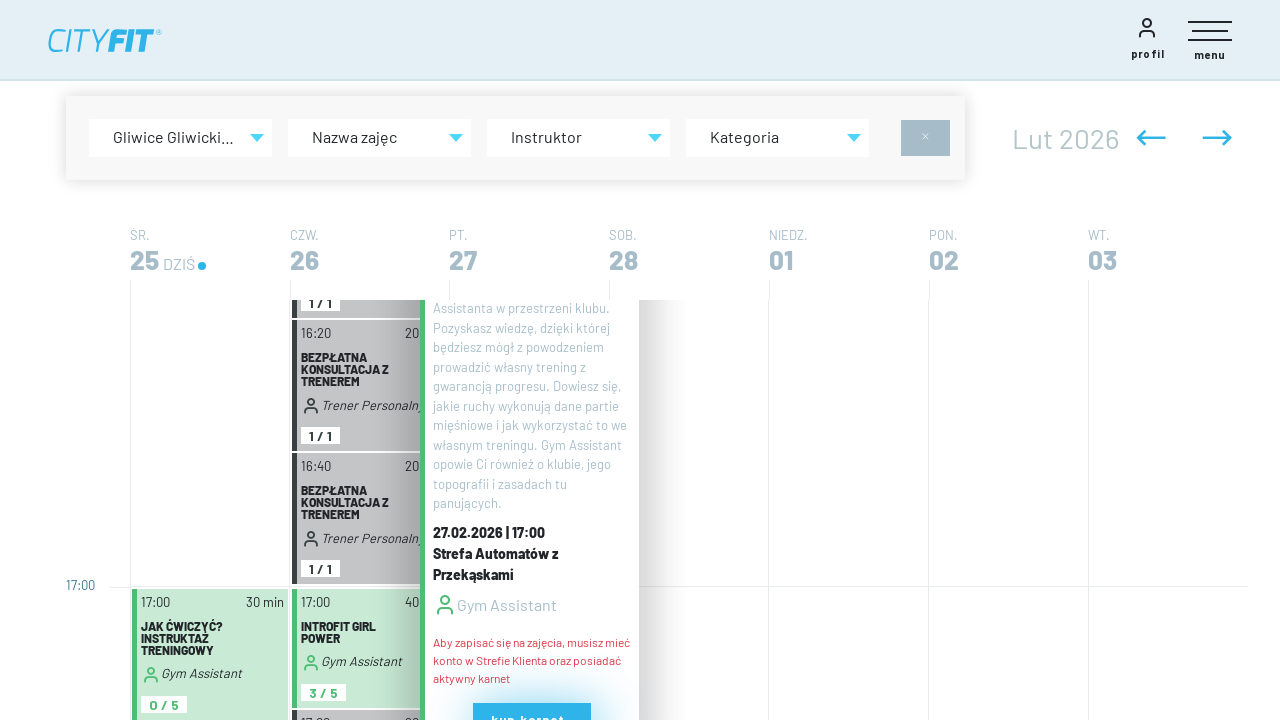

Retrieved class info elements from popup
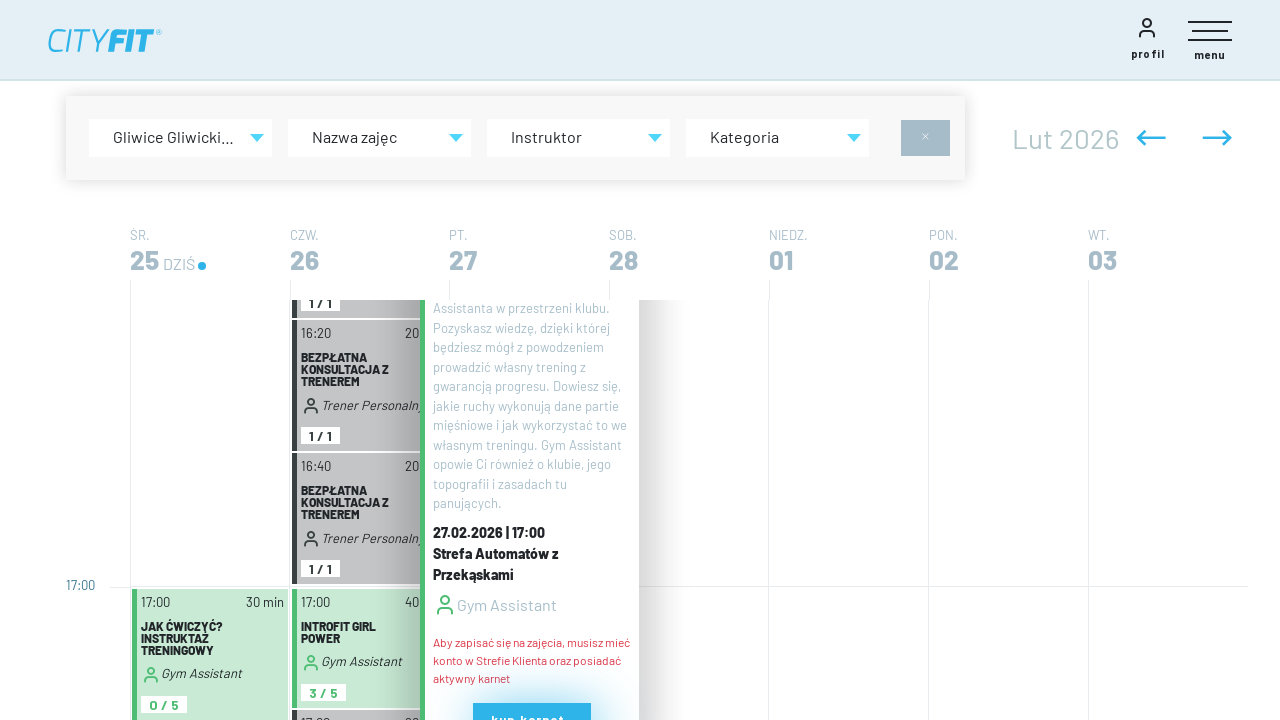

Closed popup by clicking outside
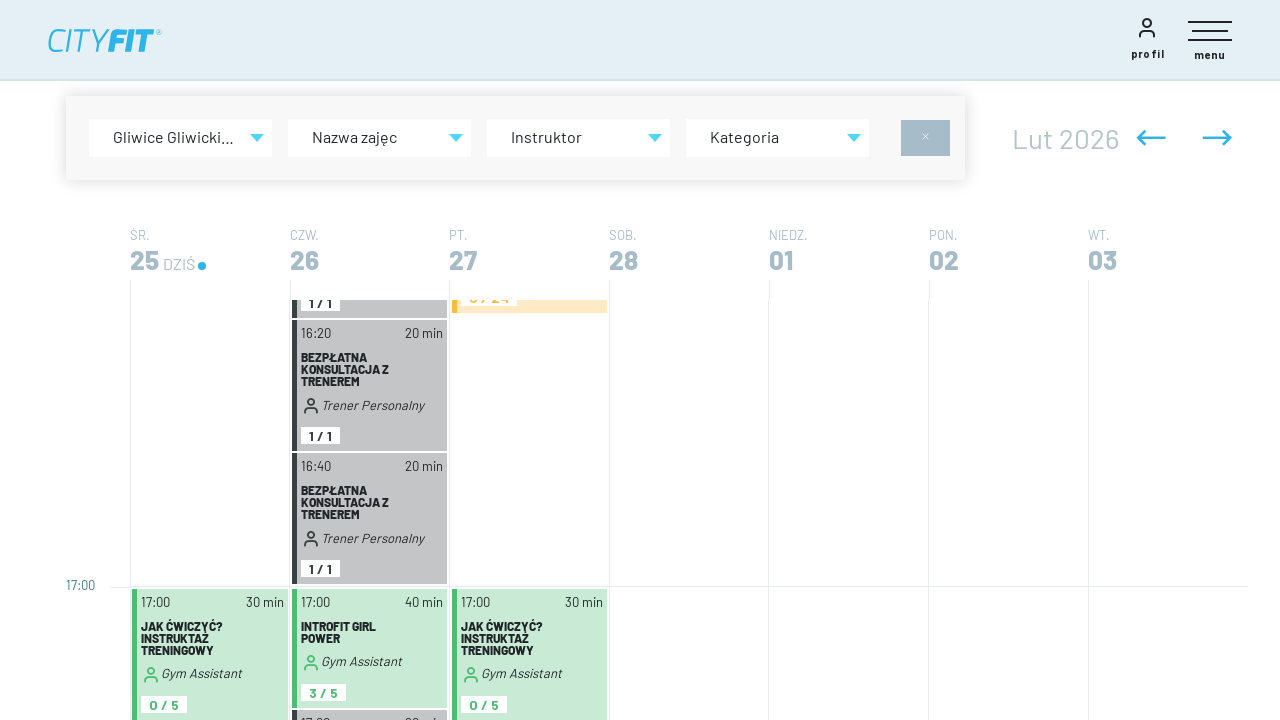

Clicked on event to open popup
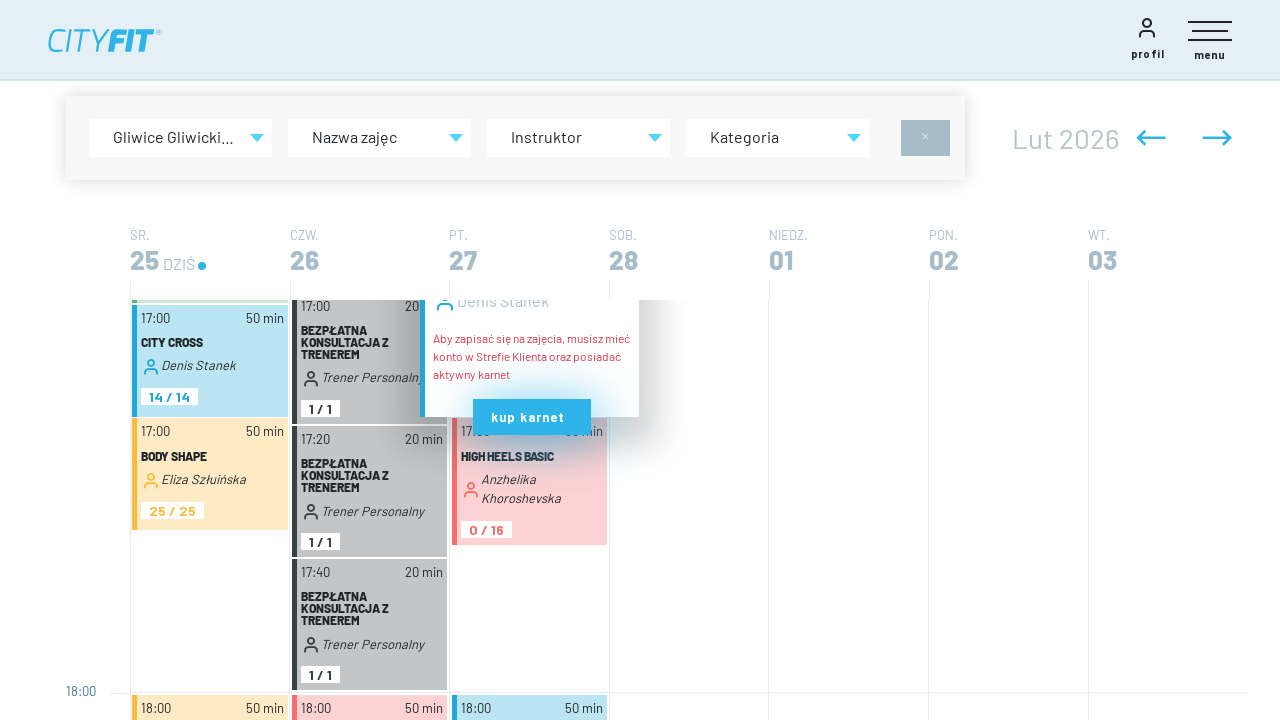

Retrieved class info elements from popup
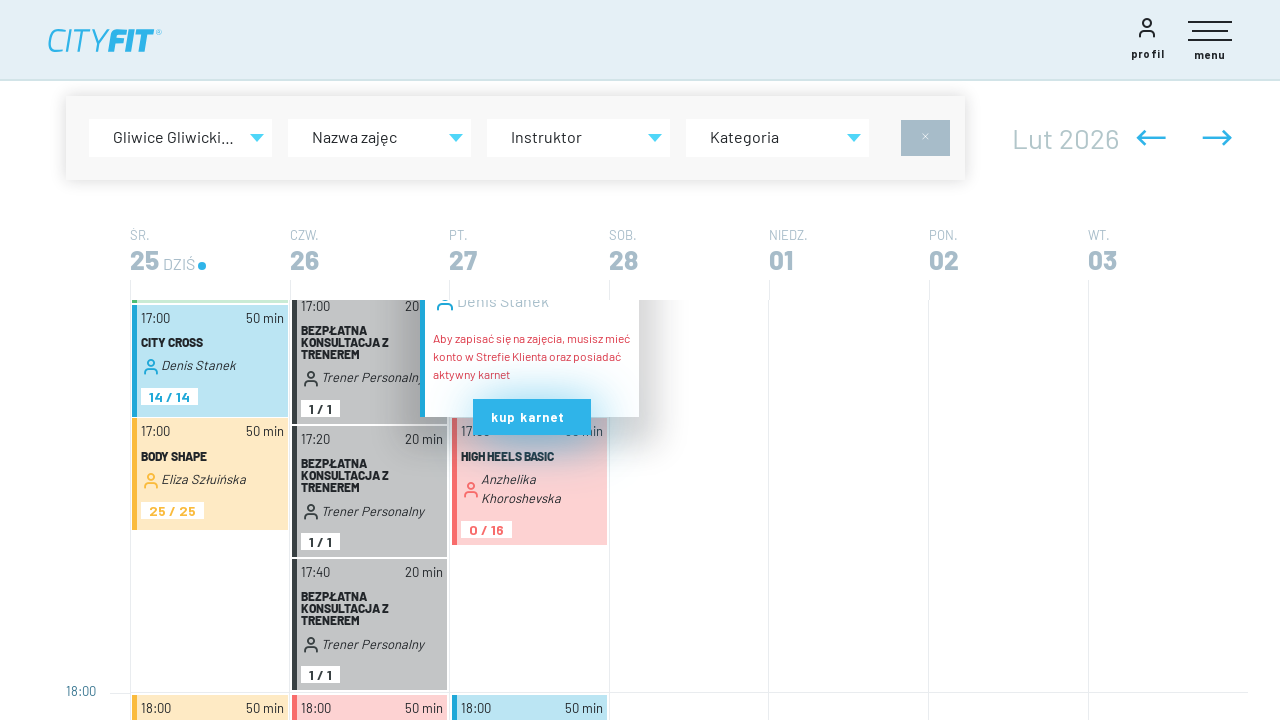

Closed popup by clicking outside
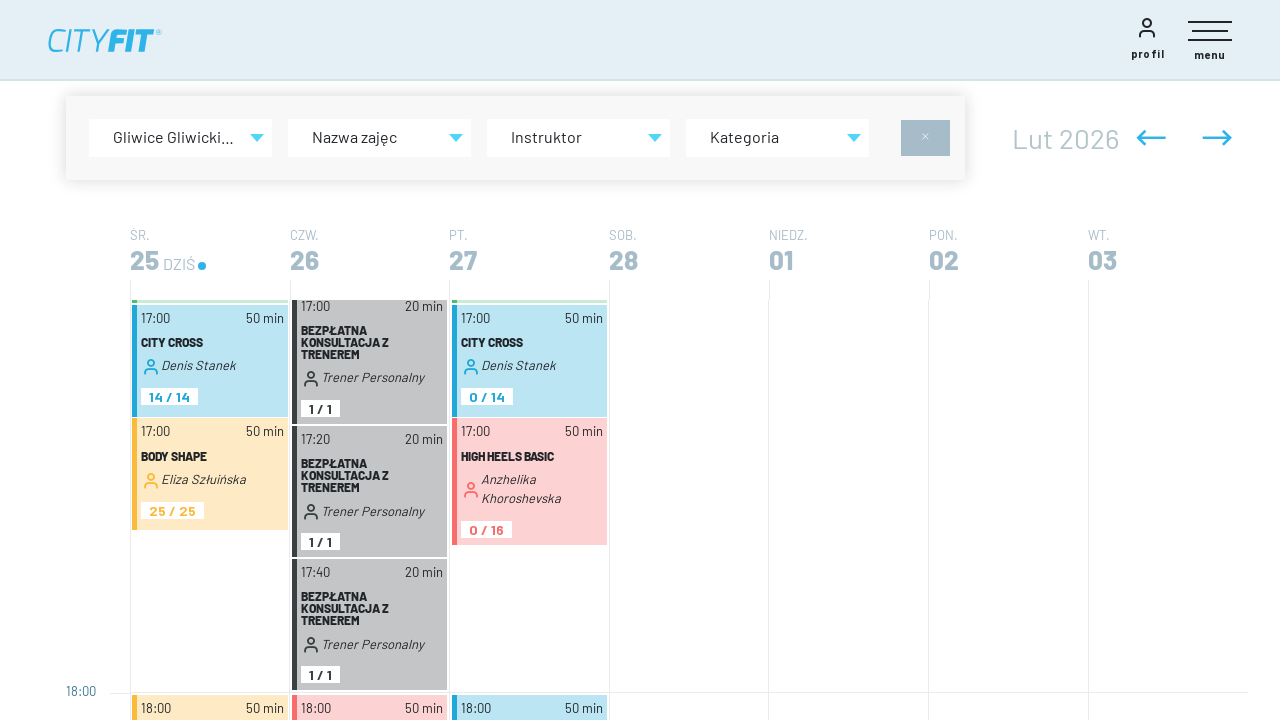

Clicked on event to open popup
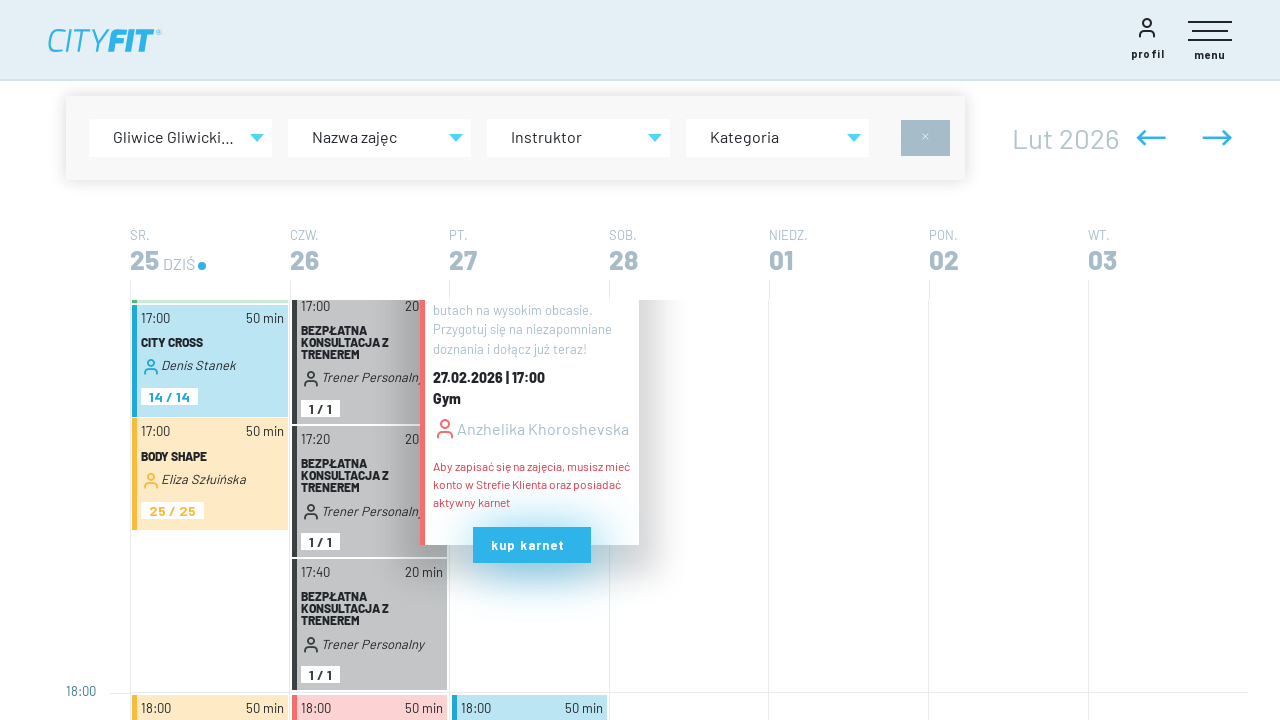

Retrieved class info elements from popup
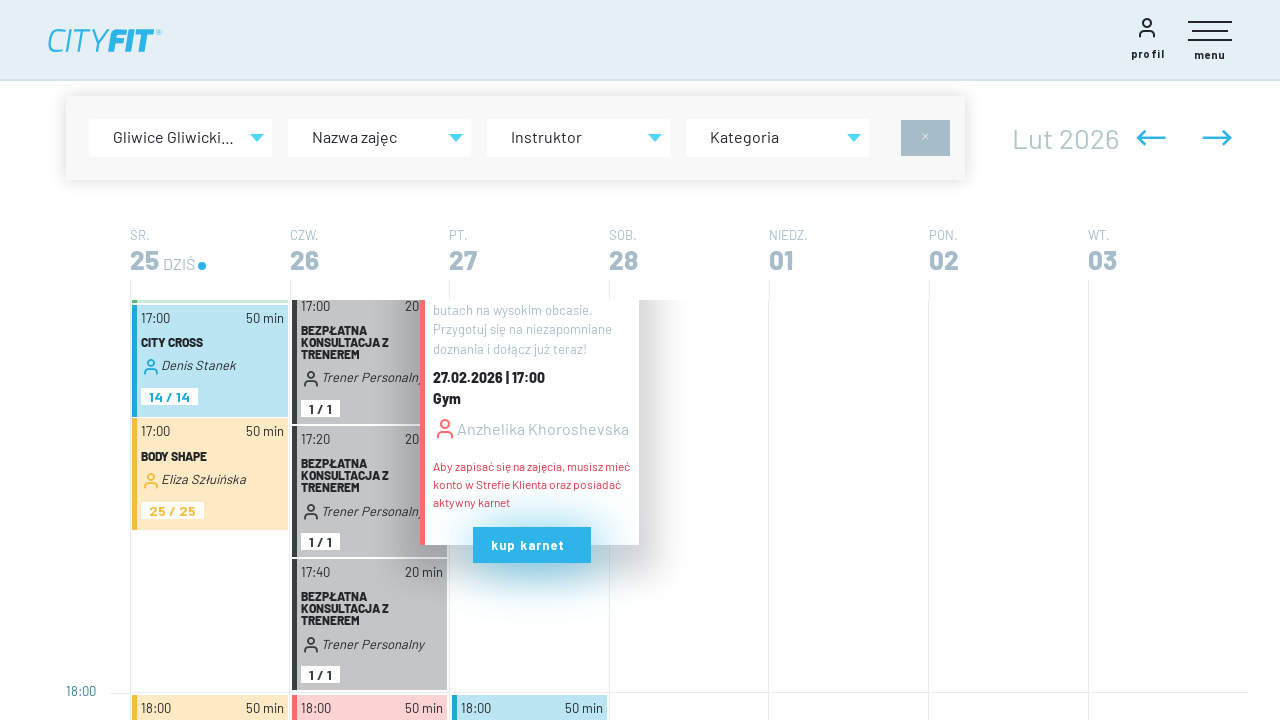

Closed popup by clicking outside
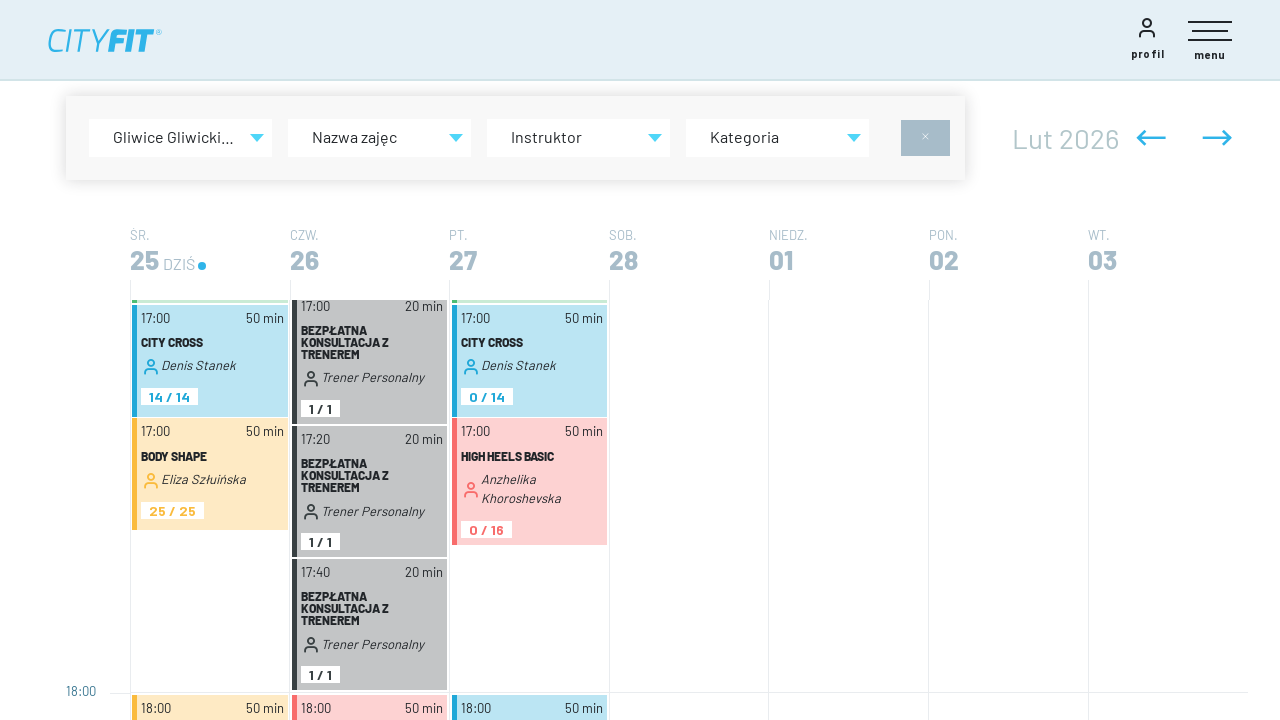

Clicked on event to open popup
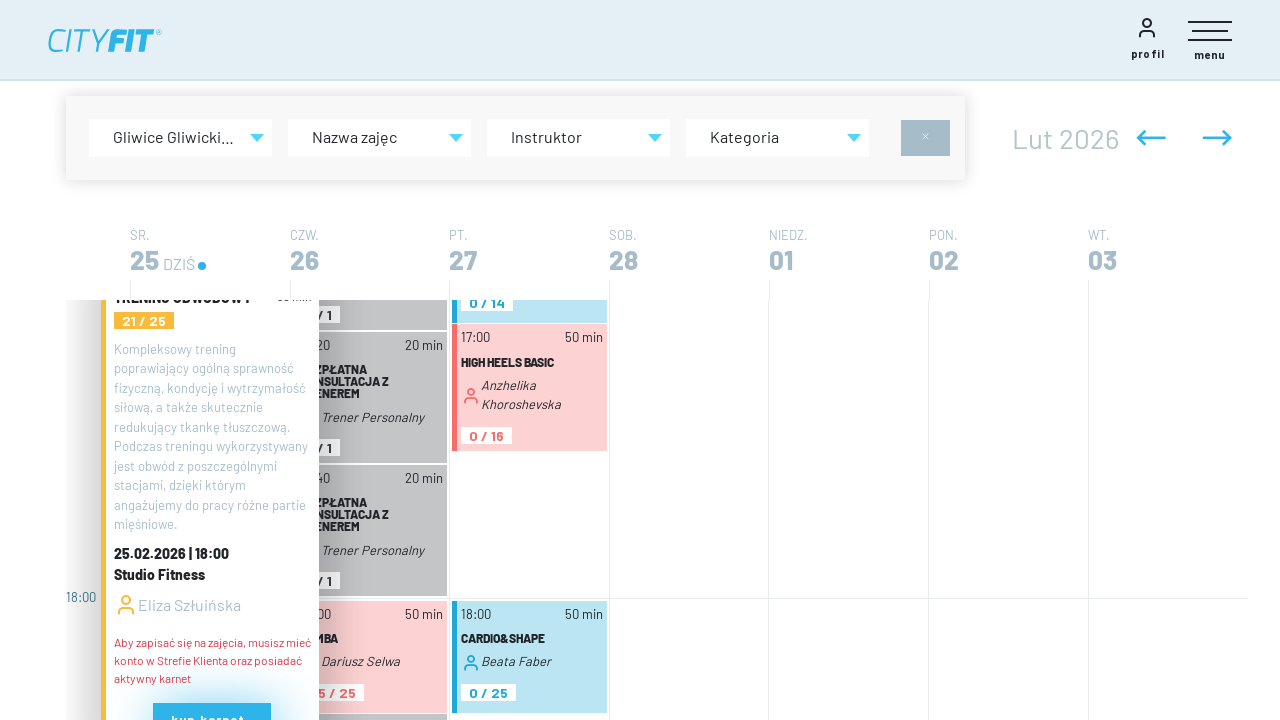

Retrieved class info elements from popup
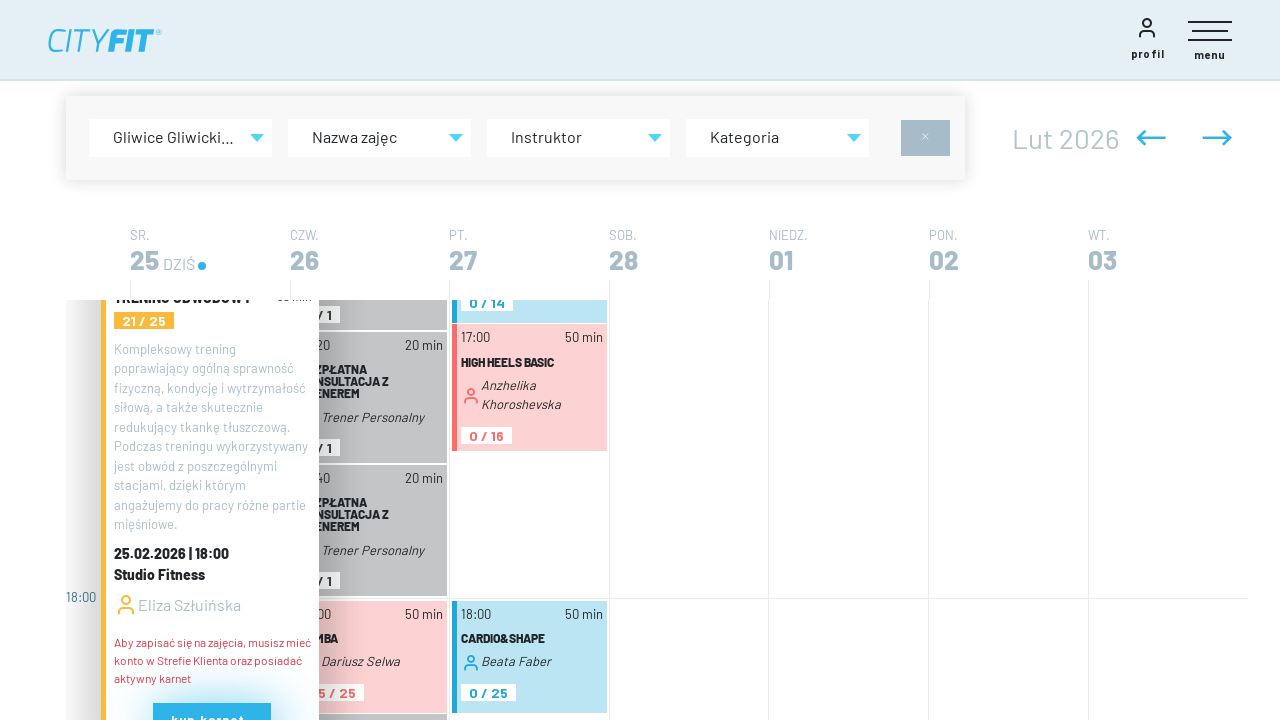

Closed popup by clicking outside
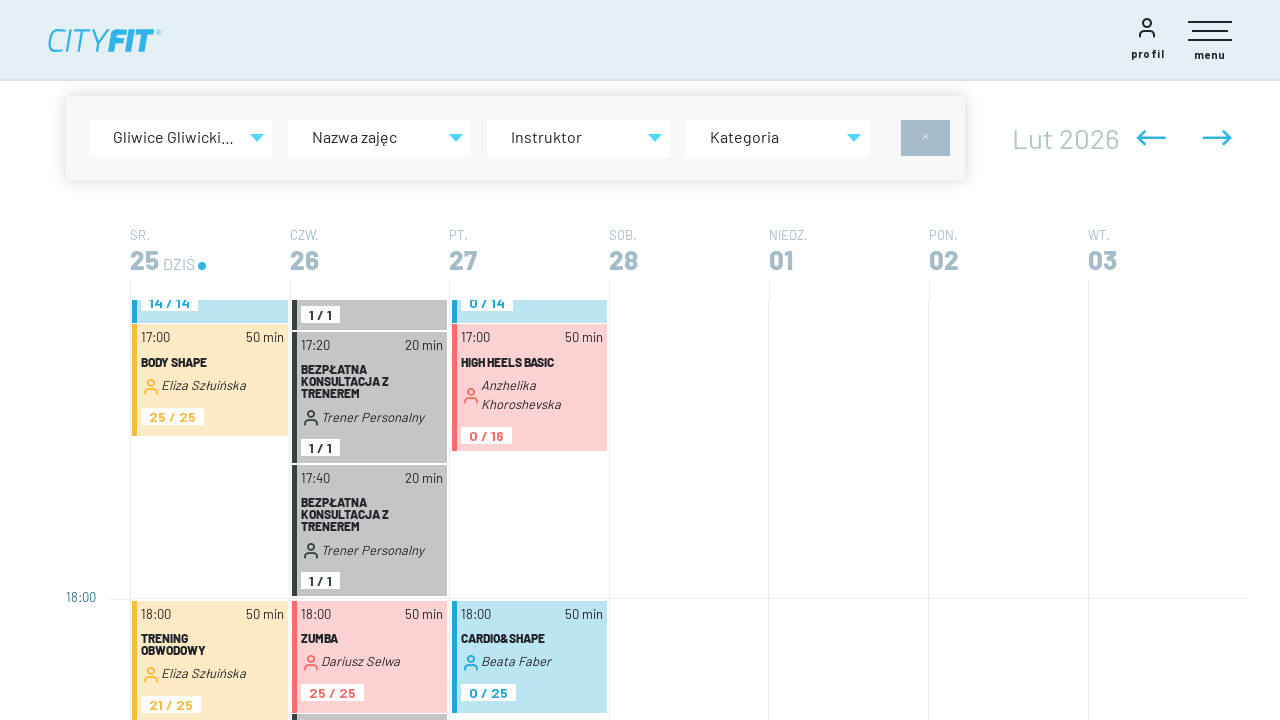

Clicked on event to open popup
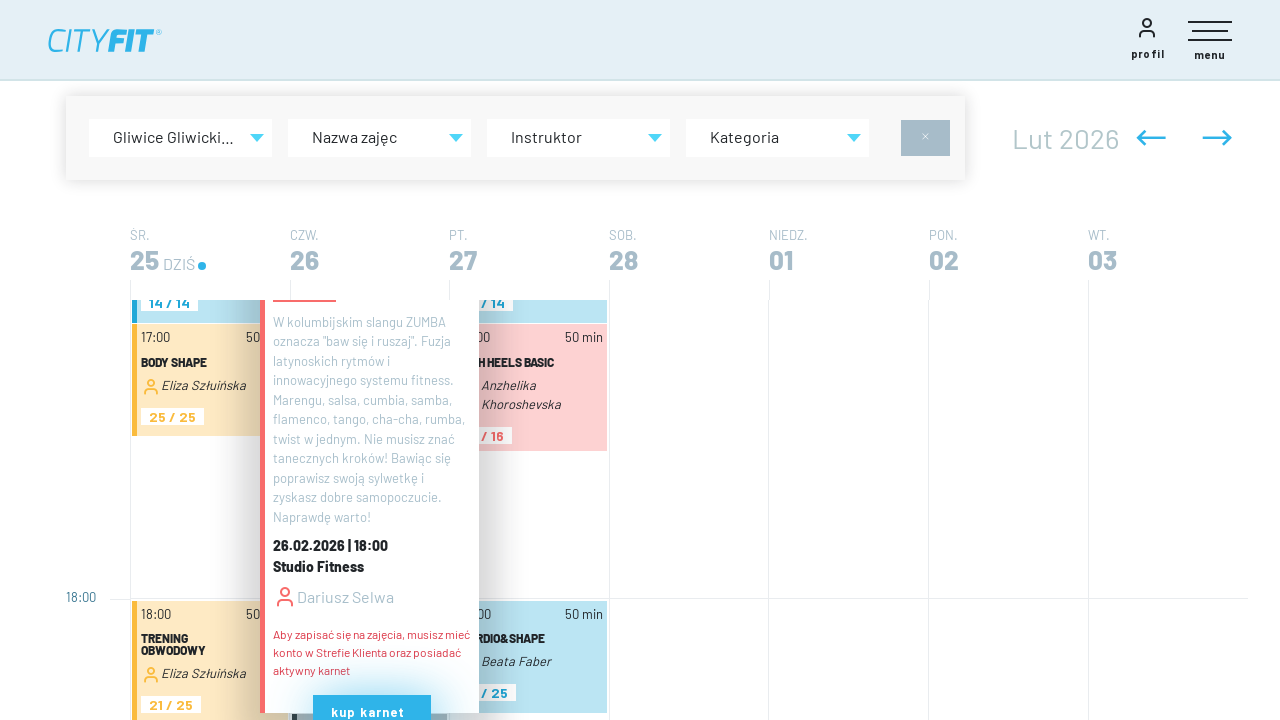

Retrieved class info elements from popup
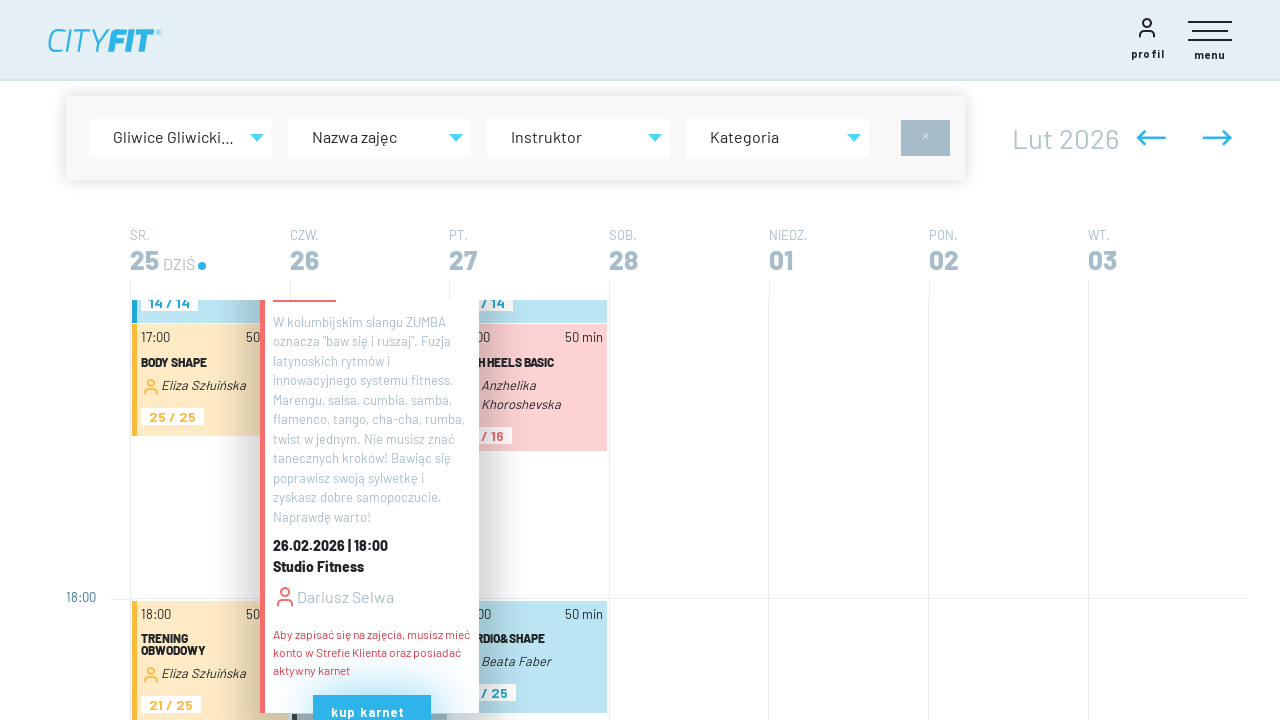

Closed popup by clicking outside
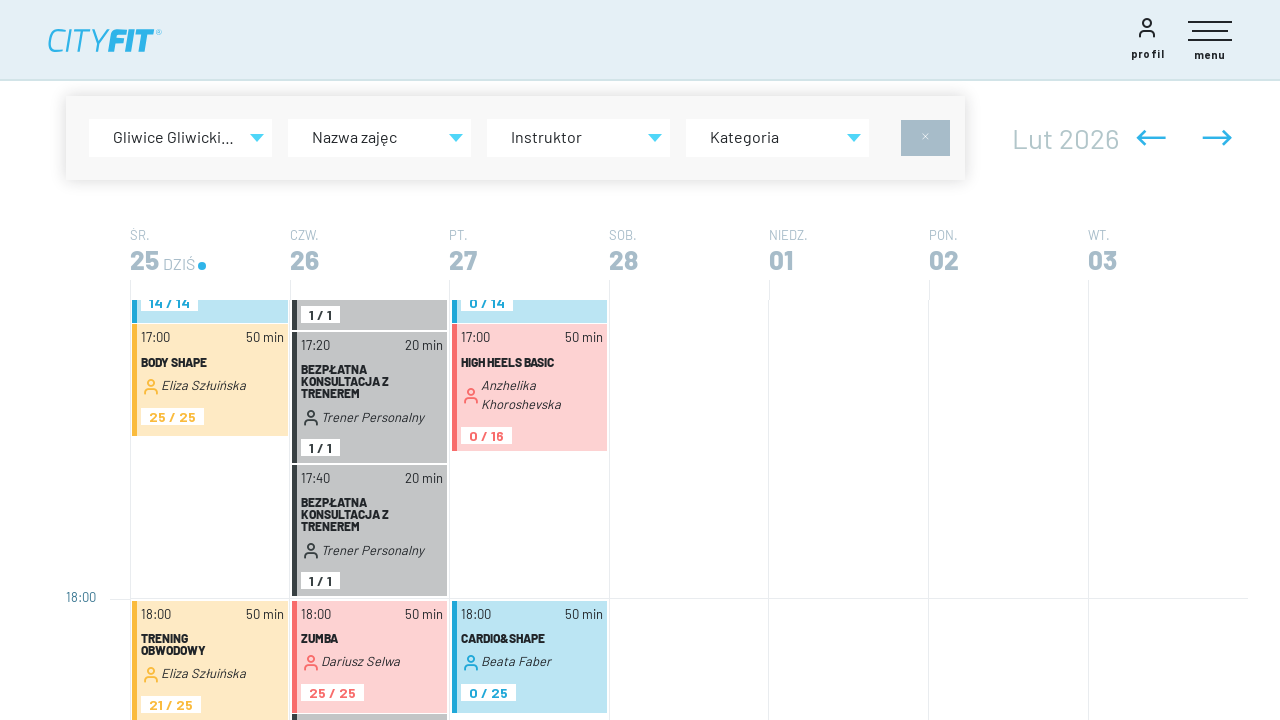

Clicked on event to open popup
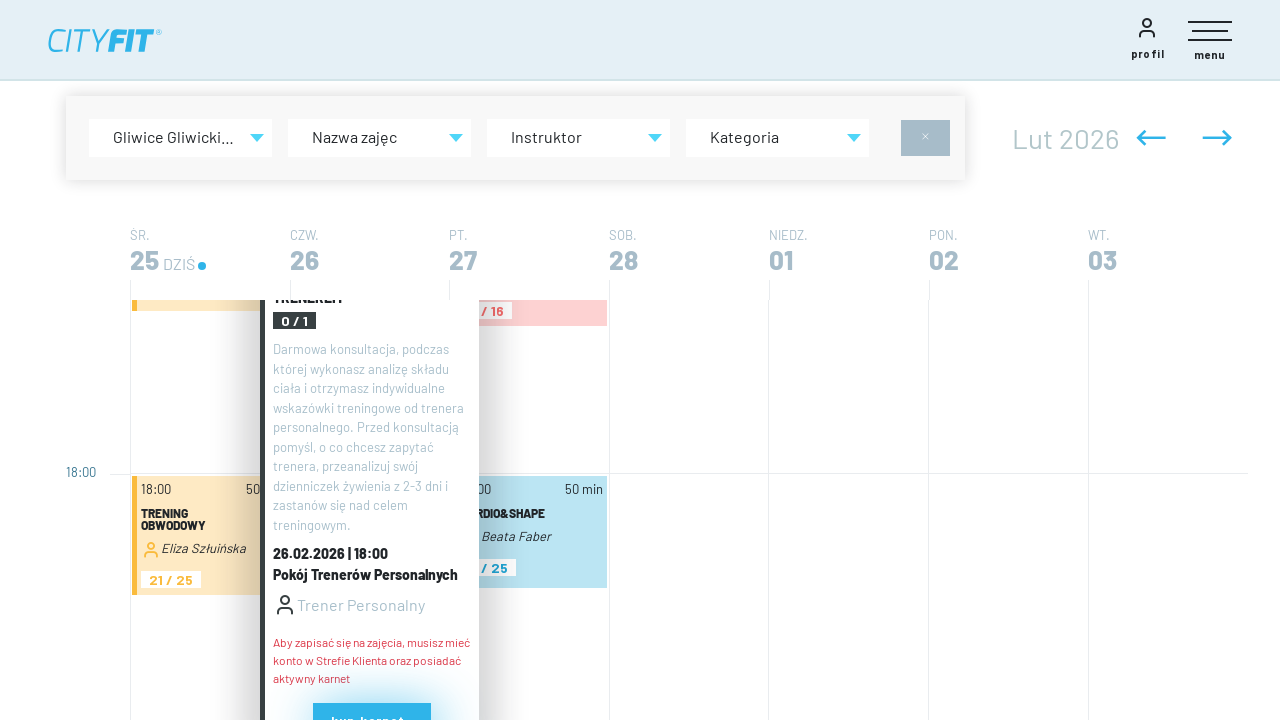

Retrieved class info elements from popup
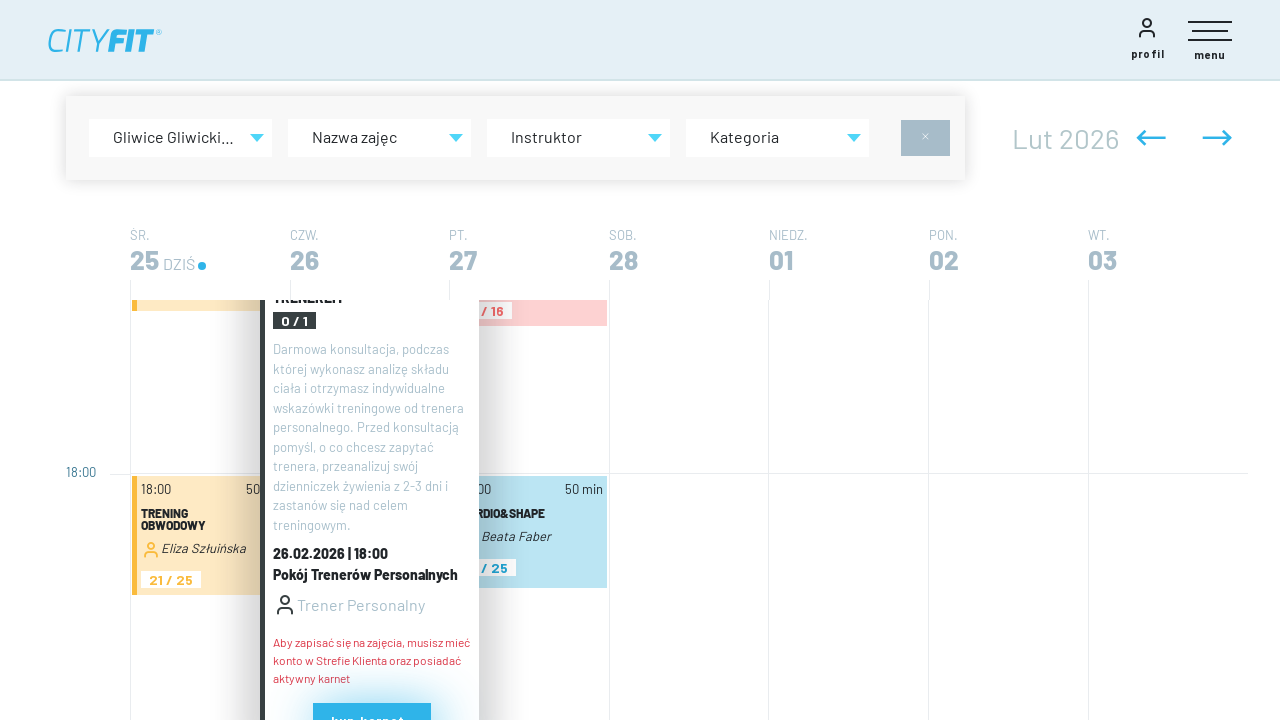

Closed popup by clicking outside
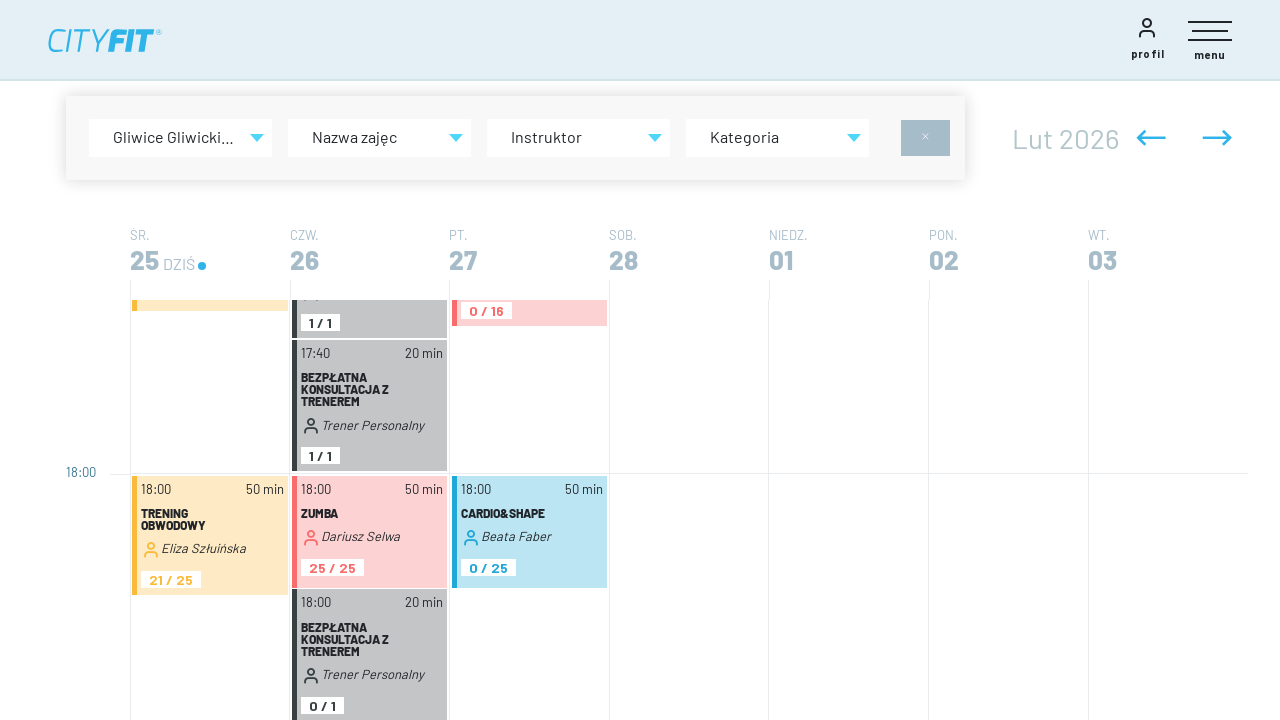

Clicked on event to open popup
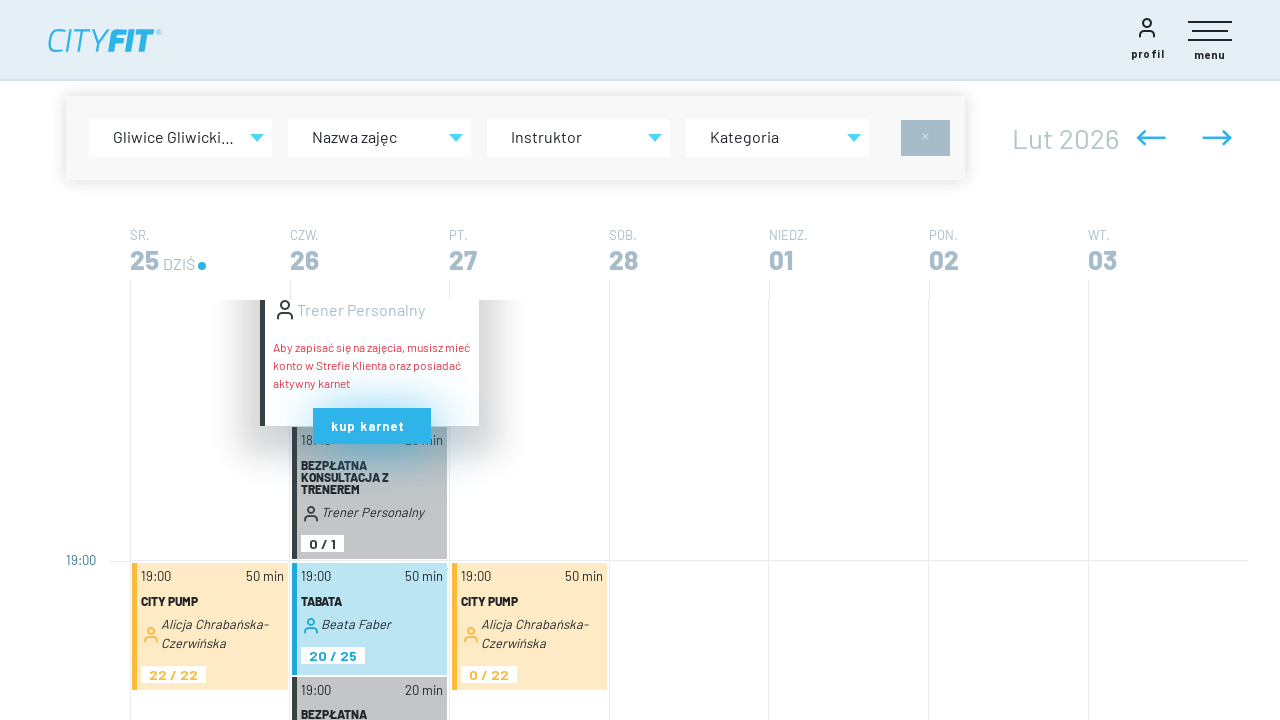

Retrieved class info elements from popup
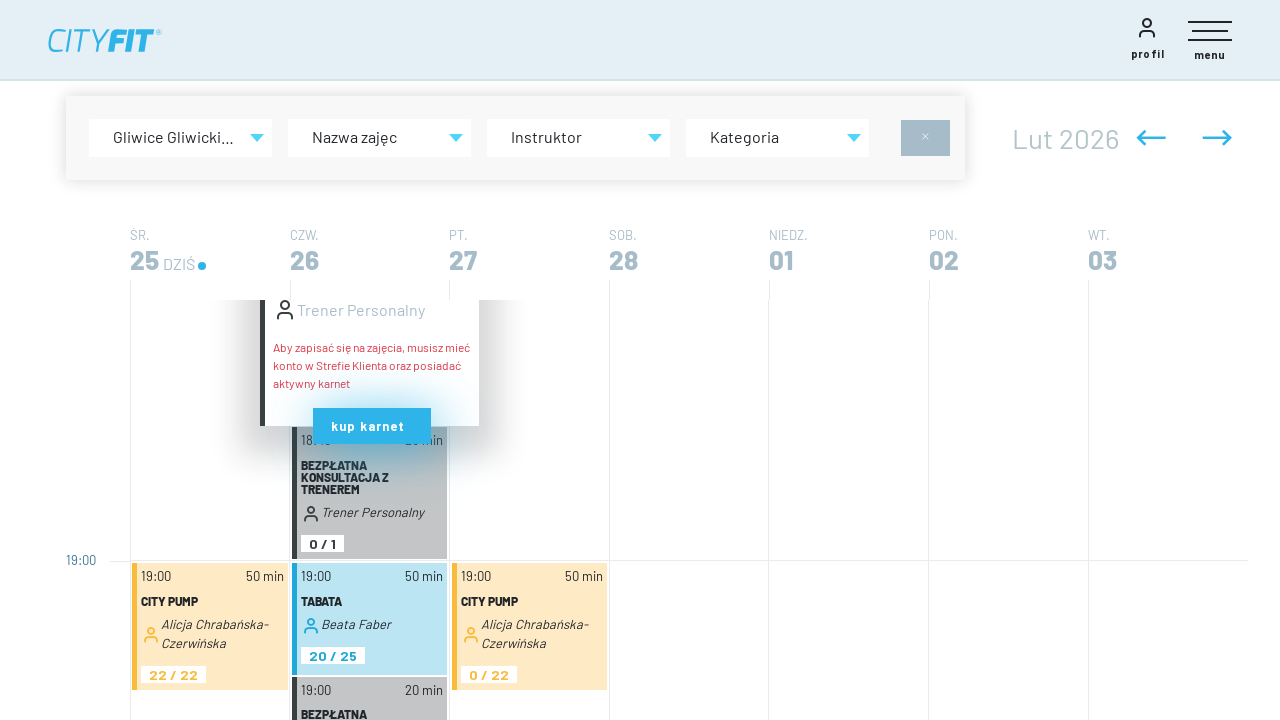

Closed popup by clicking outside
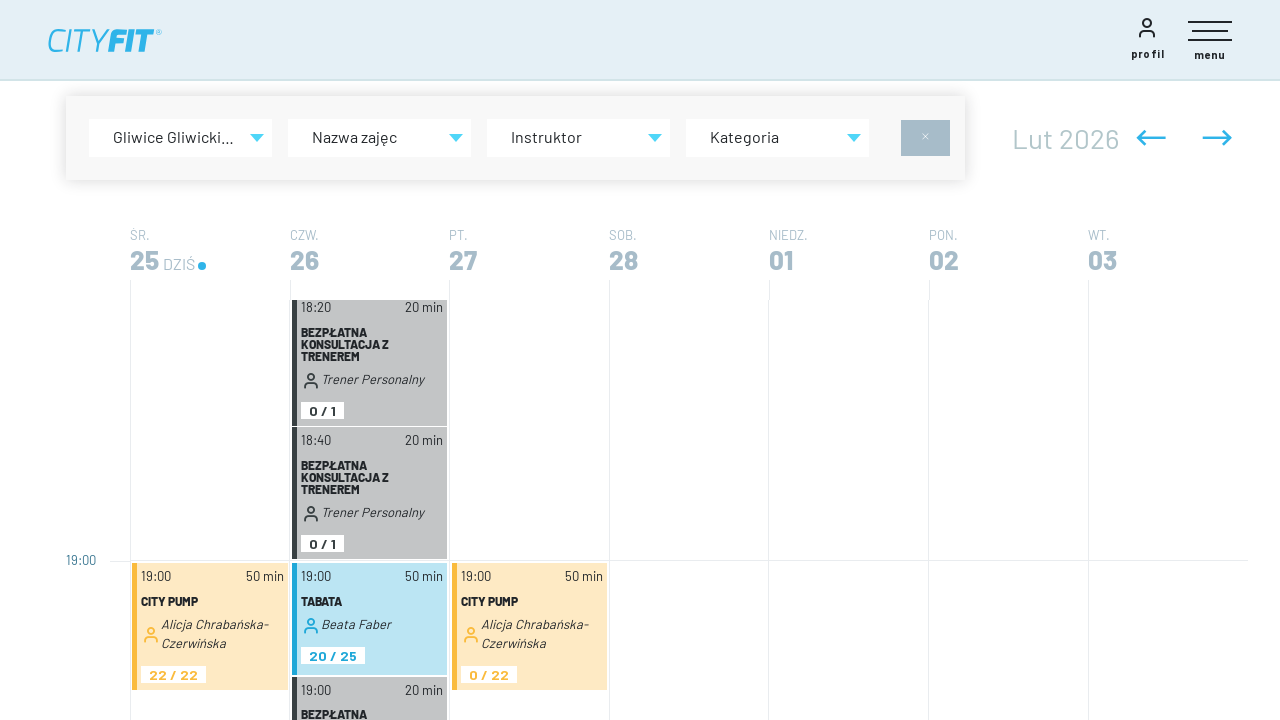

Clicked on event to open popup
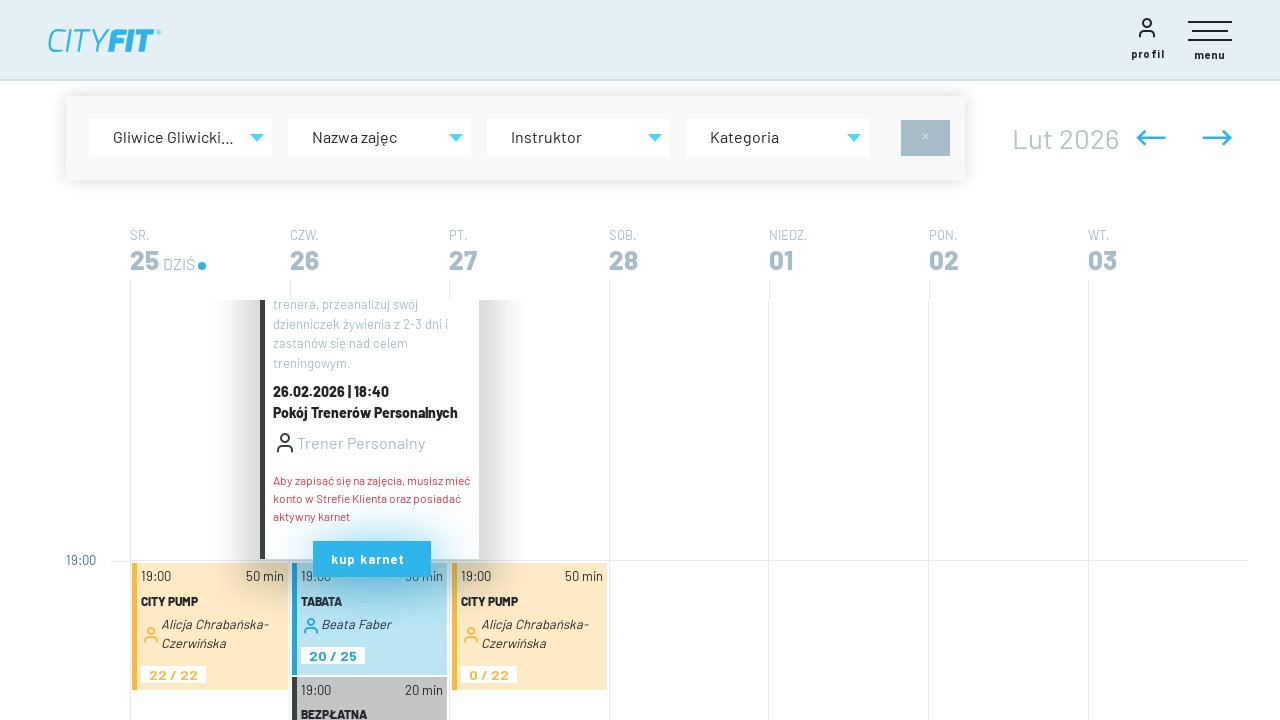

Retrieved class info elements from popup
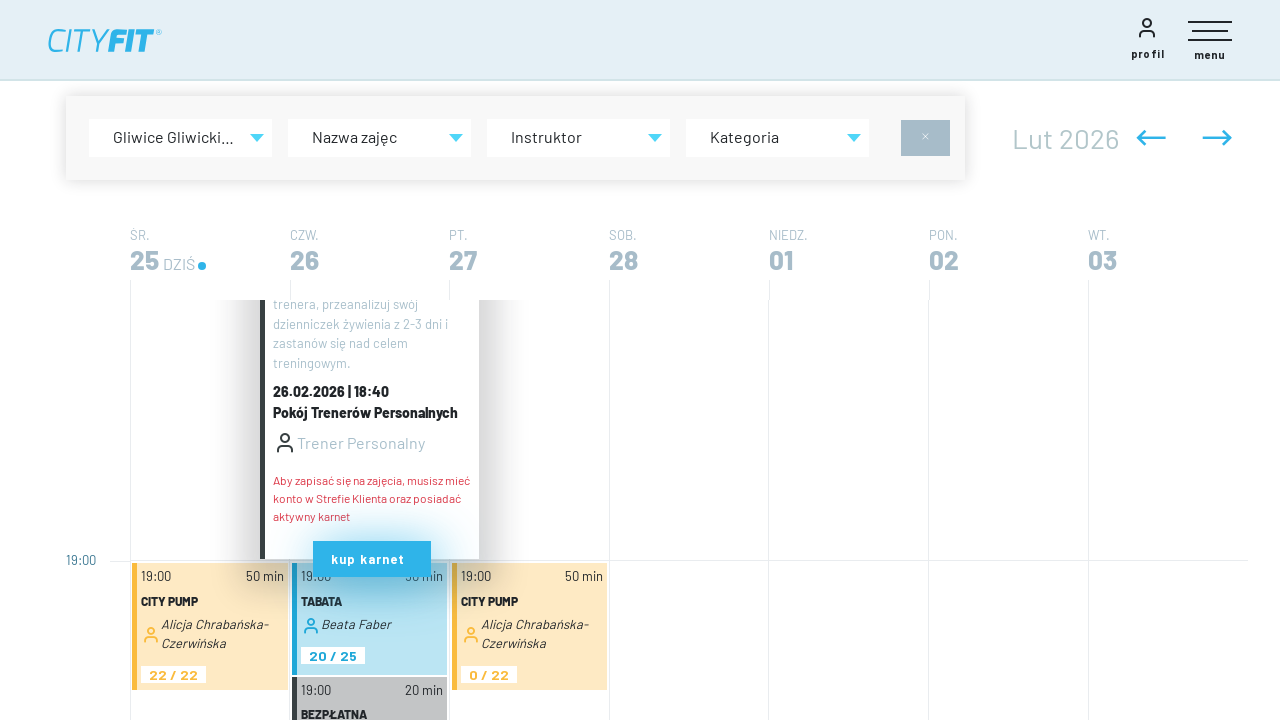

Closed popup by clicking outside
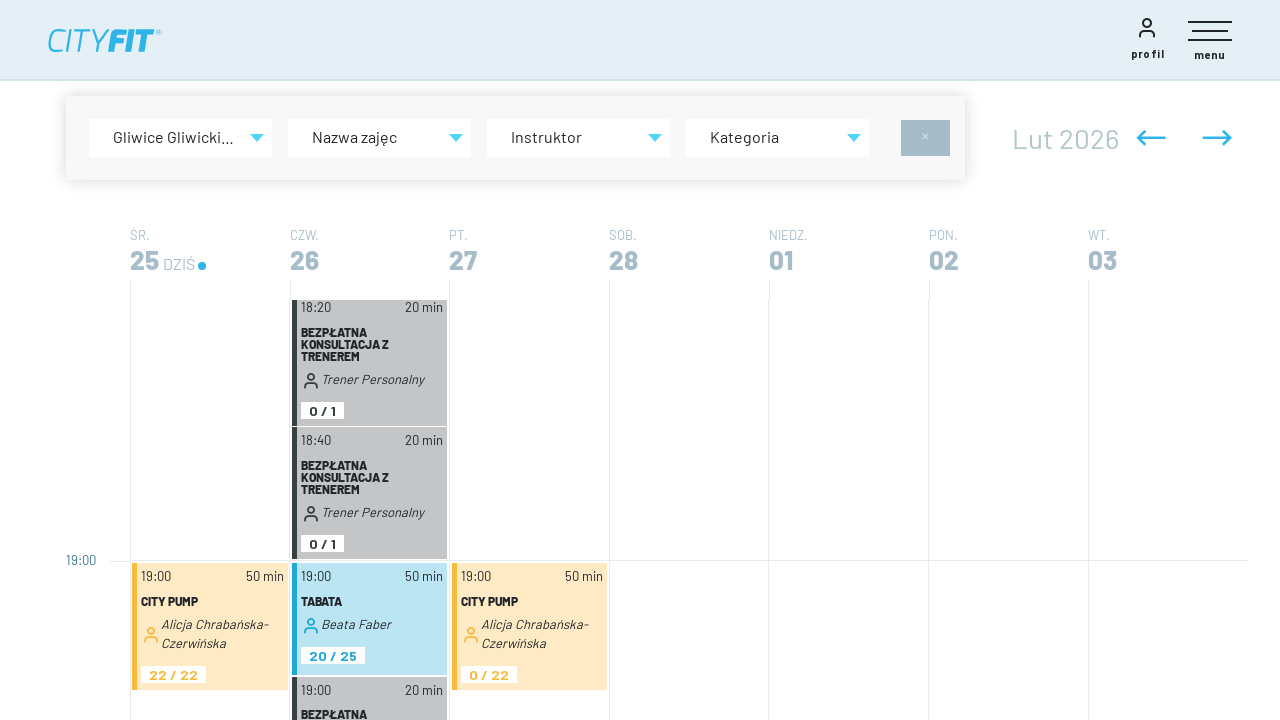

Clicked on event to open popup
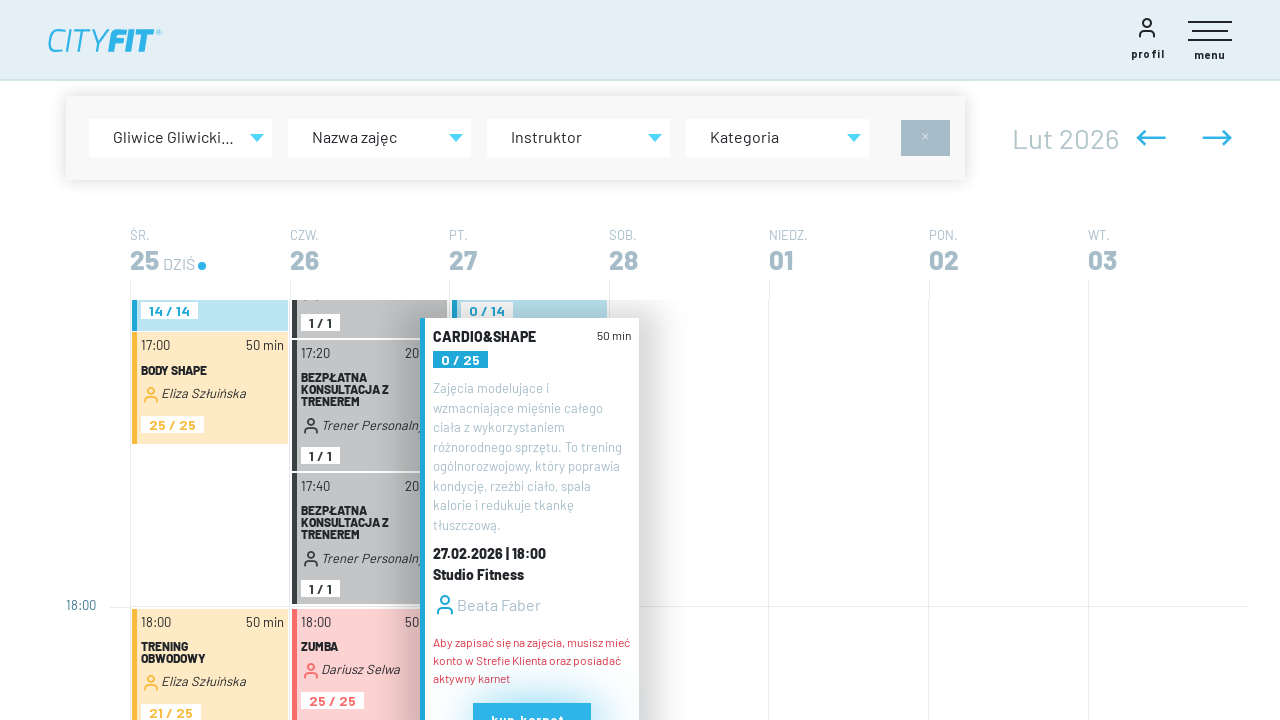

Retrieved class info elements from popup
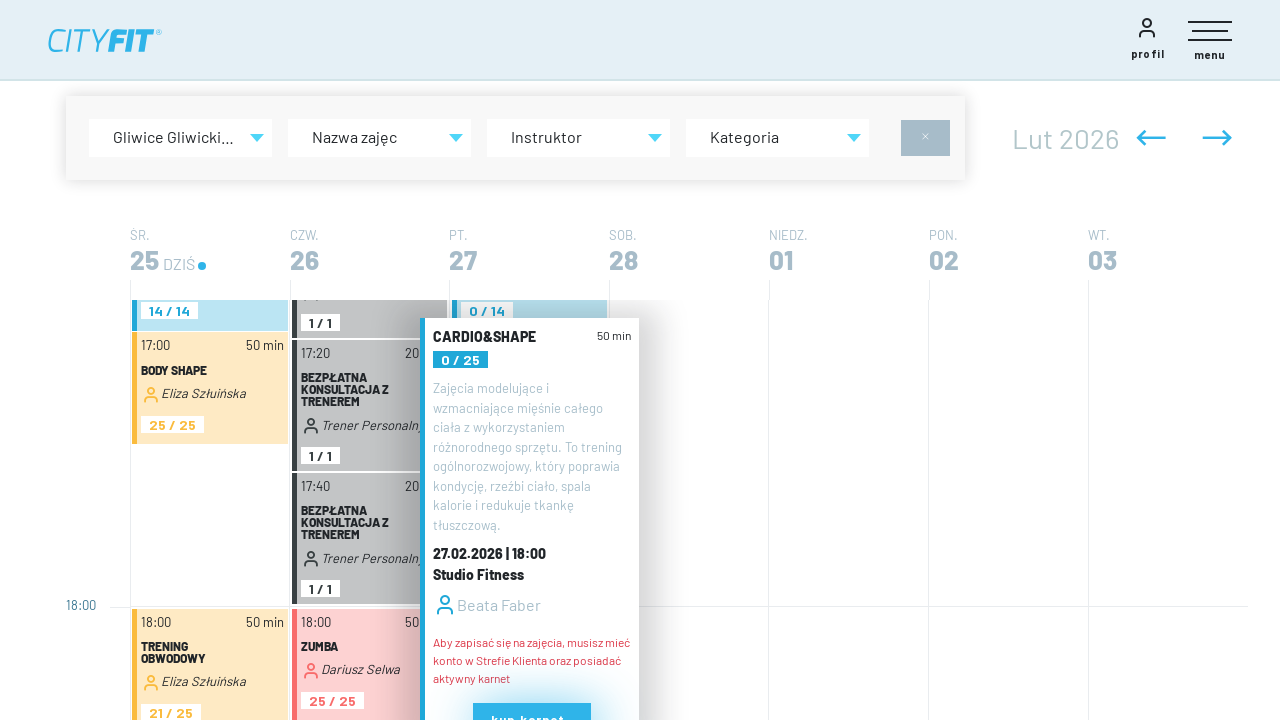

Closed popup by clicking outside
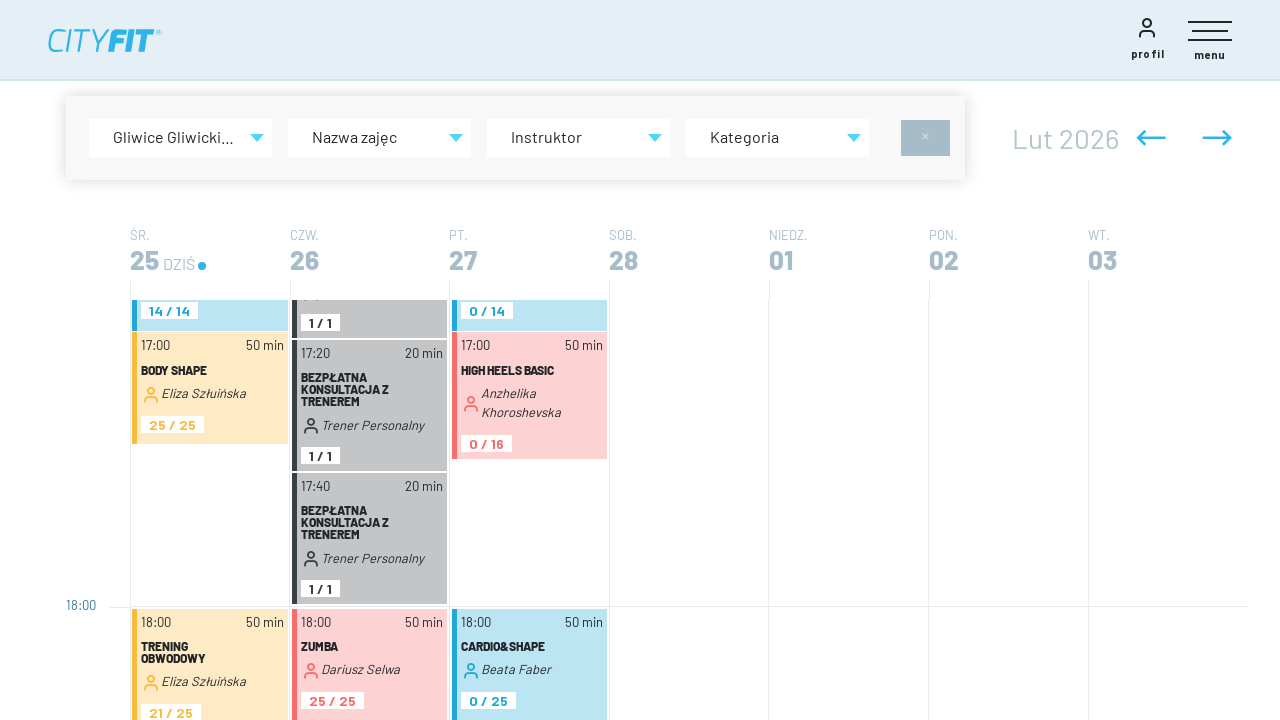

Clicked on event to open popup
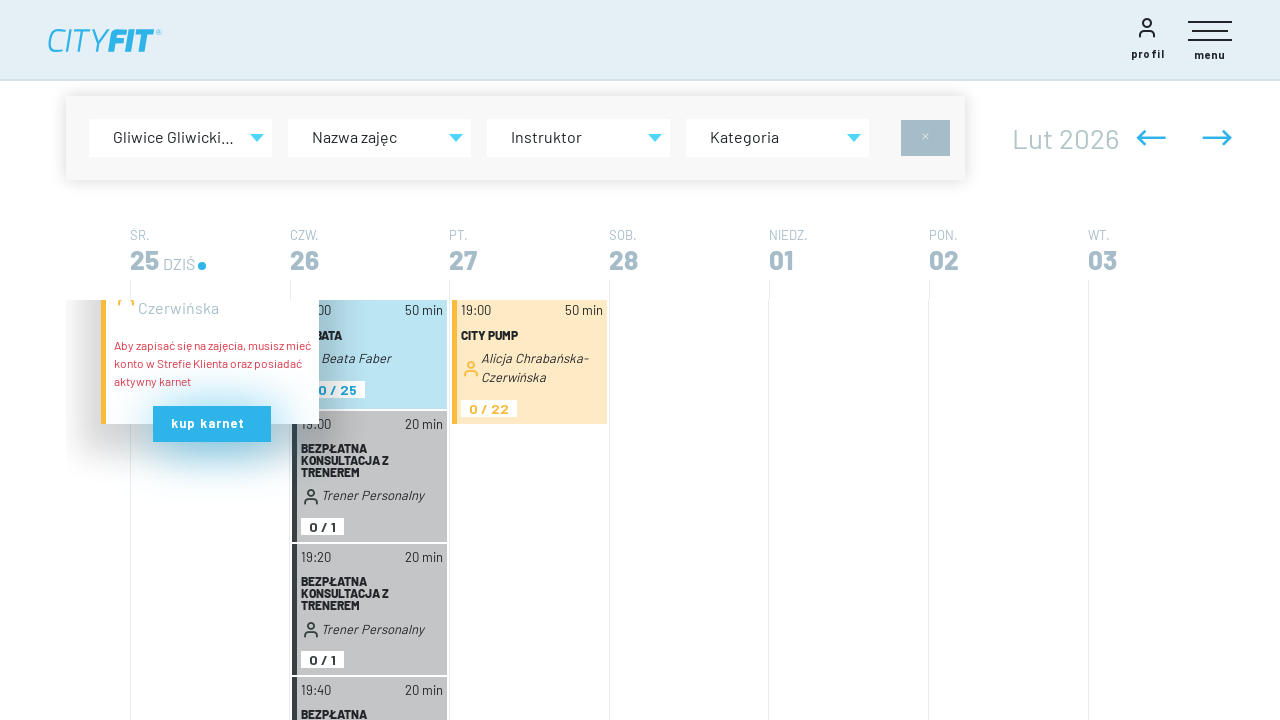

Retrieved class info elements from popup
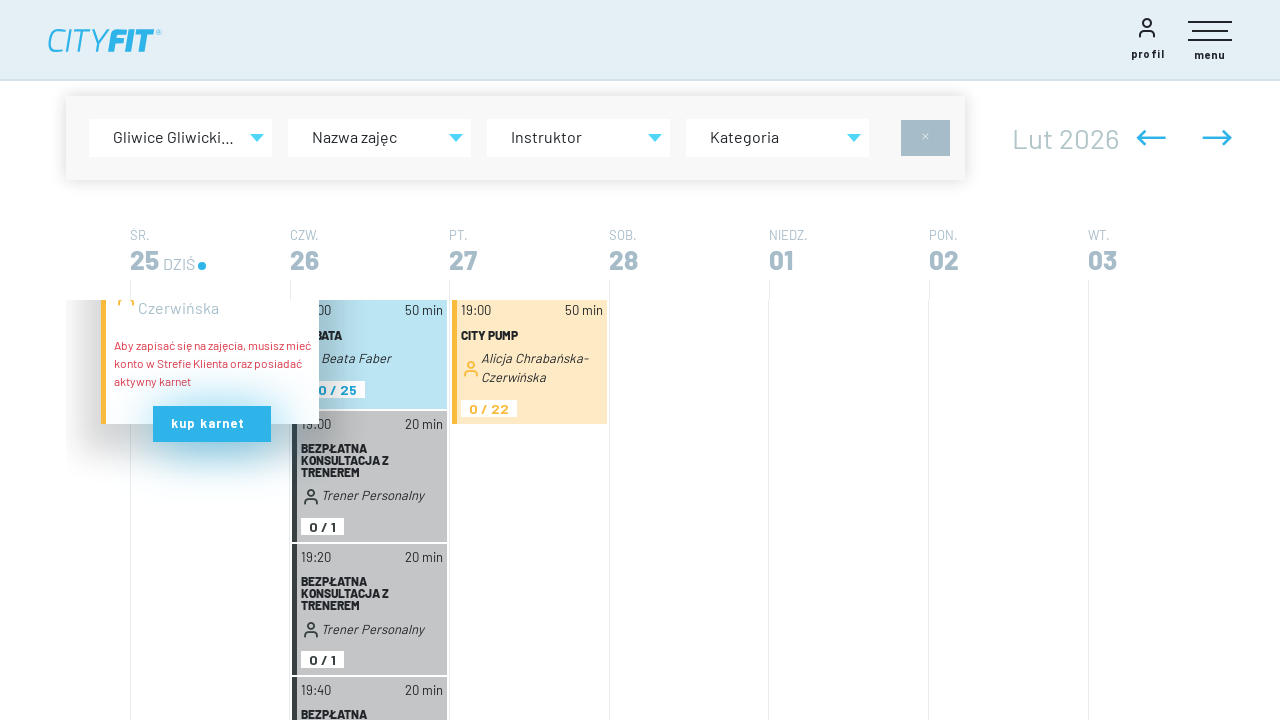

Closed popup by clicking outside
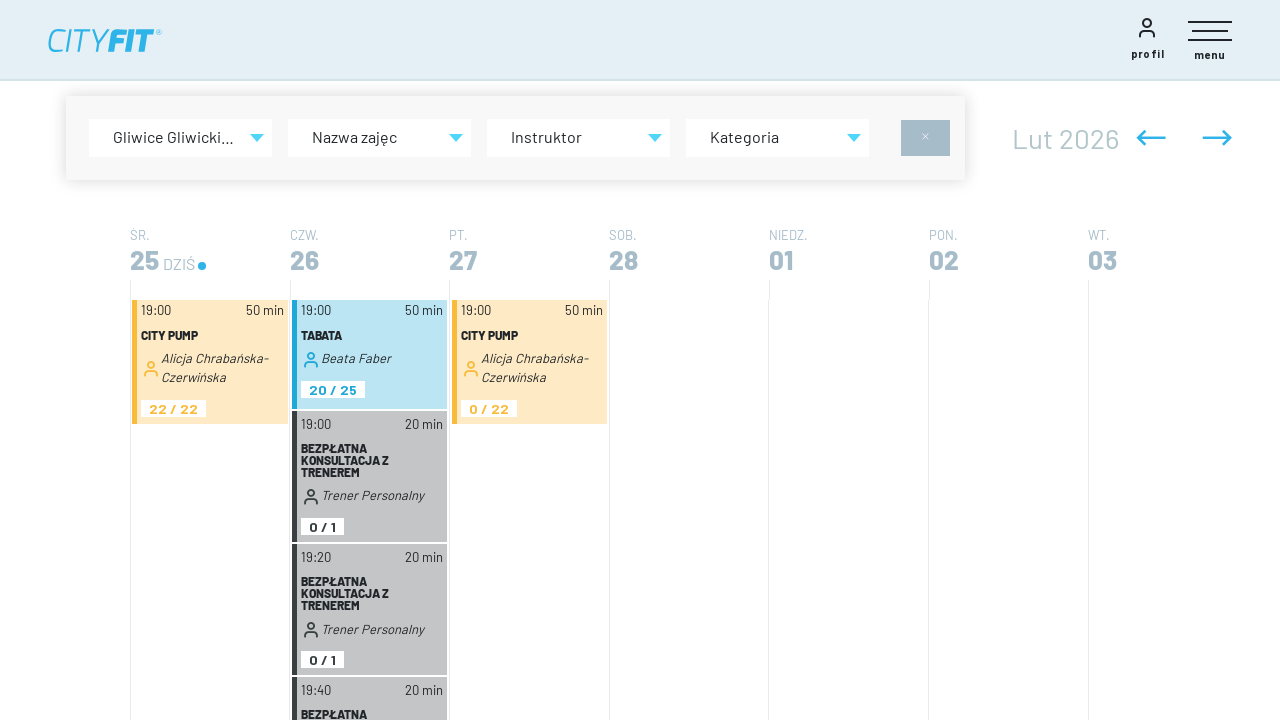

Clicked on event to open popup
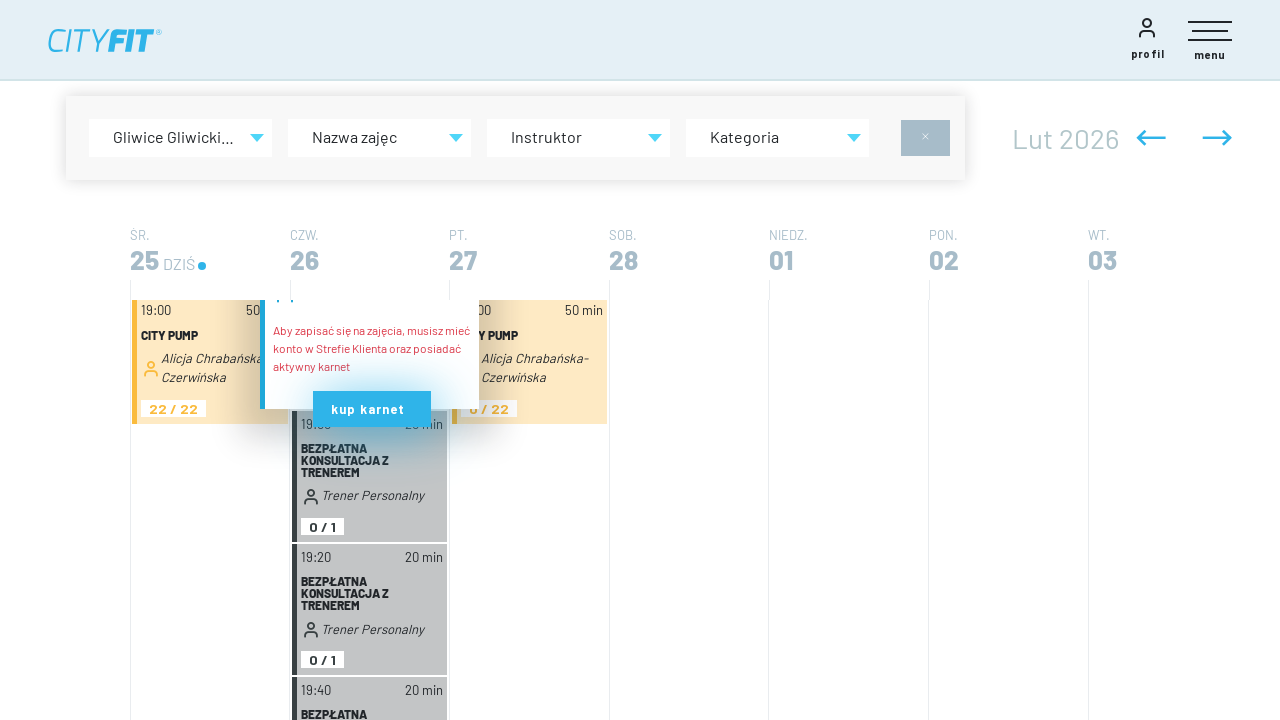

Retrieved class info elements from popup
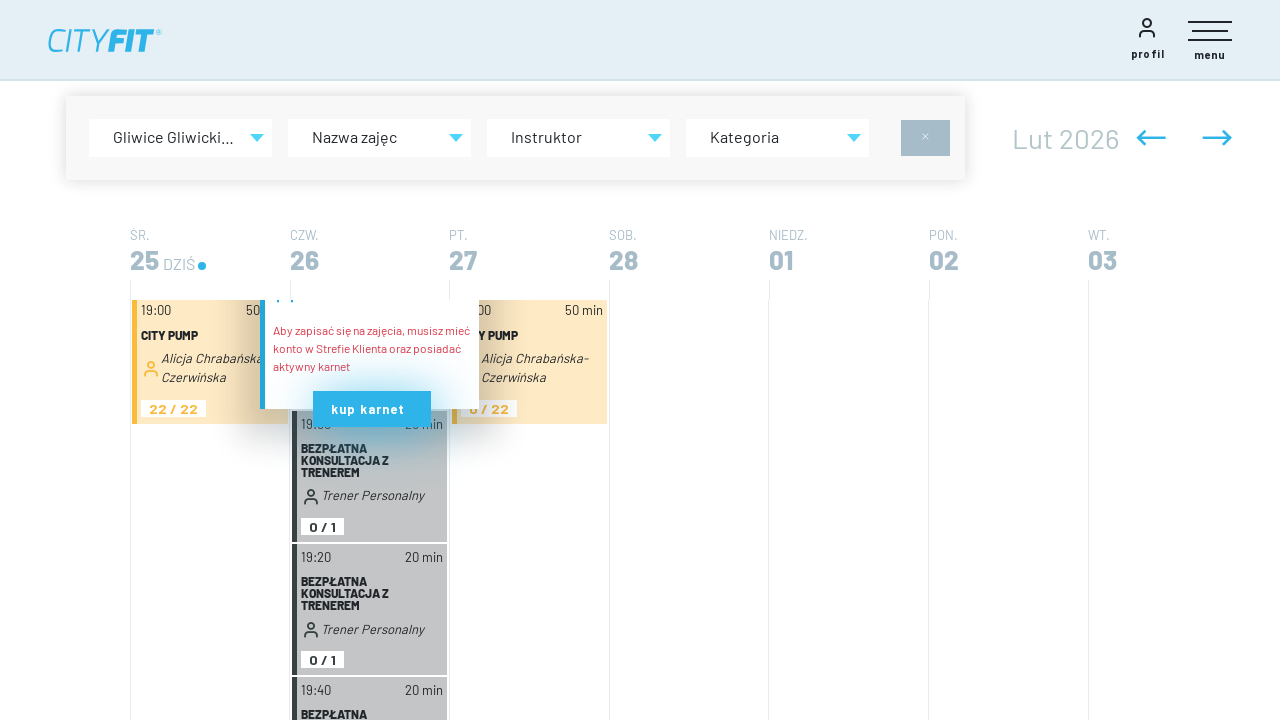

Closed popup by clicking outside
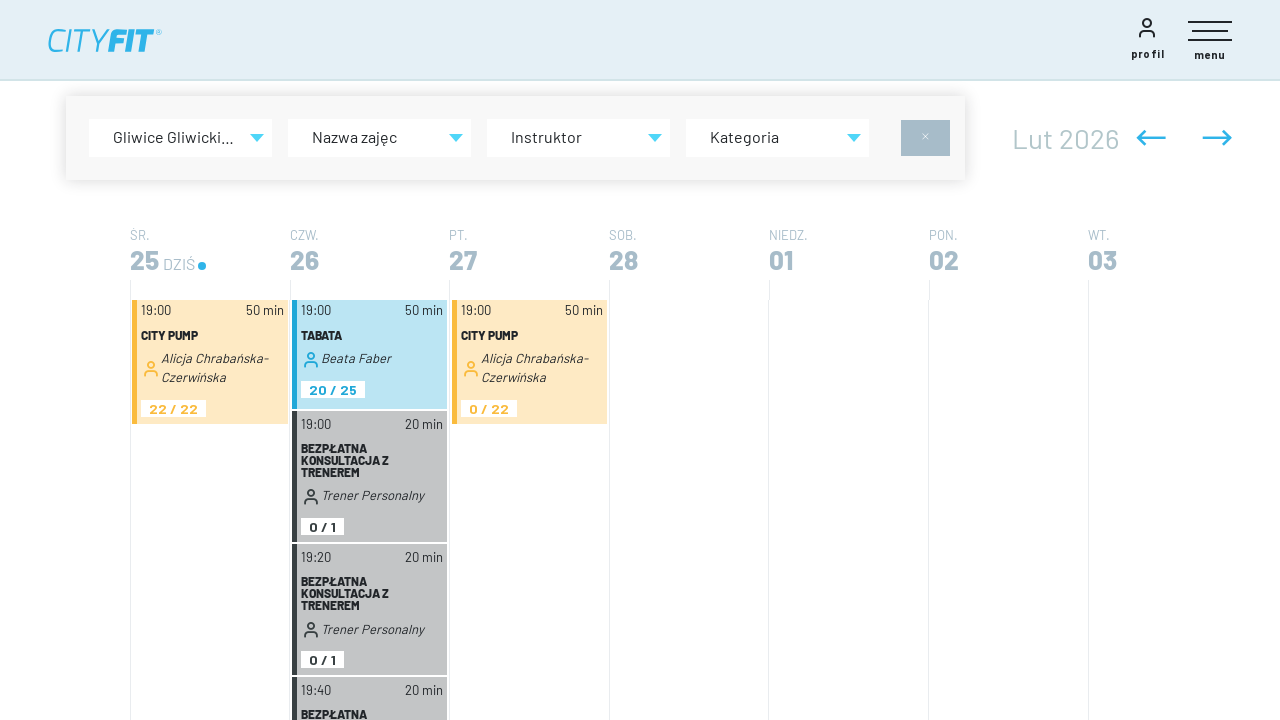

Clicked on event to open popup
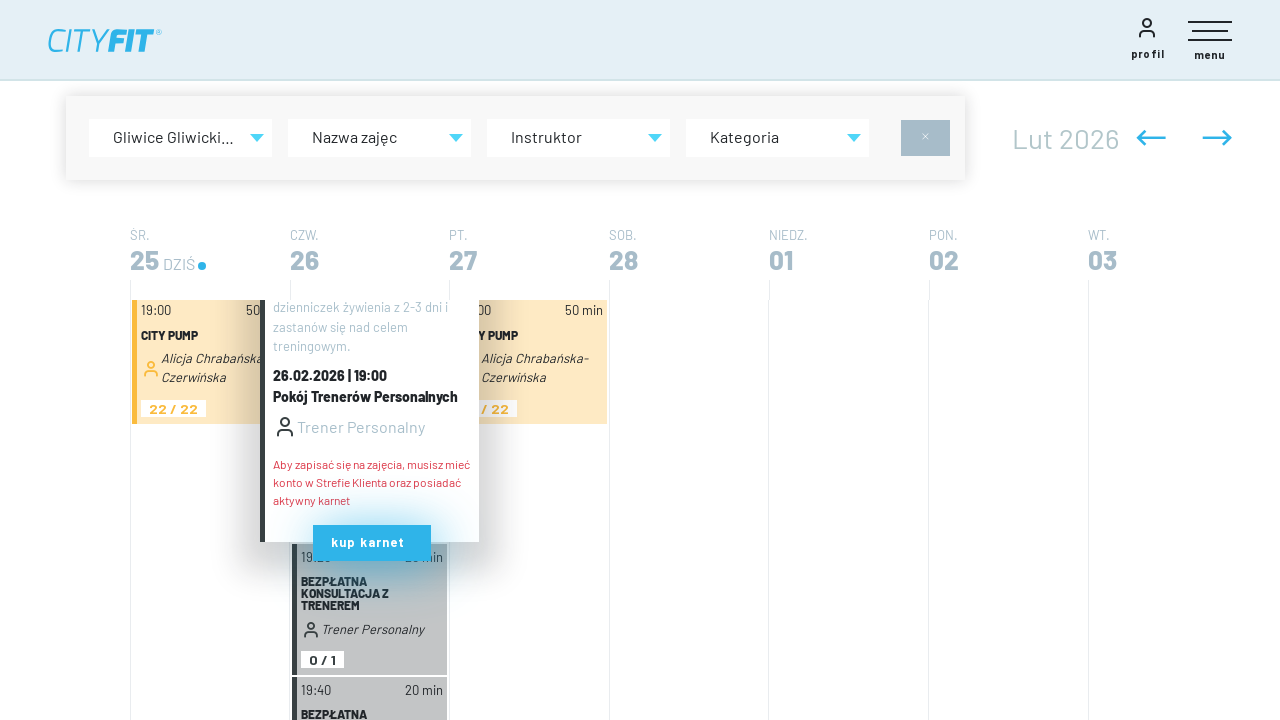

Retrieved class info elements from popup
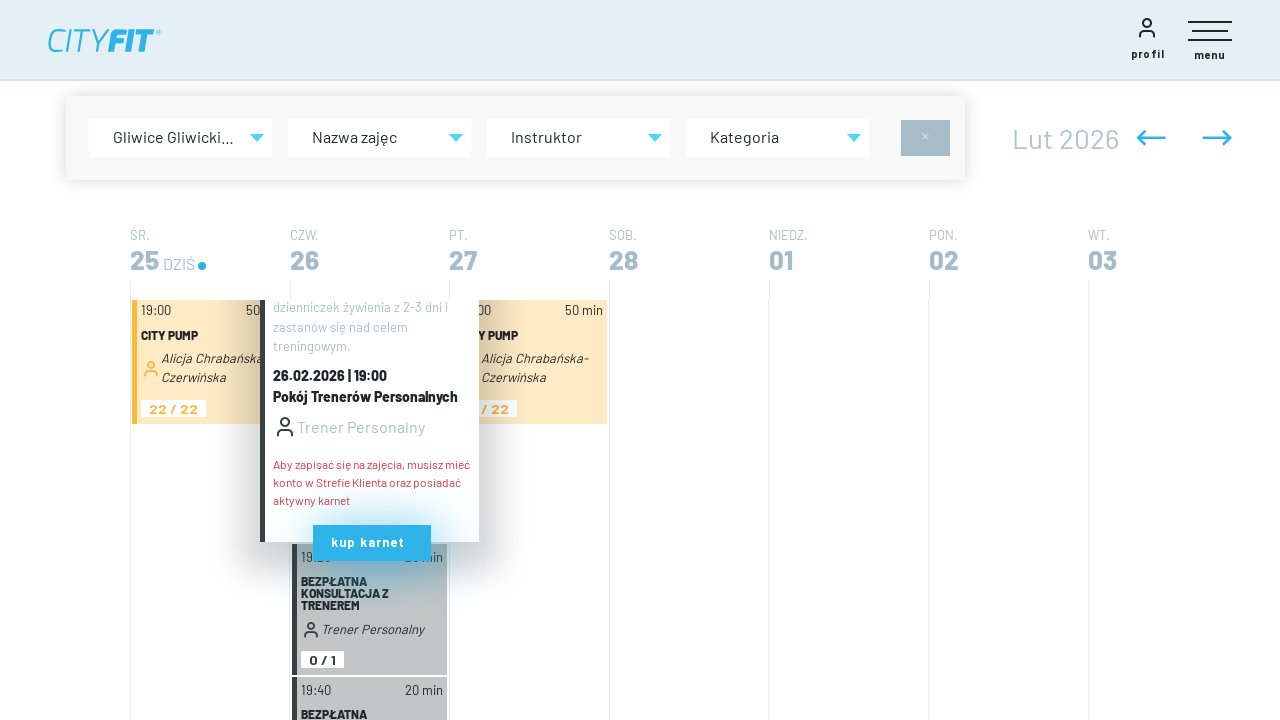

Closed popup by clicking outside
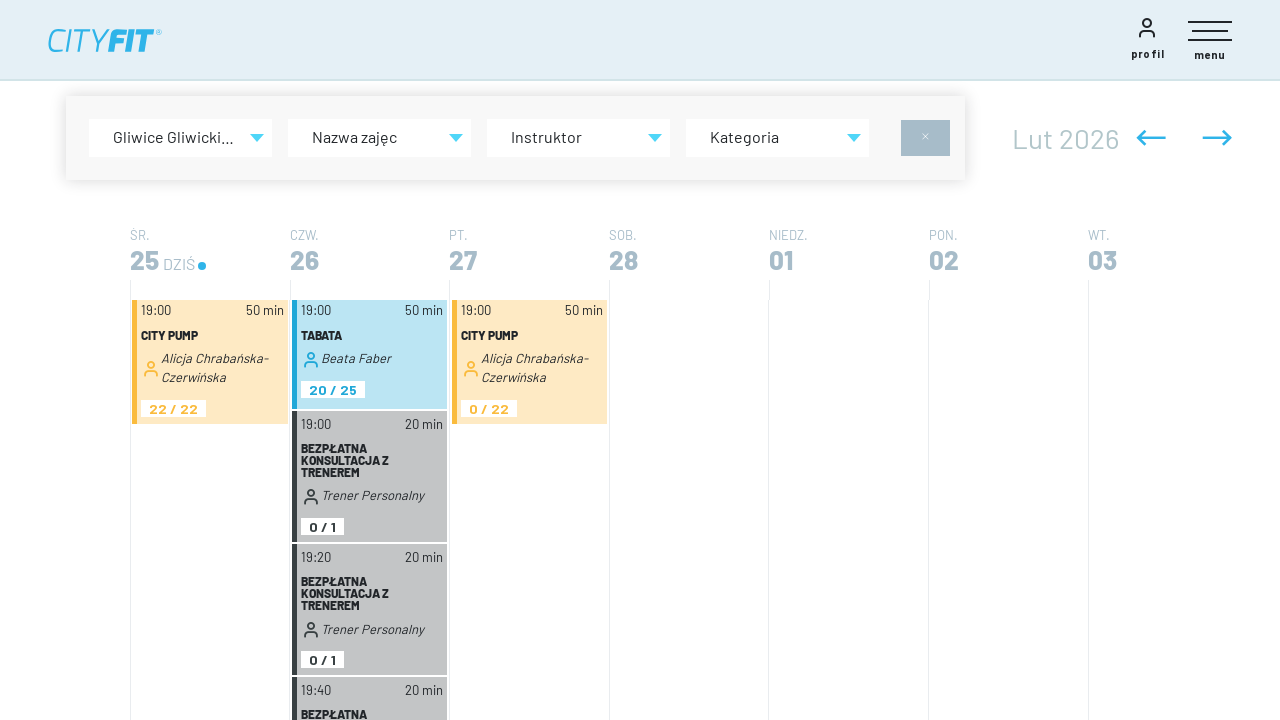

Clicked on event to open popup
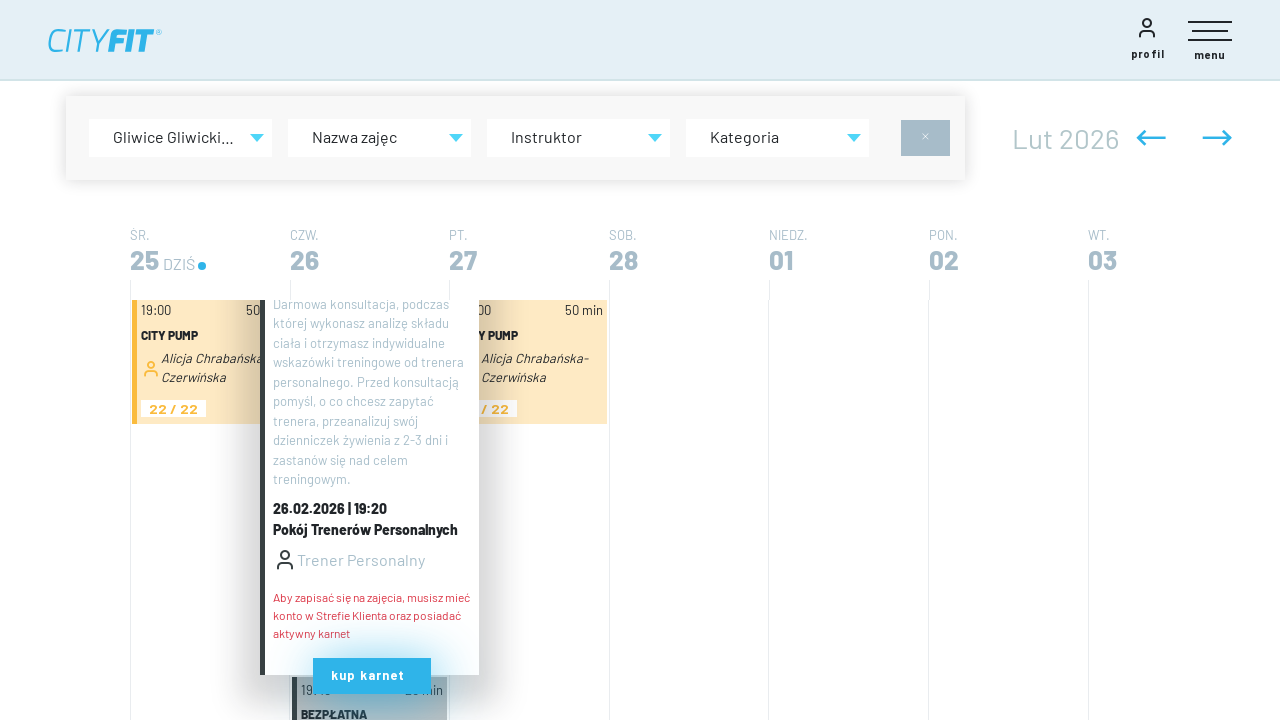

Retrieved class info elements from popup
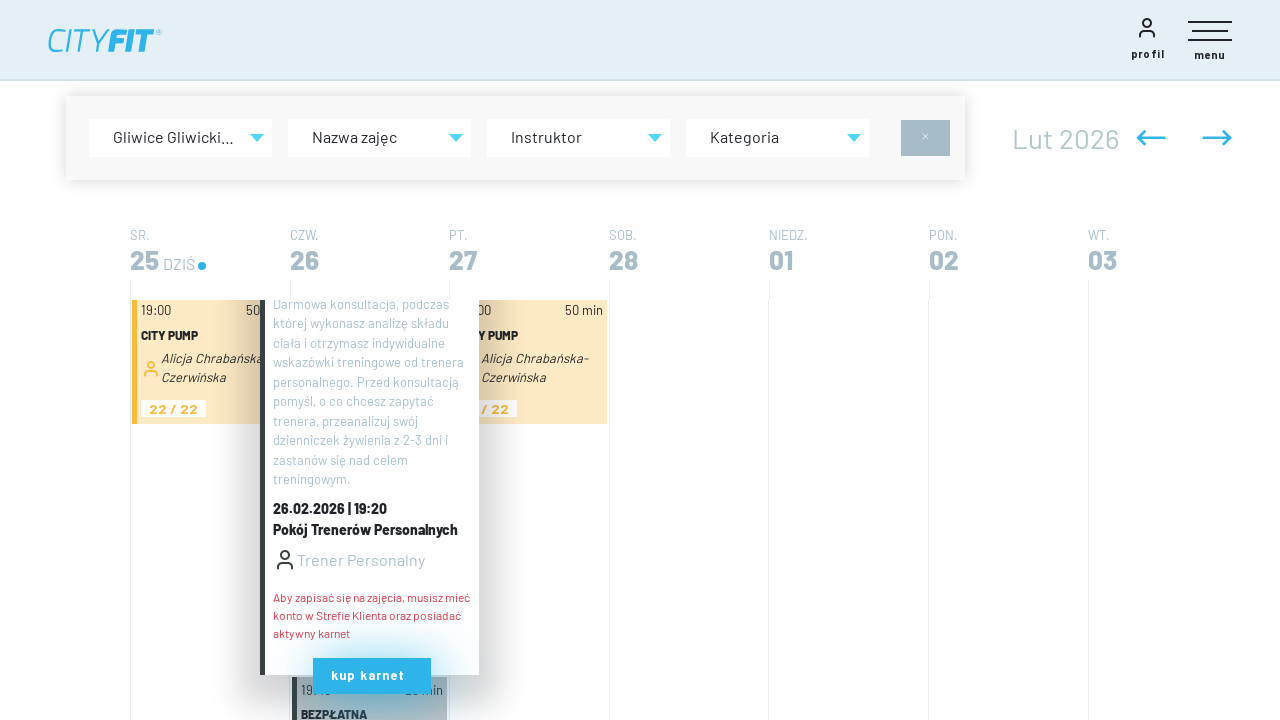

Closed popup by clicking outside
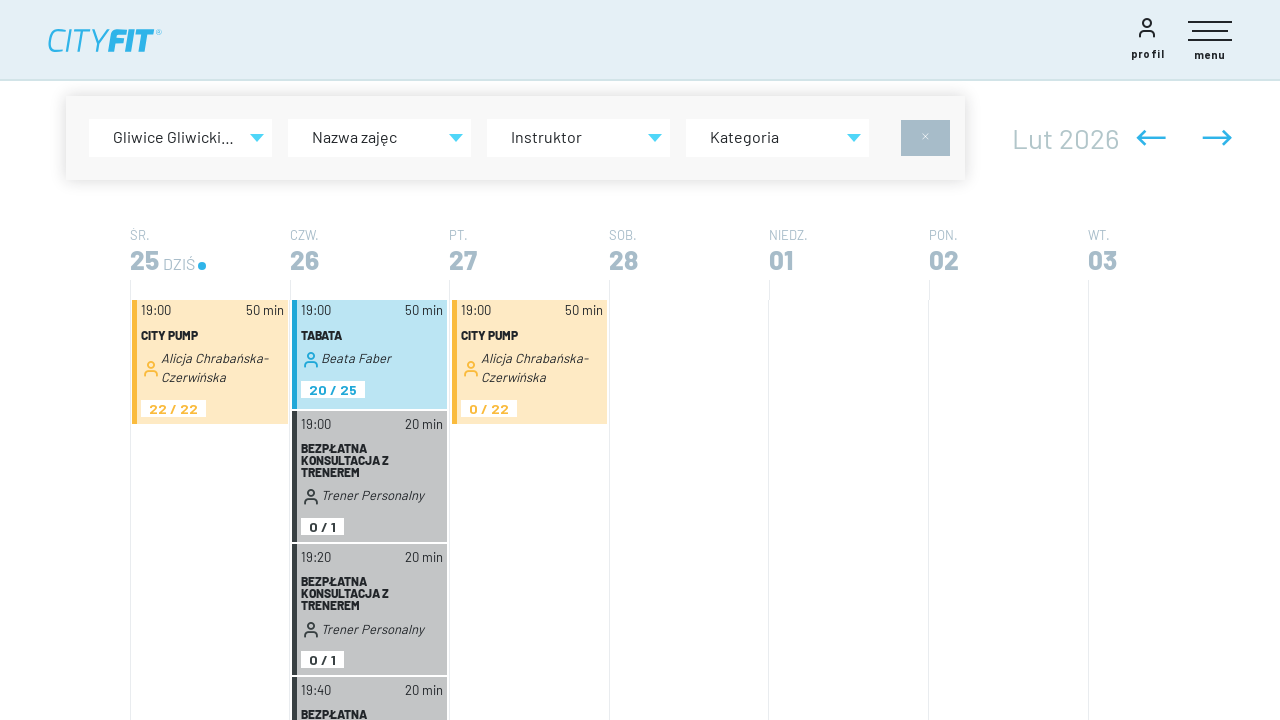

Clicked on event to open popup
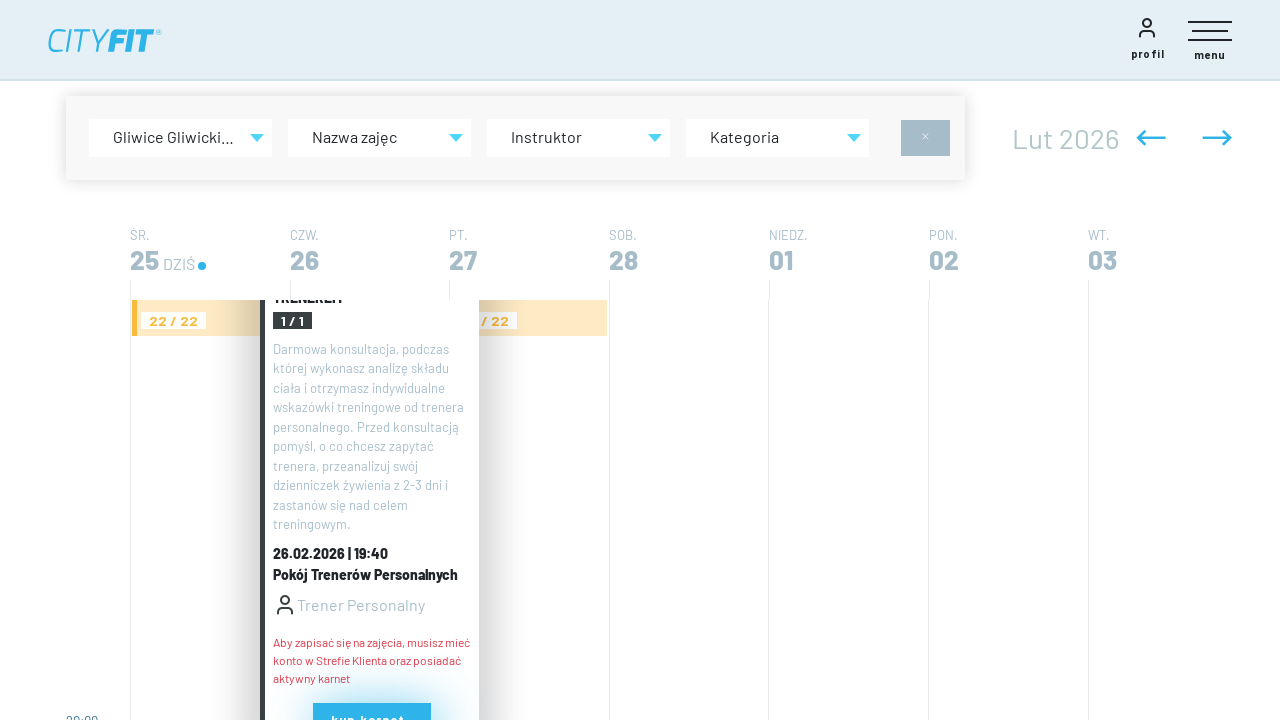

Retrieved class info elements from popup
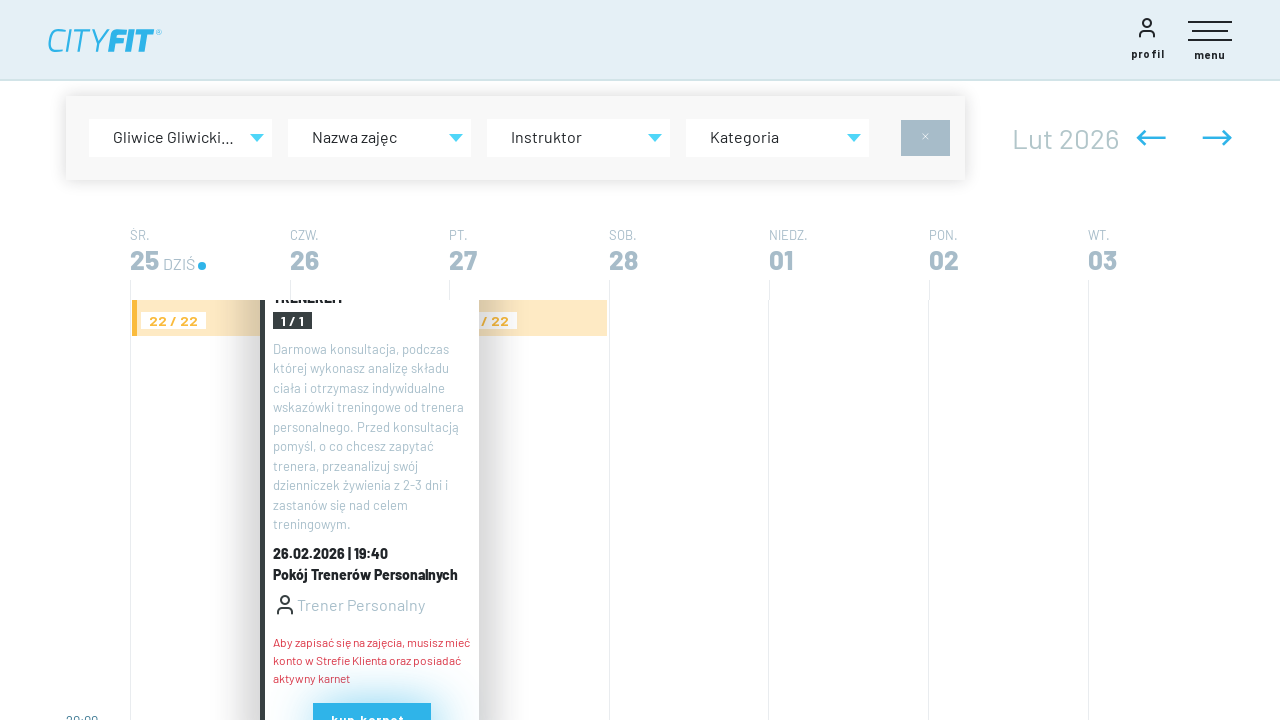

Closed popup by clicking outside
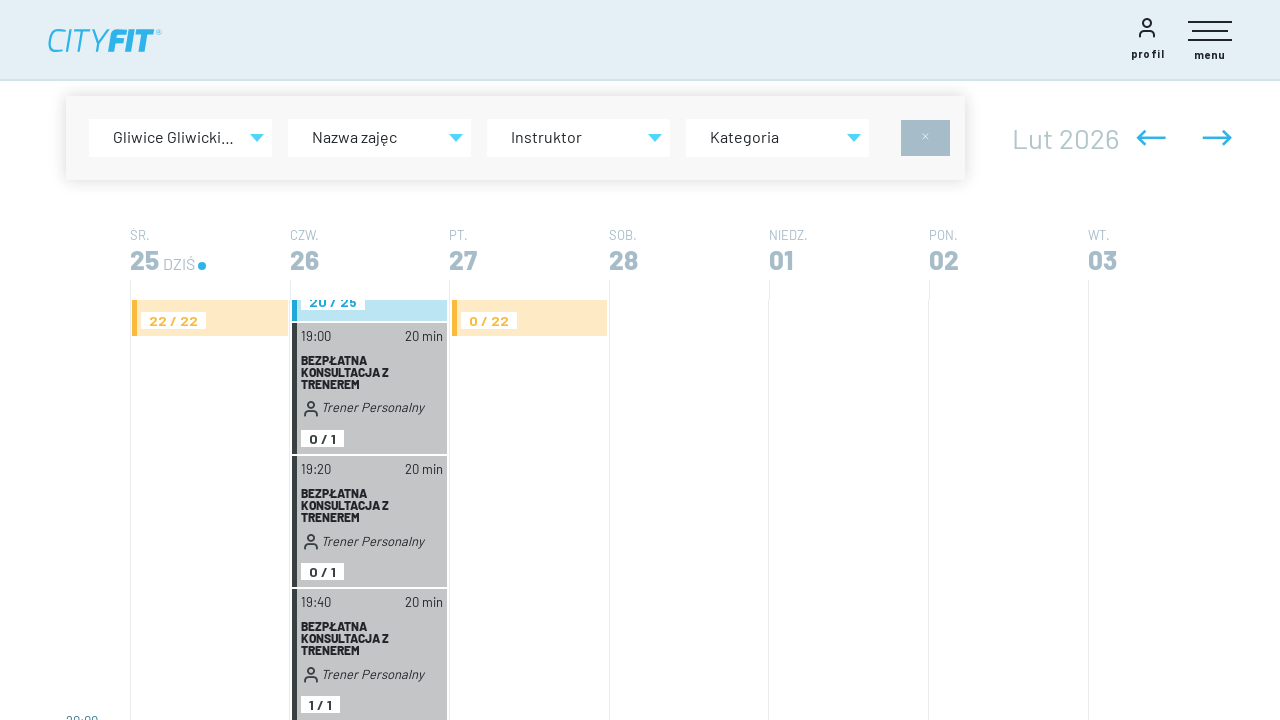

Clicked on event to open popup
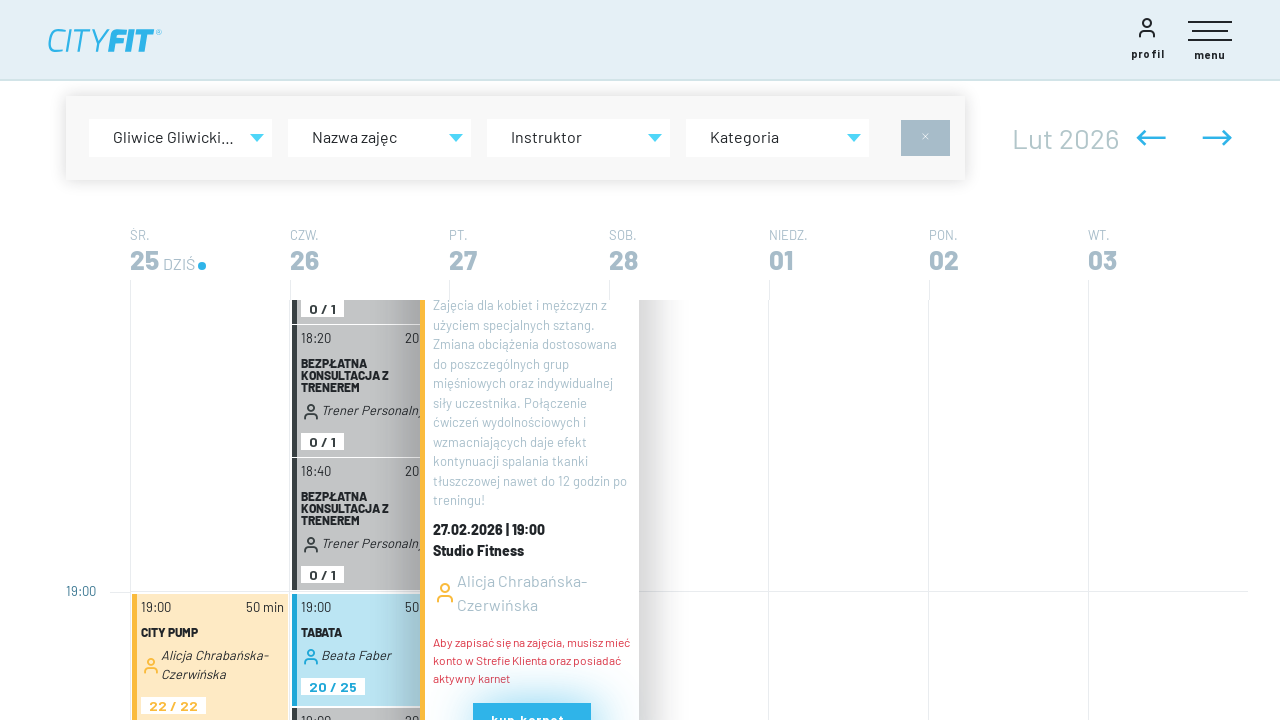

Retrieved class info elements from popup
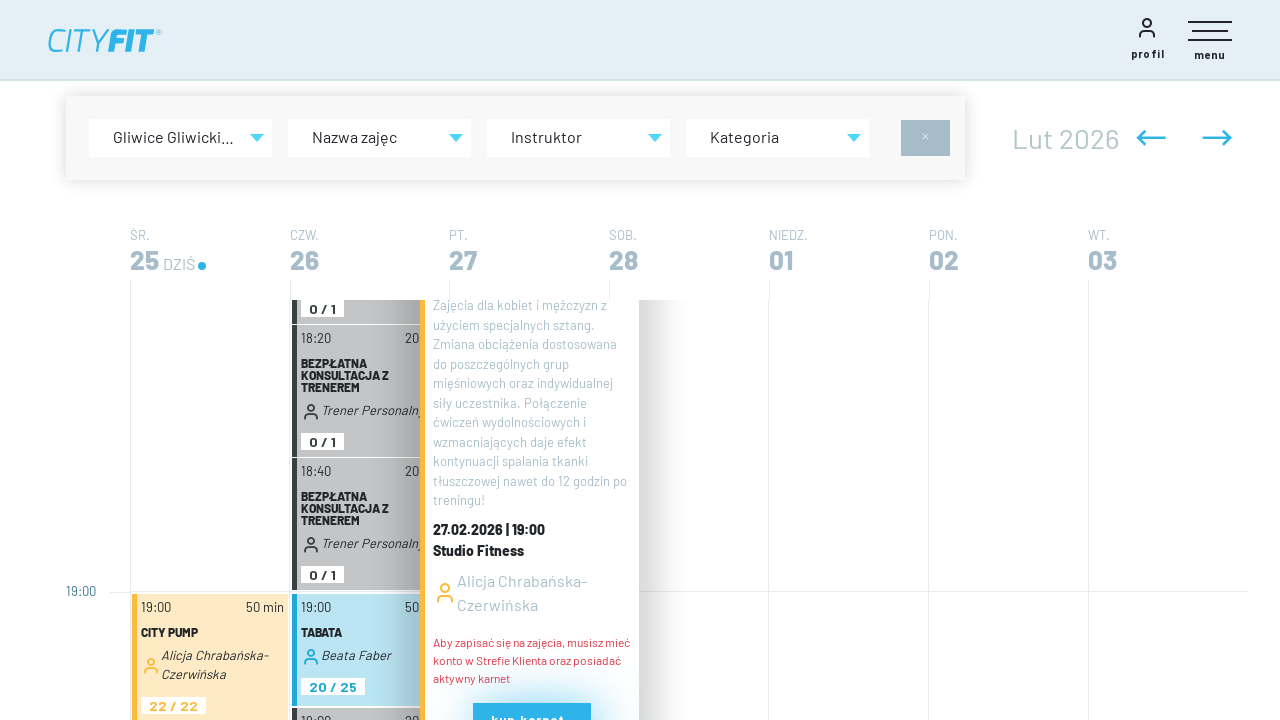

Closed popup by clicking outside
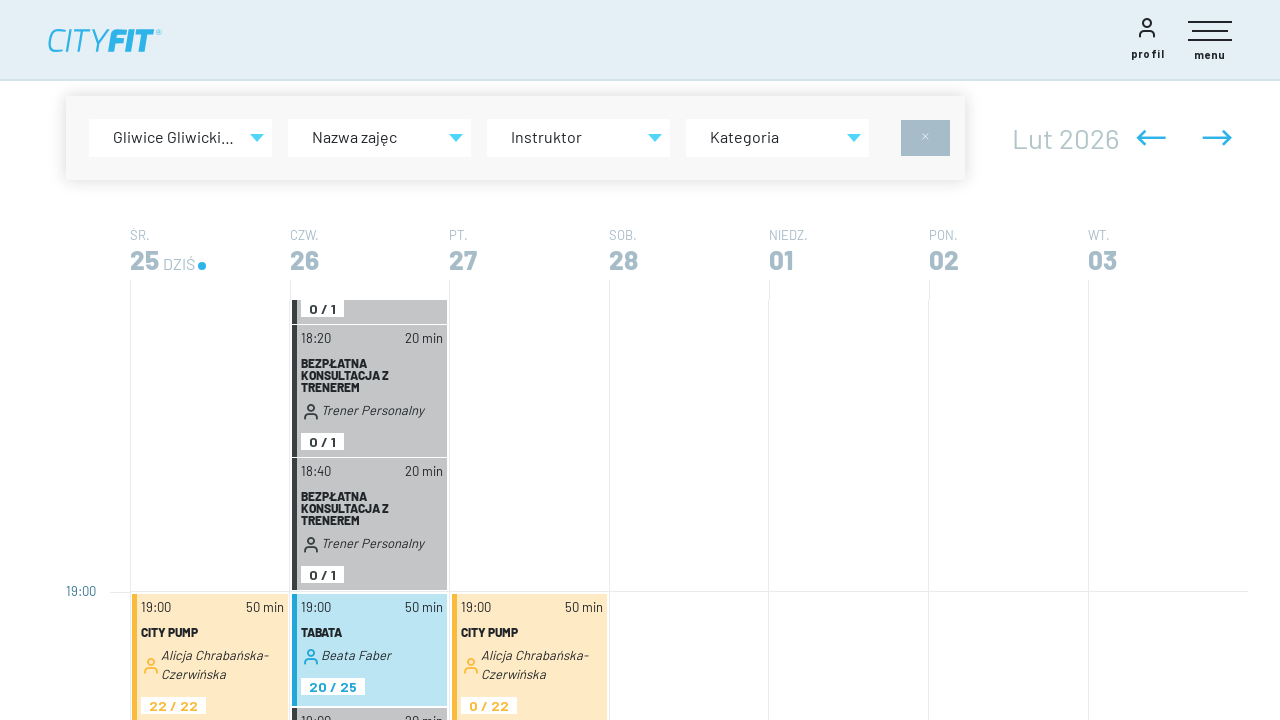

Clicked on event to open popup
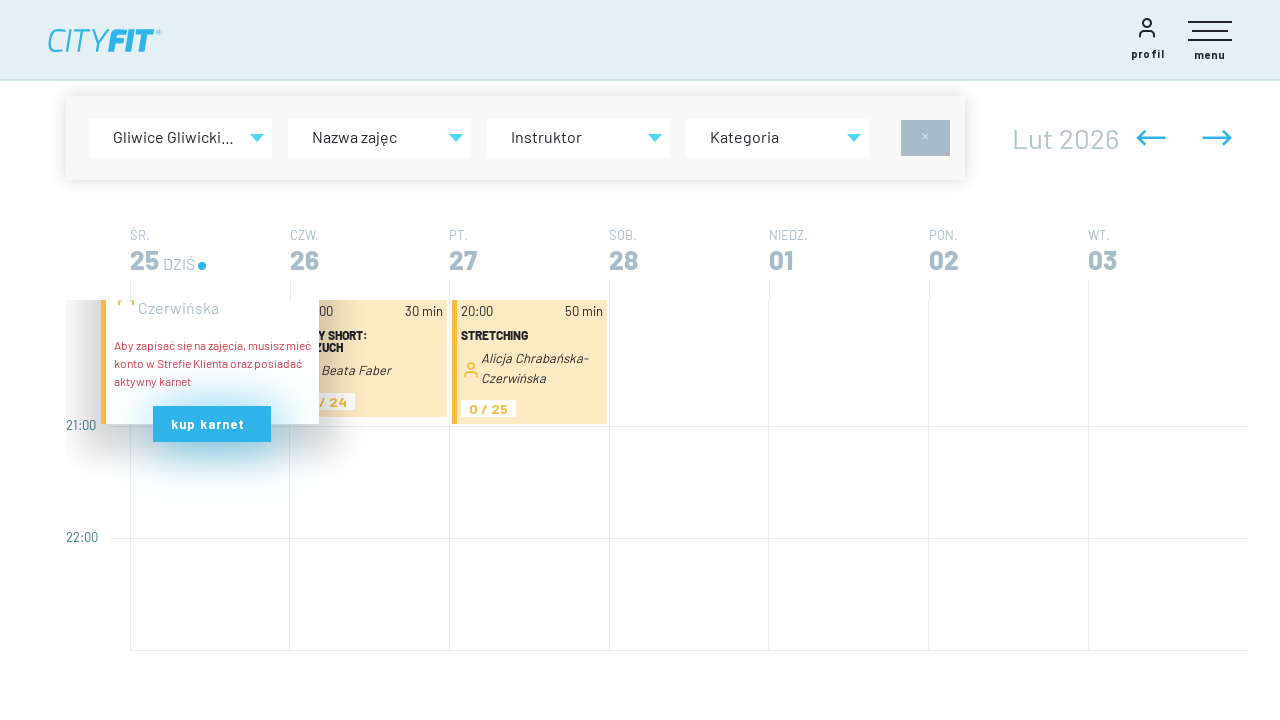

Retrieved class info elements from popup
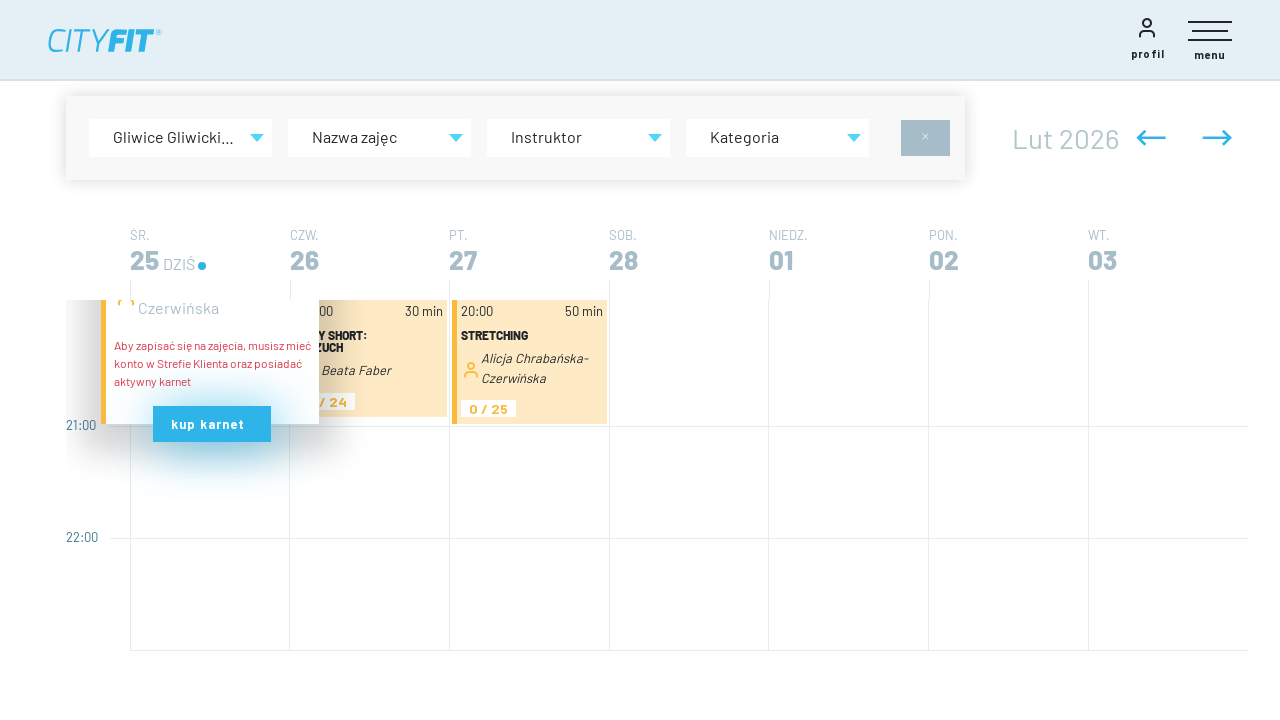

Closed popup by clicking outside
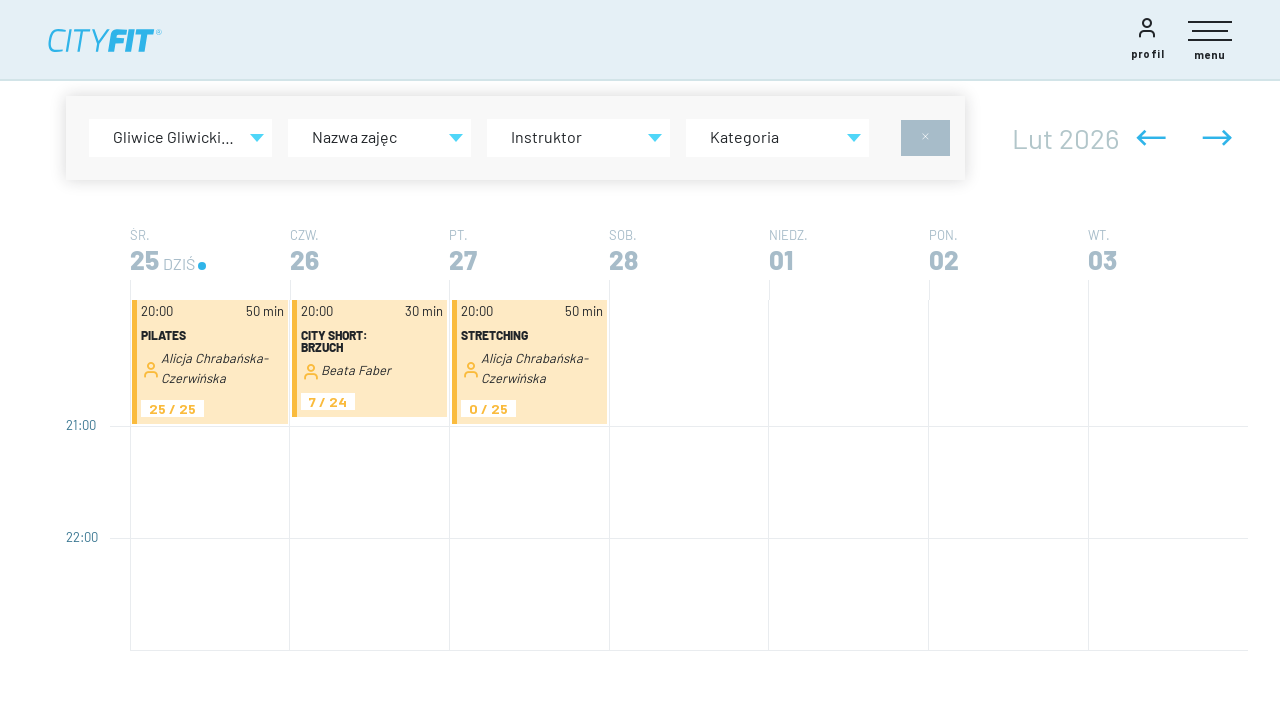

Clicked on event to open popup
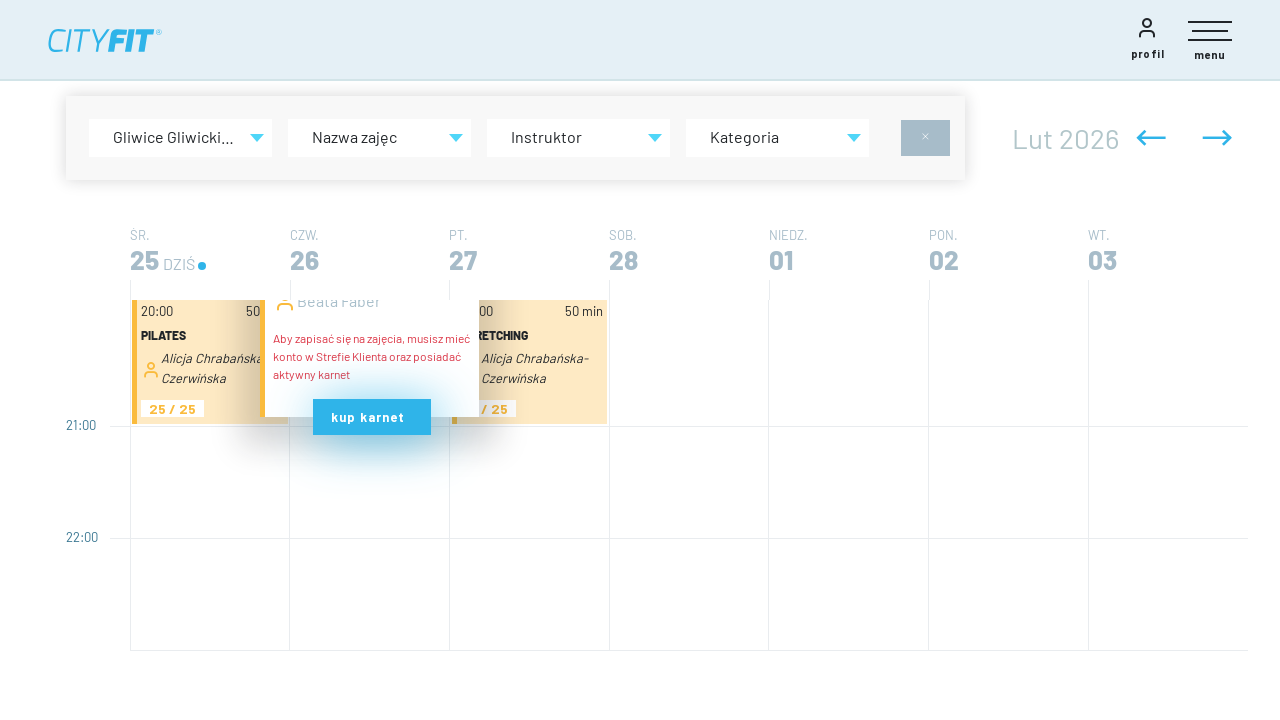

Retrieved class info elements from popup
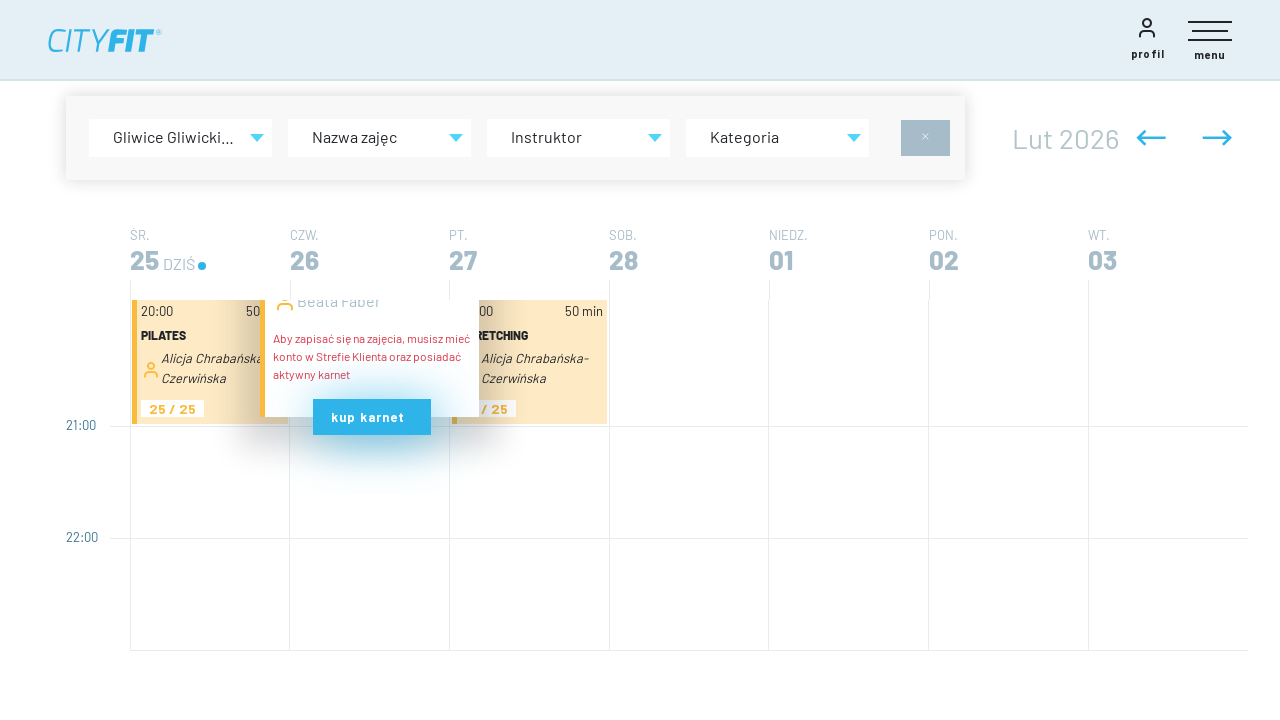

Closed popup by clicking outside
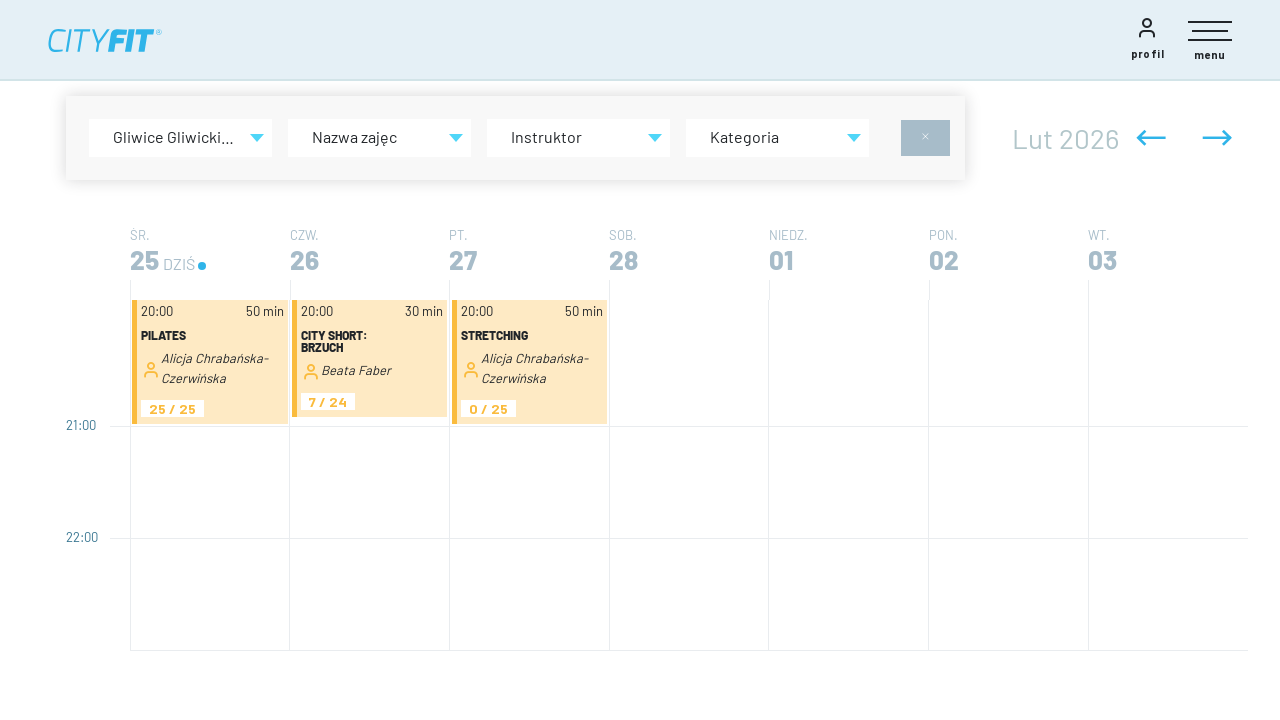

Clicked on event to open popup
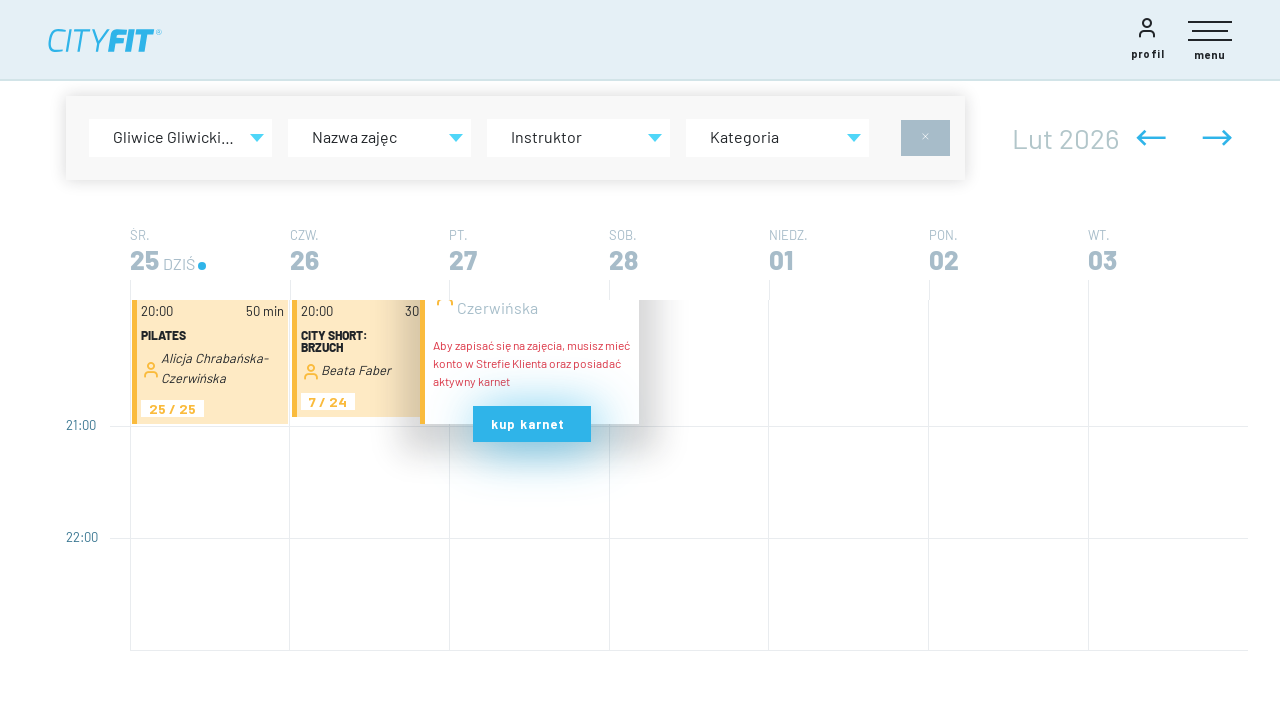

Retrieved class info elements from popup
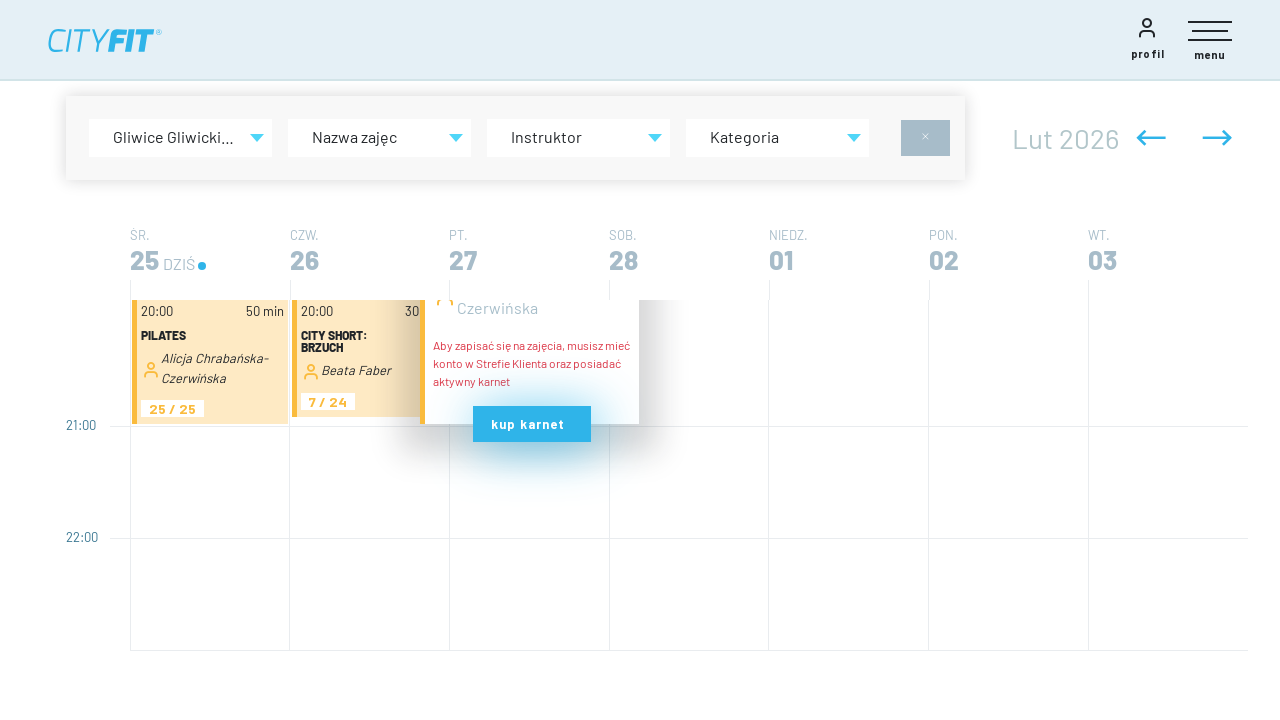

Closed popup by clicking outside
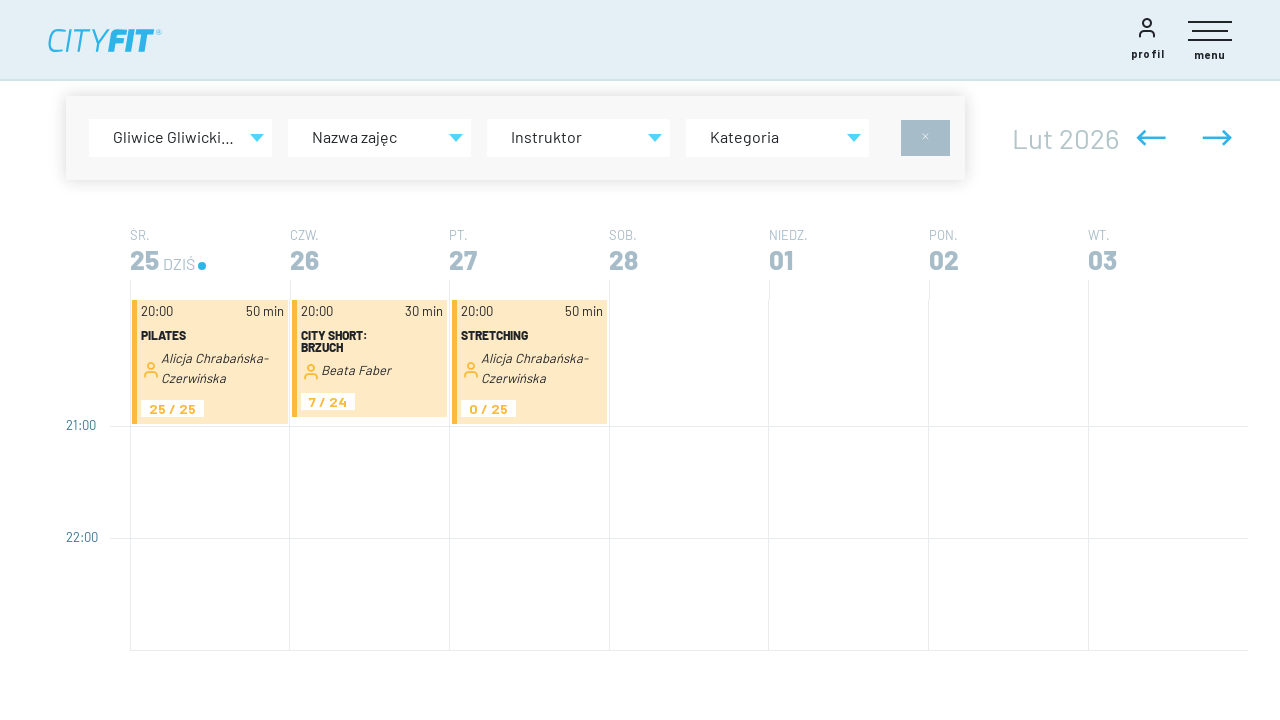

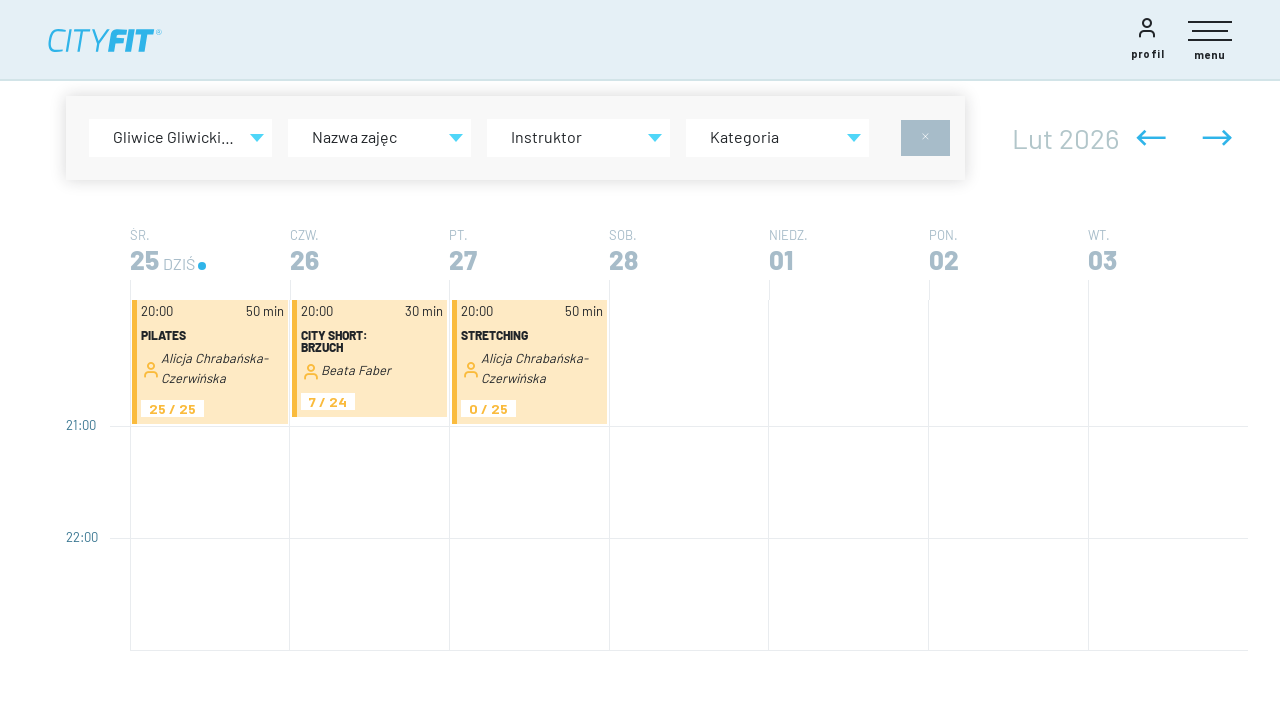